Tests downloading multiple files by iterating through all download links on the page

Starting URL: https://the-internet.herokuapp.com/download

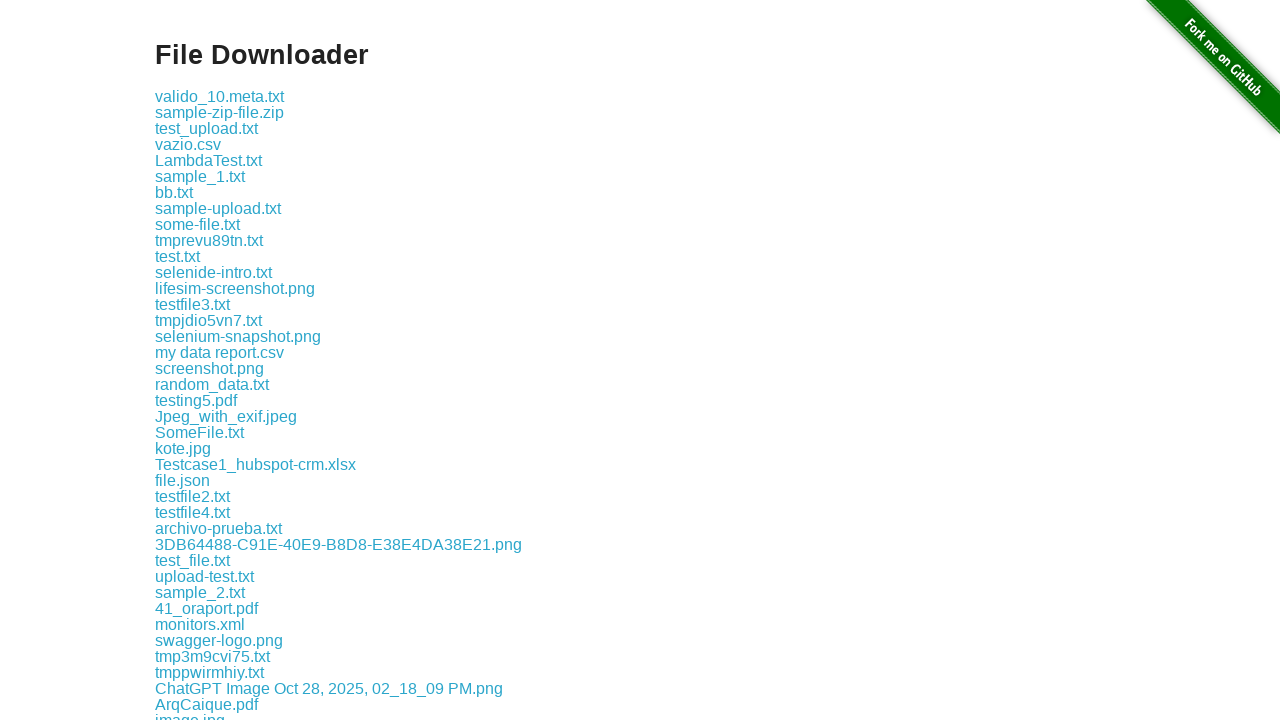

Retrieved all download links from the page
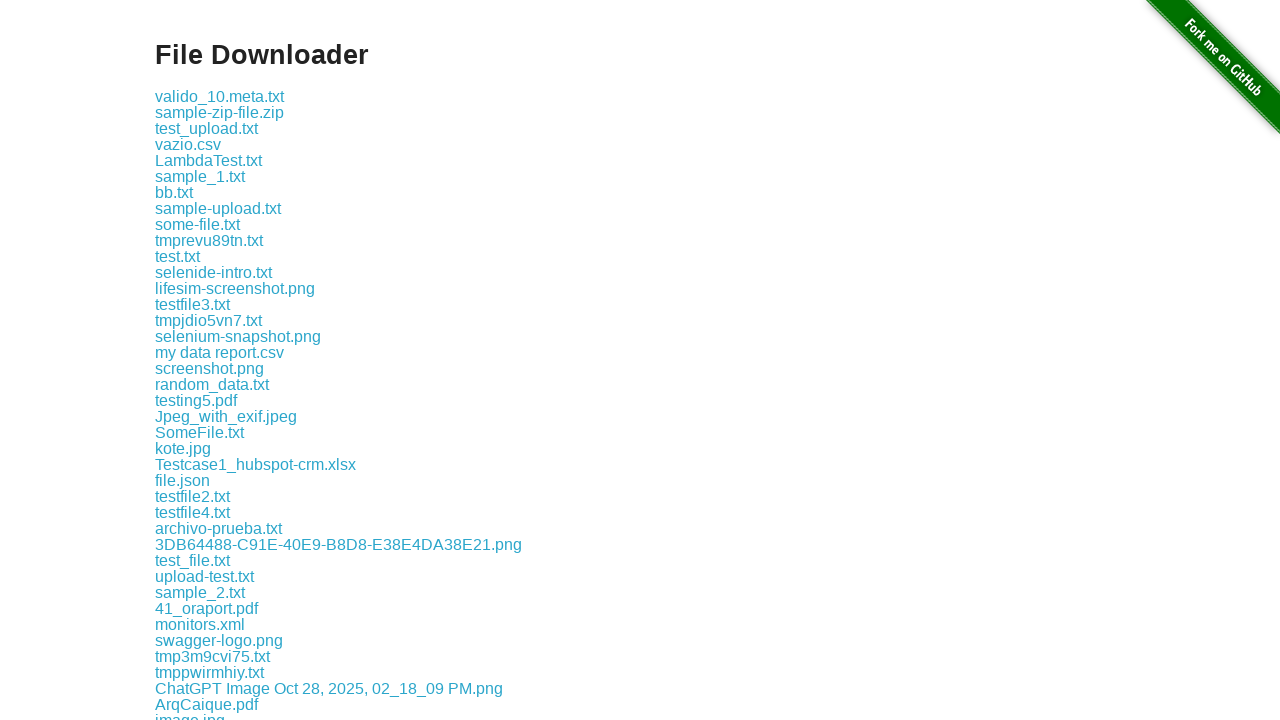

Clicked download link 1 at (220, 96) on a >> nth=1
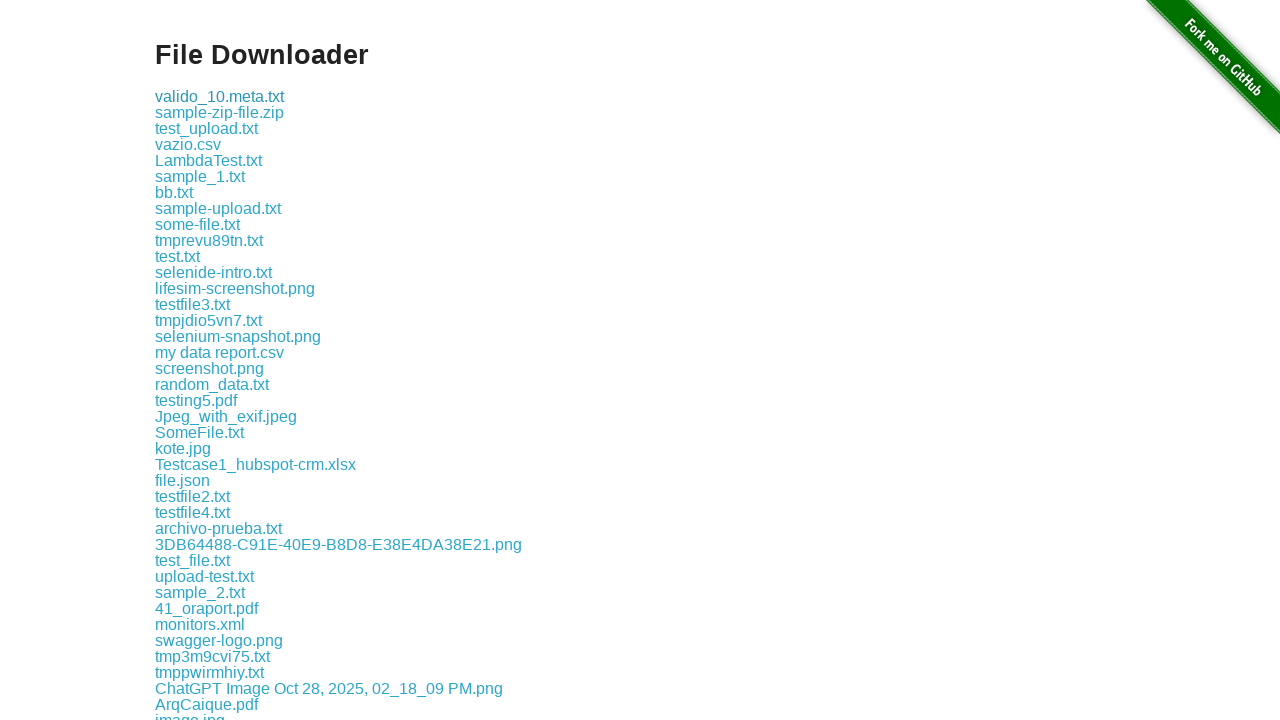

Waited 5 seconds for download 1 to complete
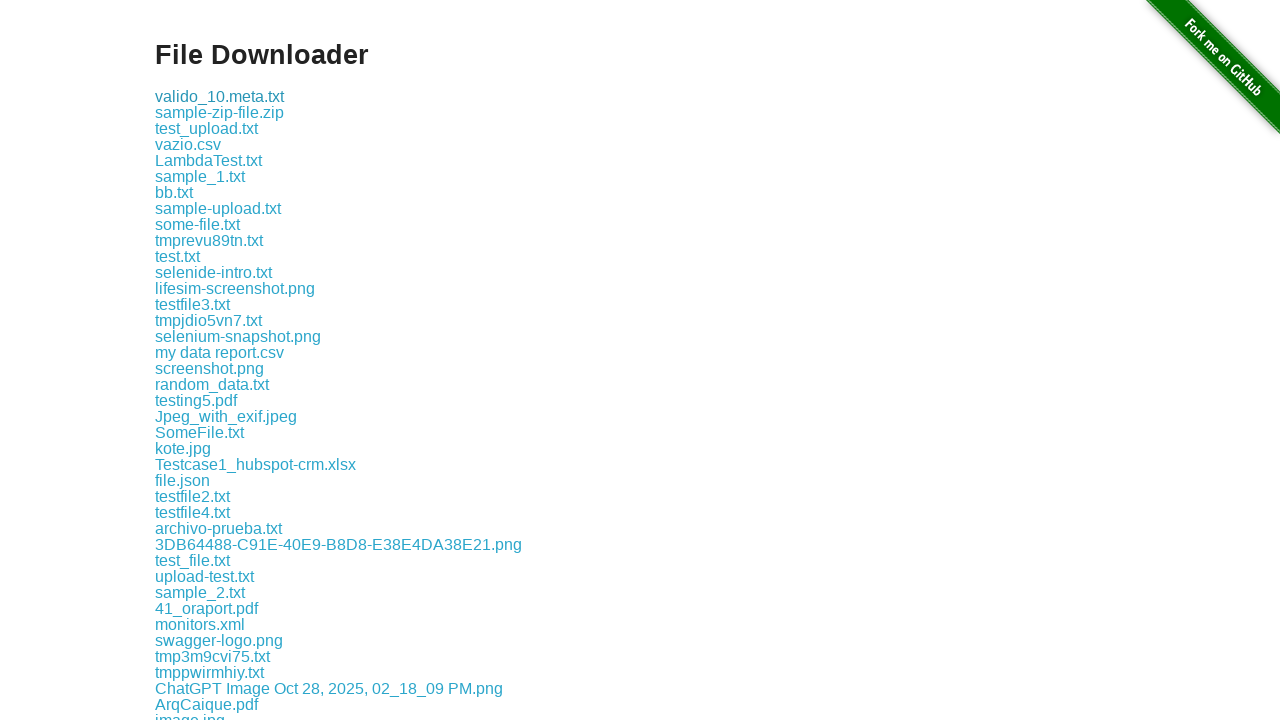

Clicked download link 2 at (220, 112) on a >> nth=2
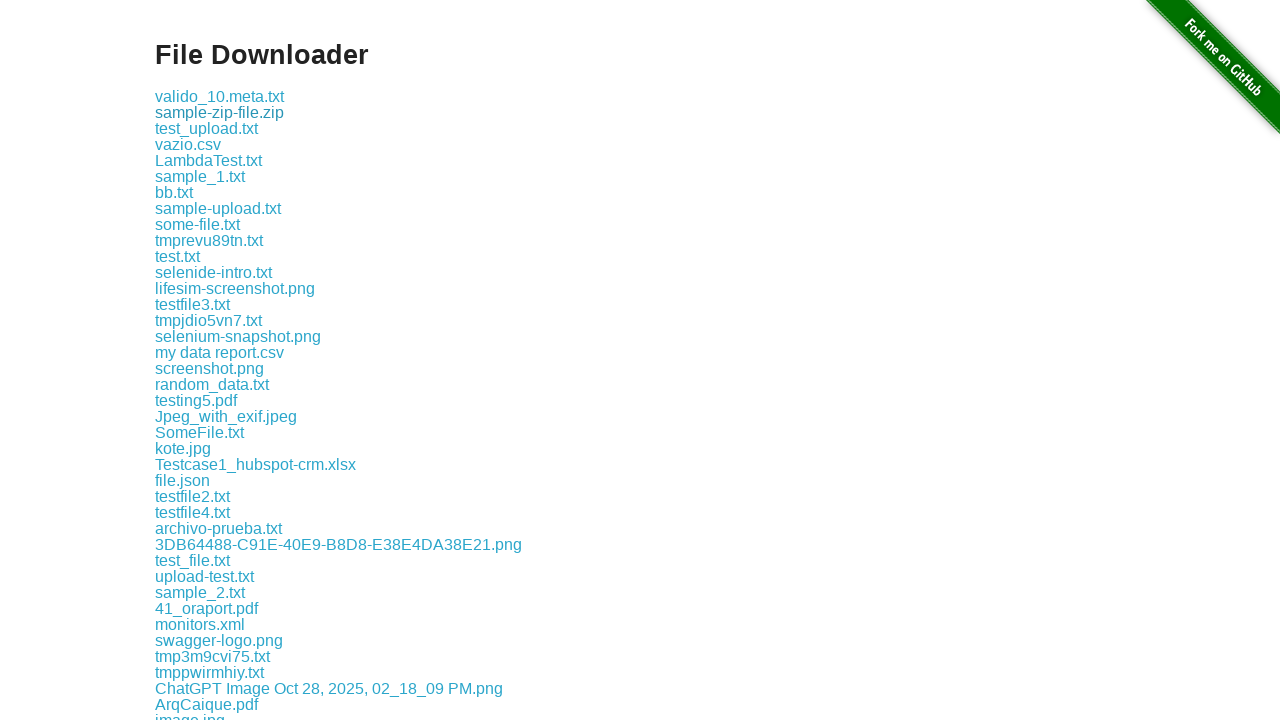

Waited 5 seconds for download 2 to complete
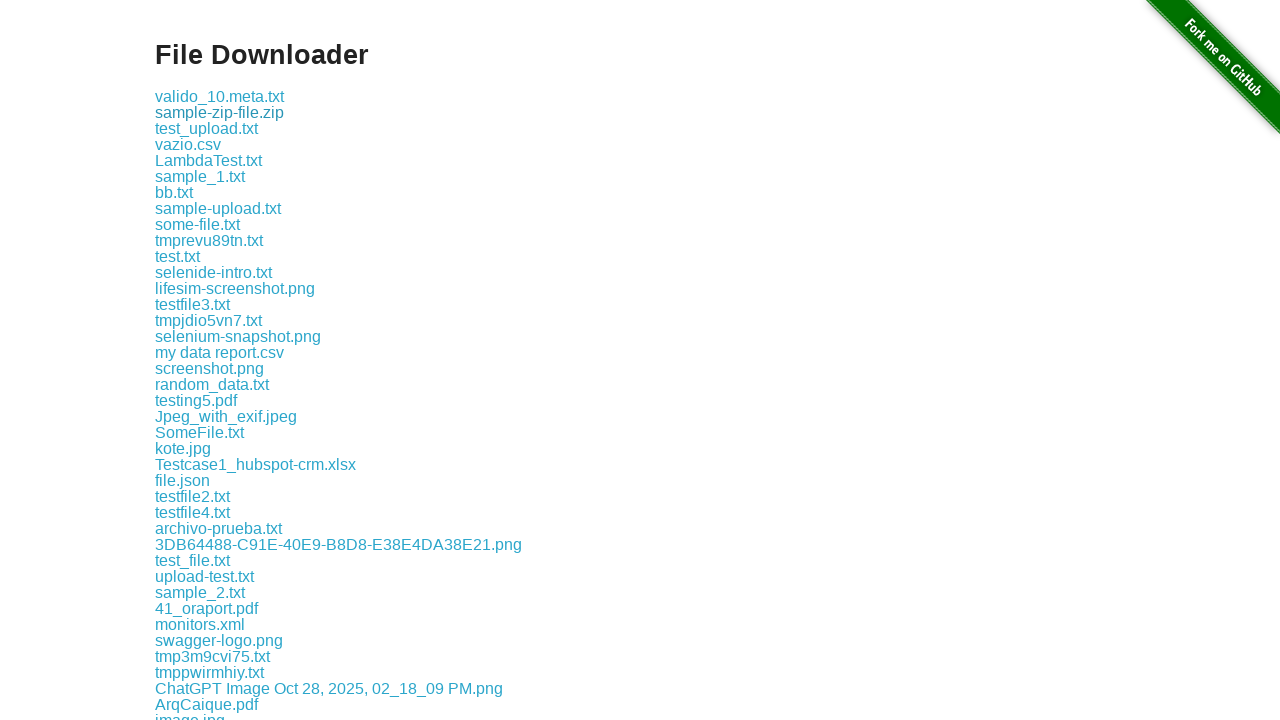

Clicked download link 3 at (206, 128) on a >> nth=3
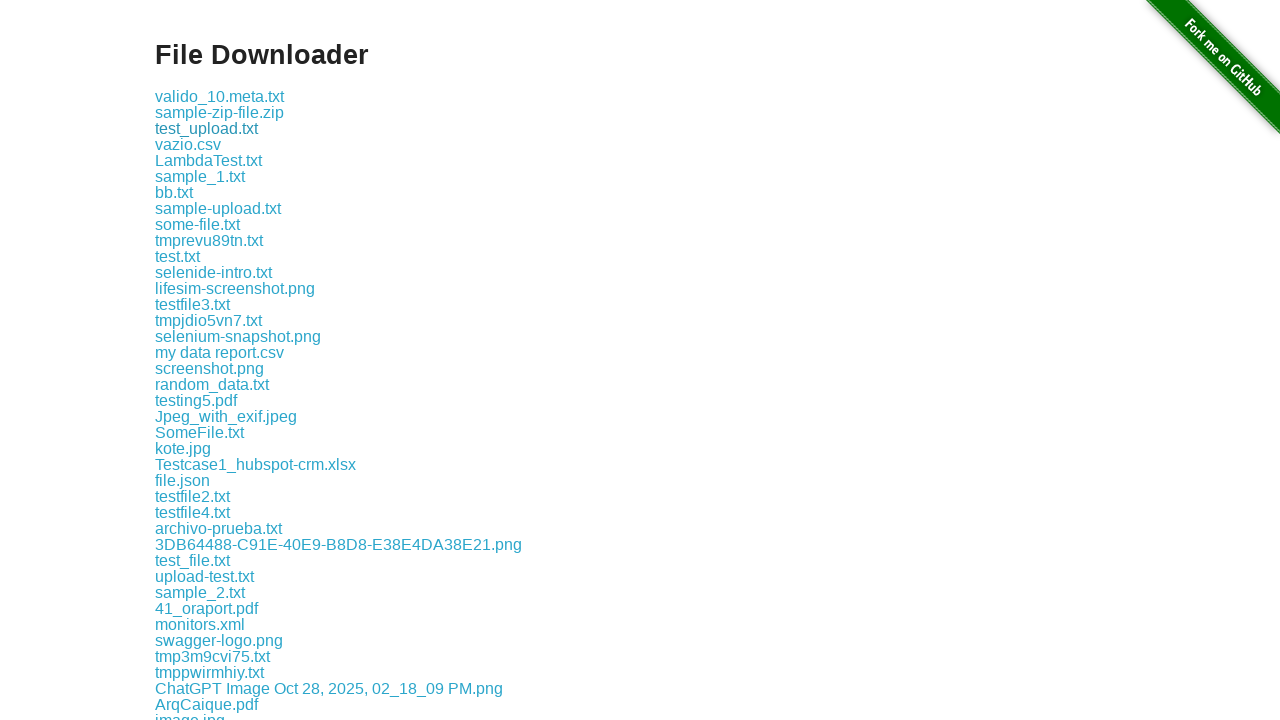

Waited 5 seconds for download 3 to complete
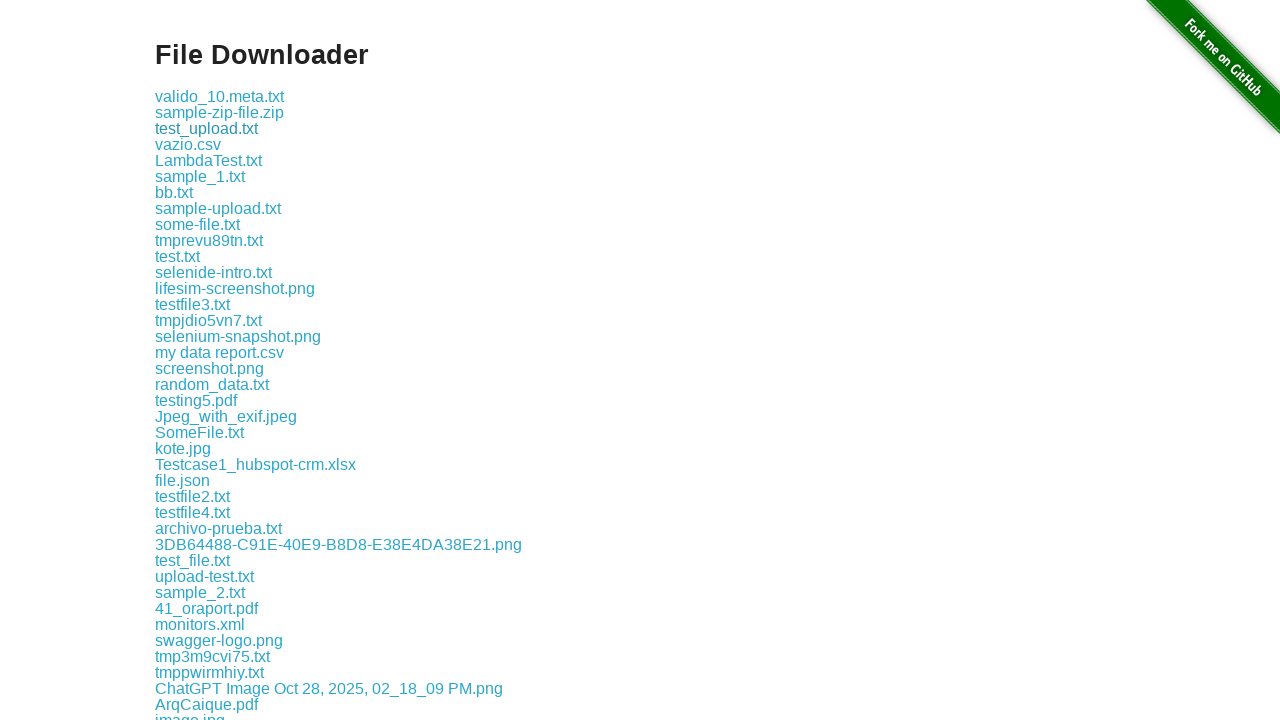

Clicked download link 4 at (188, 144) on a >> nth=4
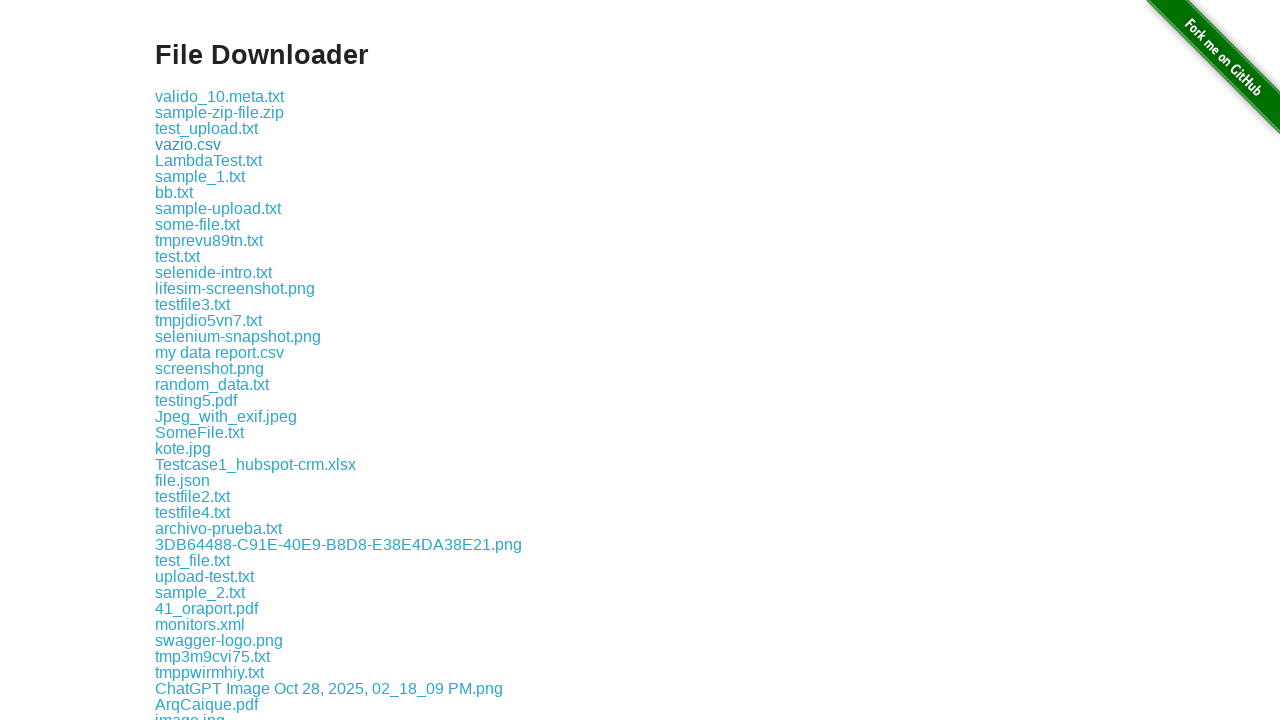

Waited 5 seconds for download 4 to complete
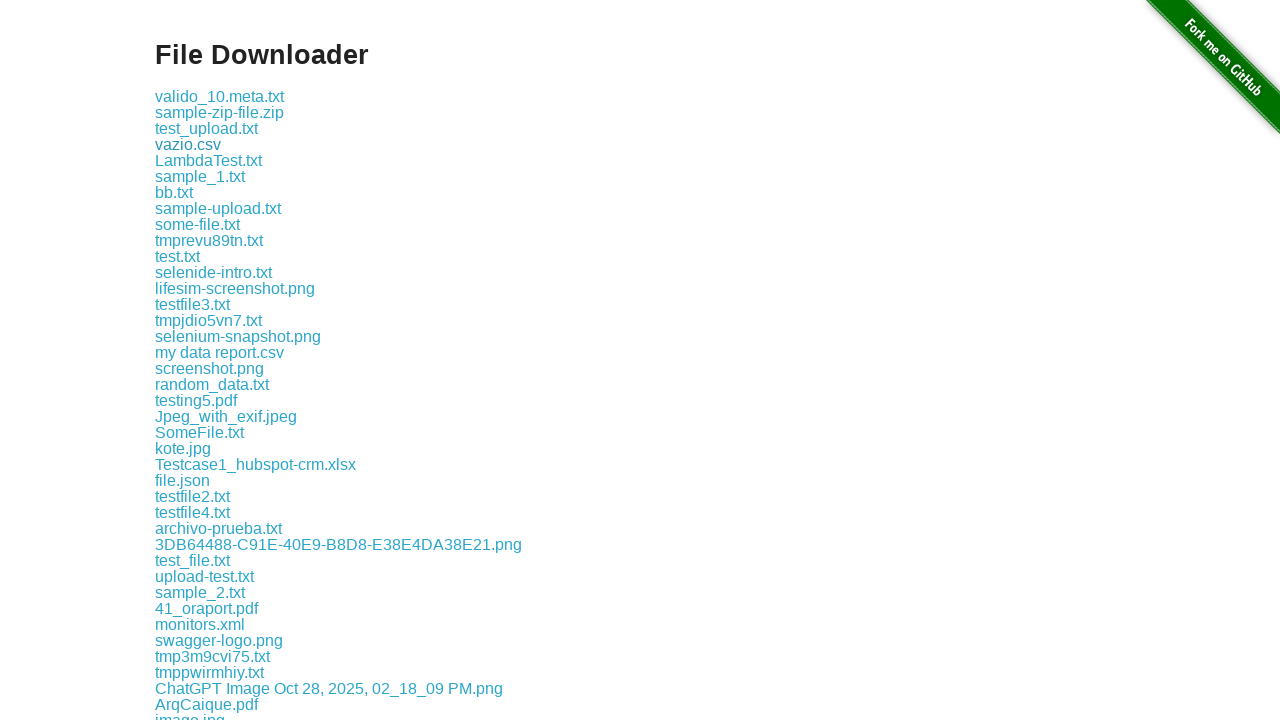

Clicked download link 5 at (208, 160) on a >> nth=5
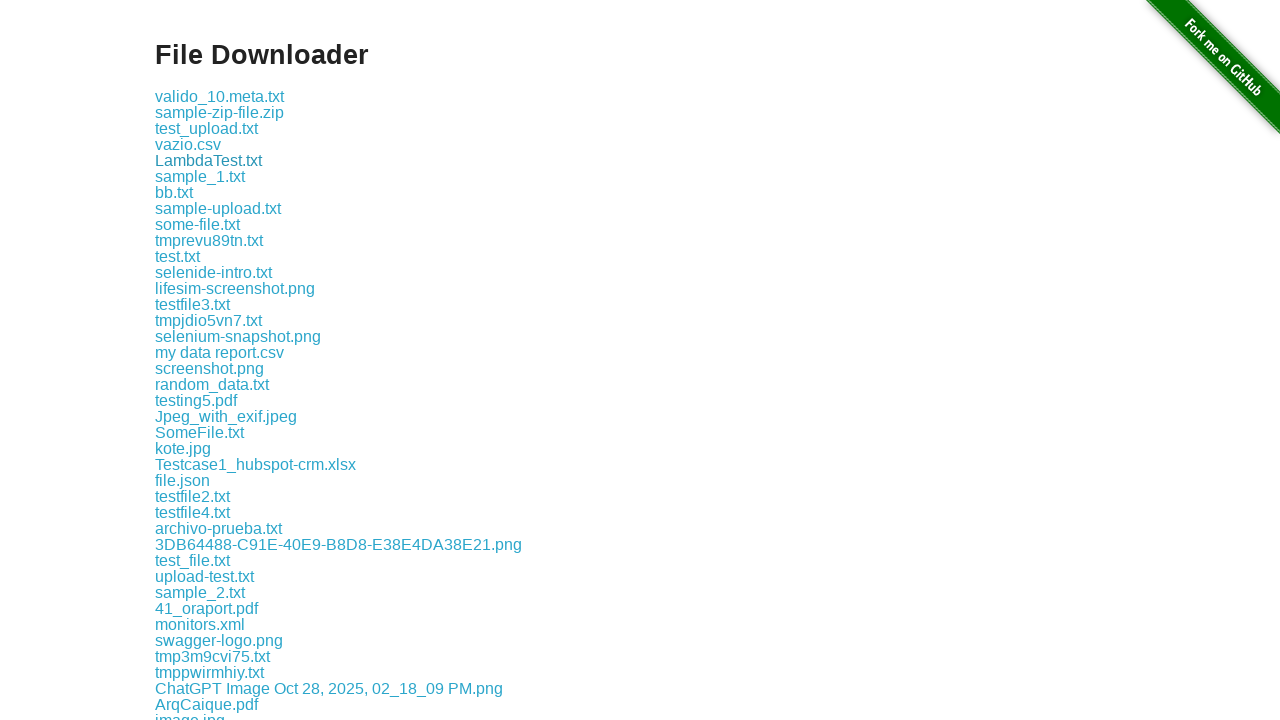

Waited 5 seconds for download 5 to complete
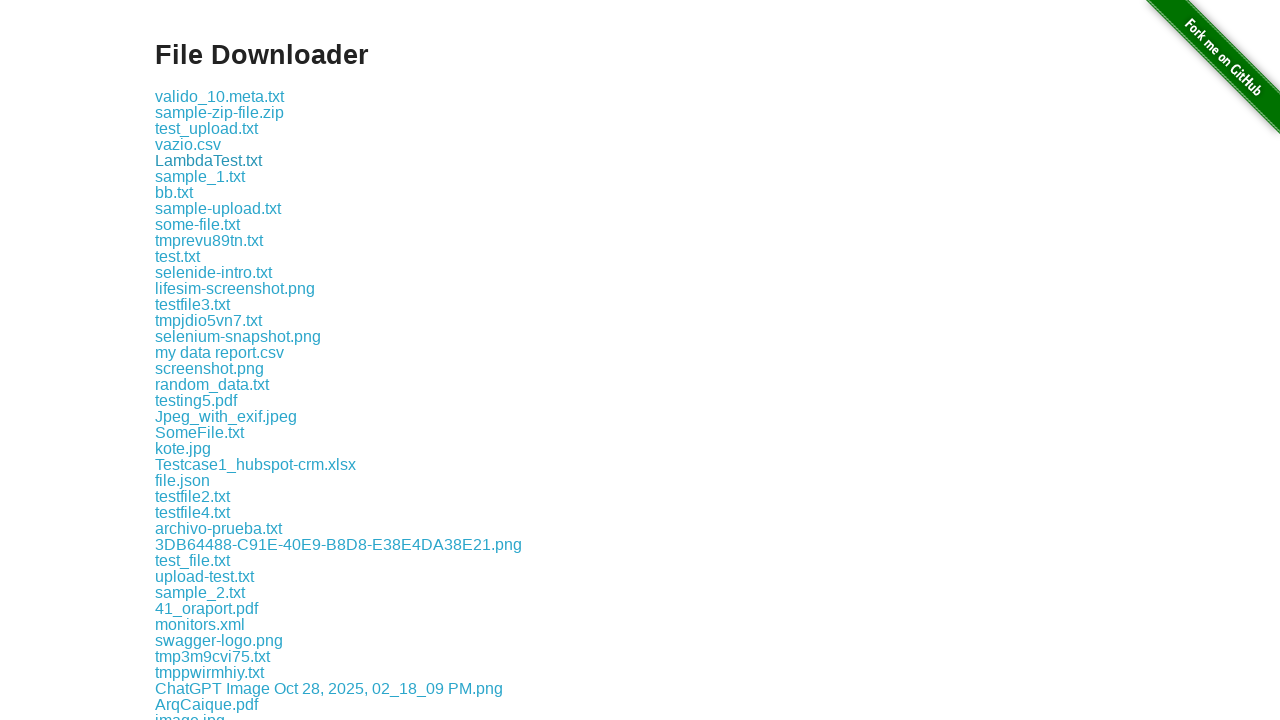

Clicked download link 6 at (200, 176) on a >> nth=6
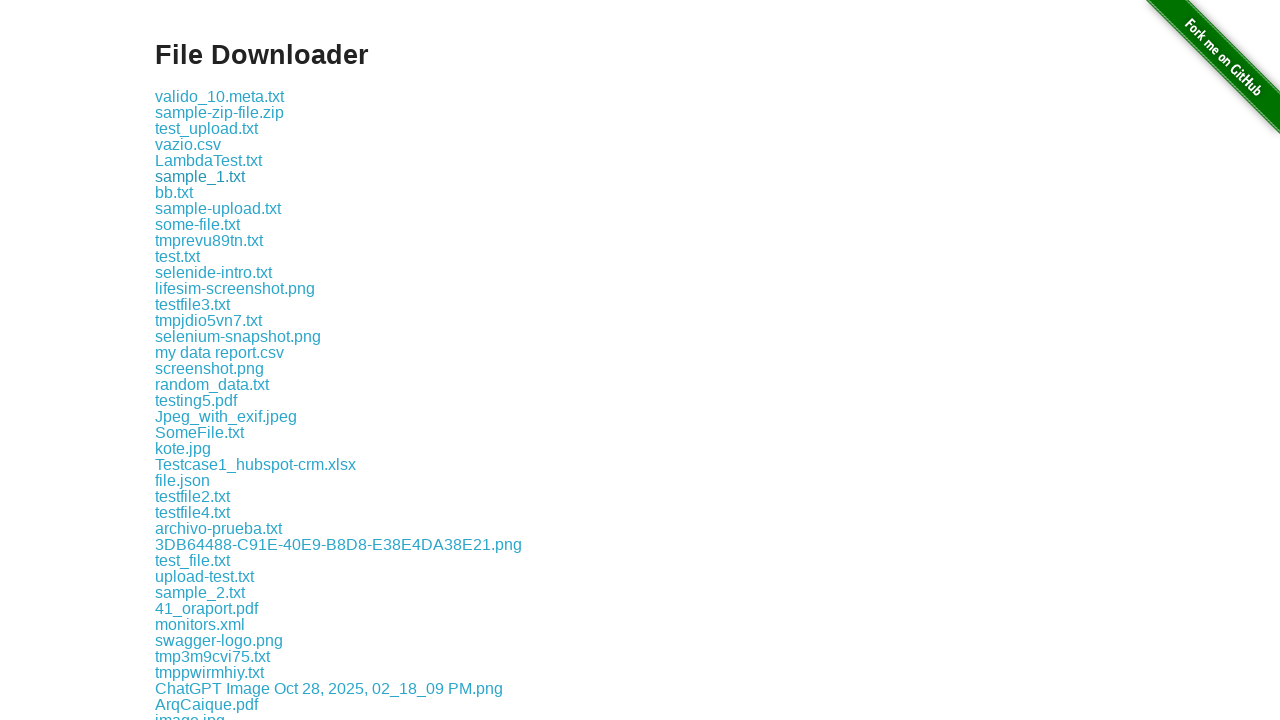

Waited 5 seconds for download 6 to complete
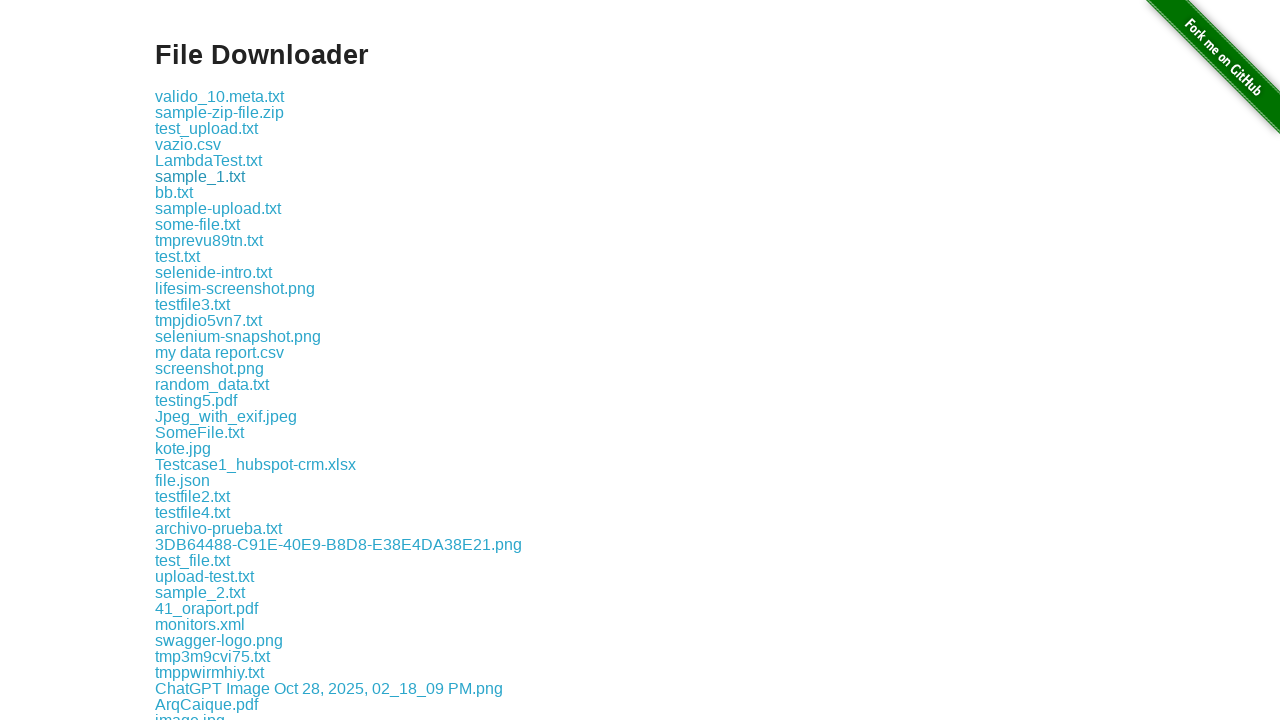

Clicked download link 7 at (174, 192) on a >> nth=7
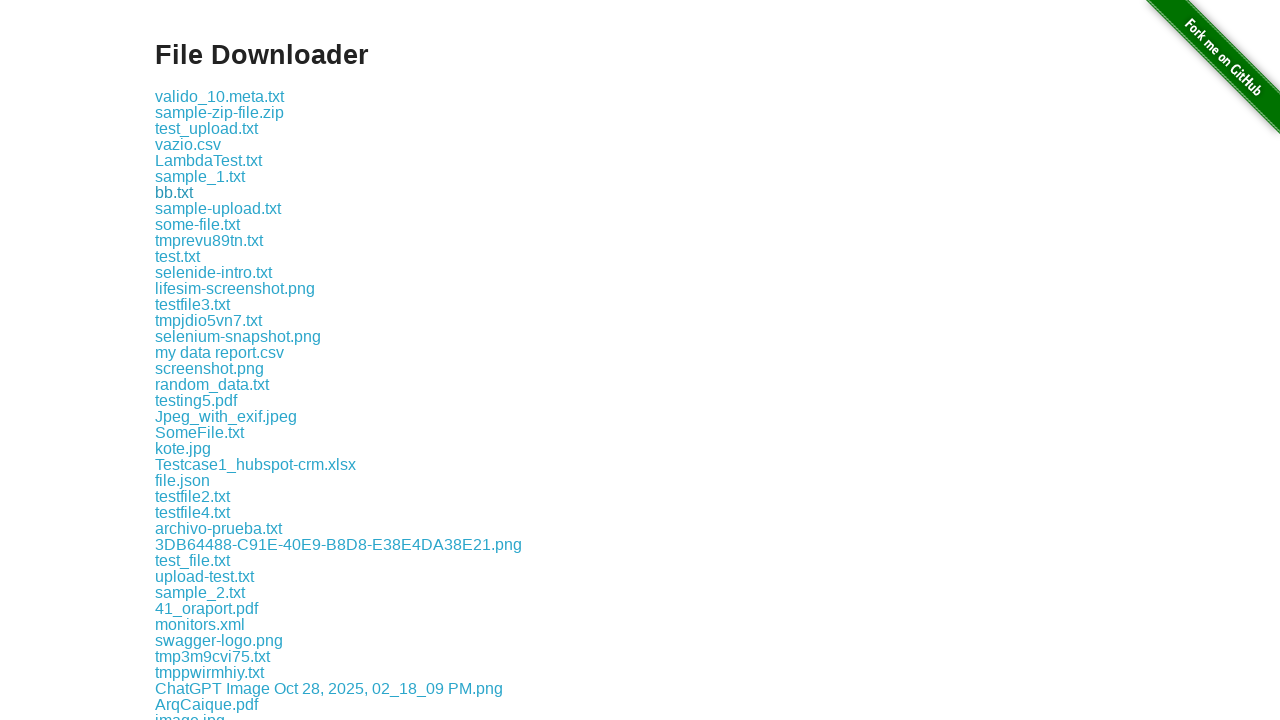

Waited 5 seconds for download 7 to complete
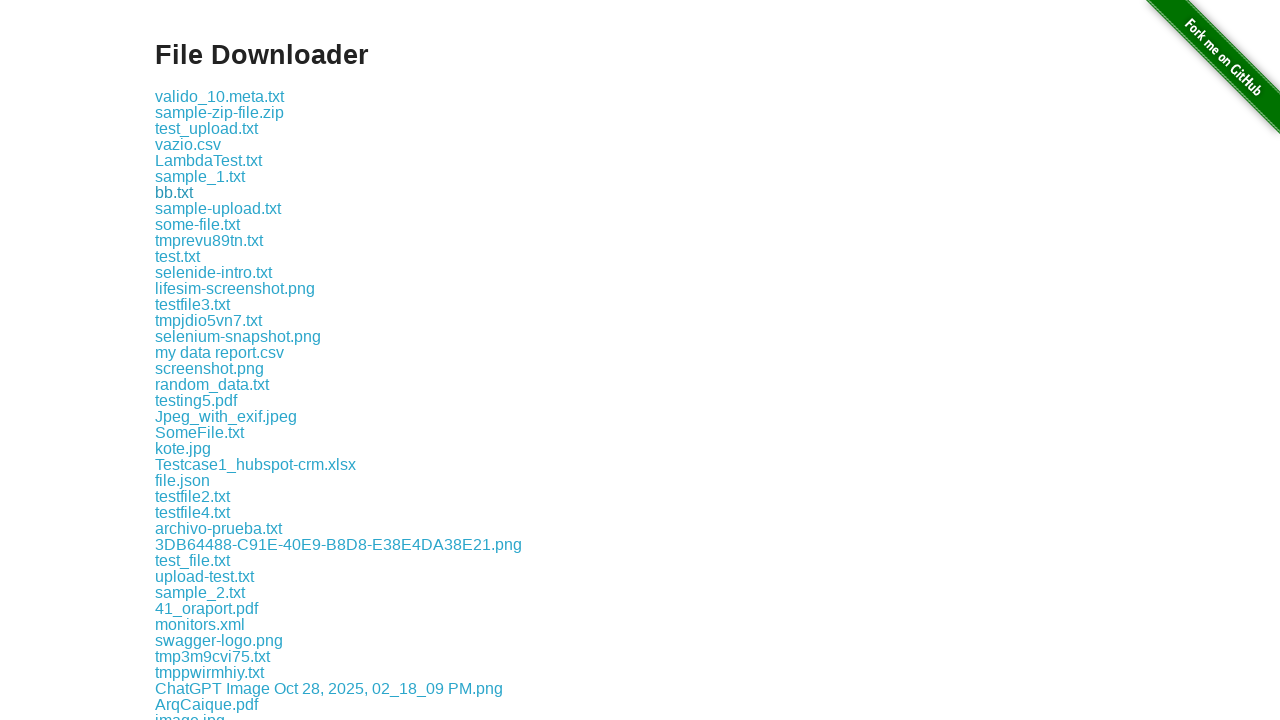

Clicked download link 8 at (218, 208) on a >> nth=8
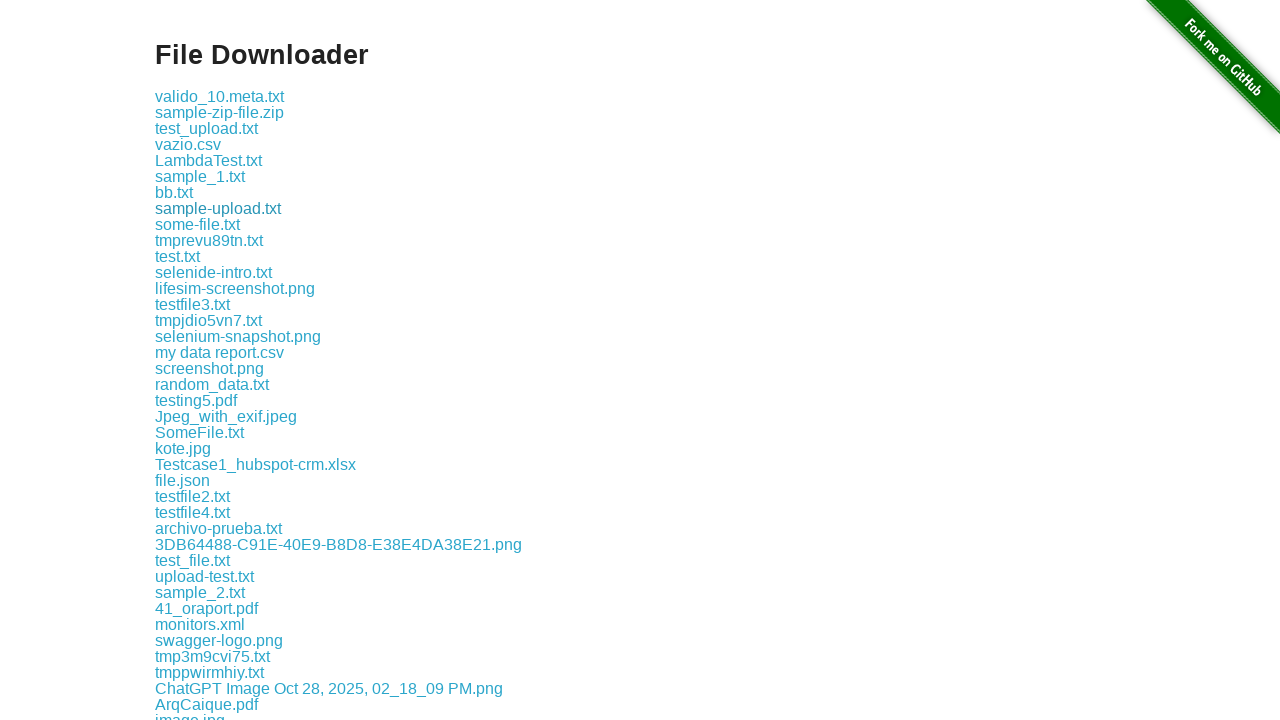

Waited 5 seconds for download 8 to complete
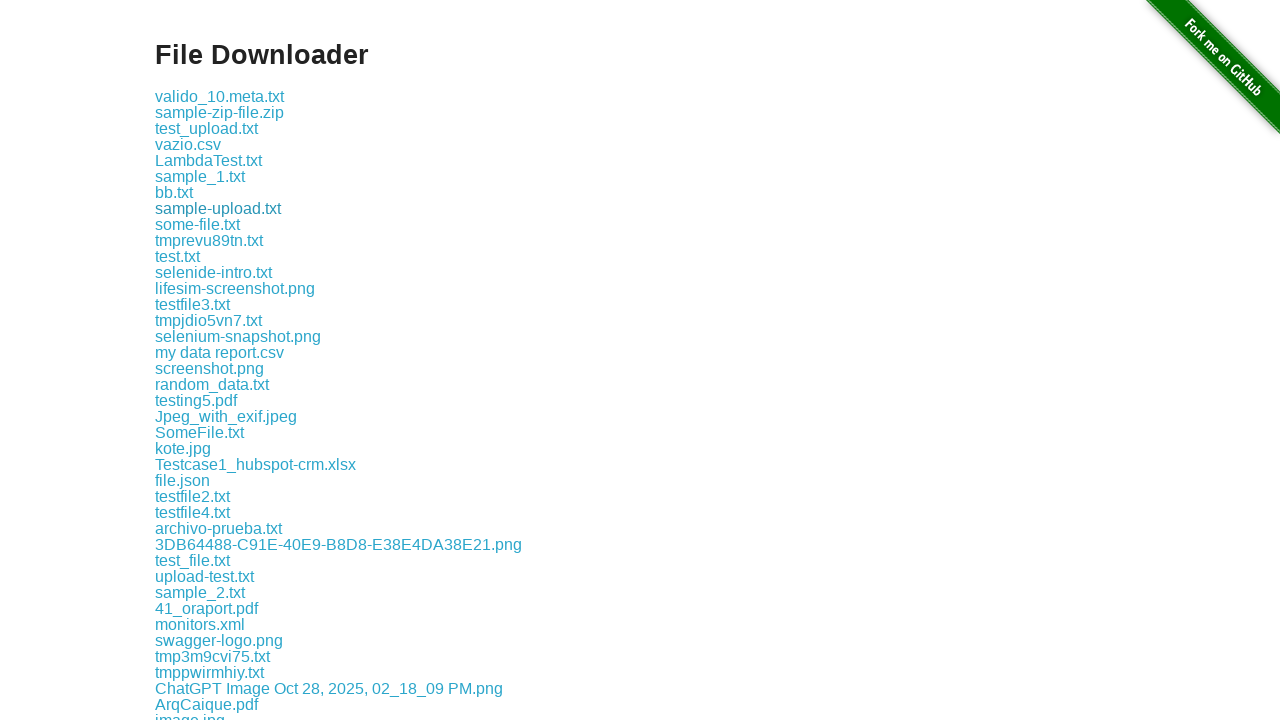

Clicked download link 9 at (198, 224) on a >> nth=9
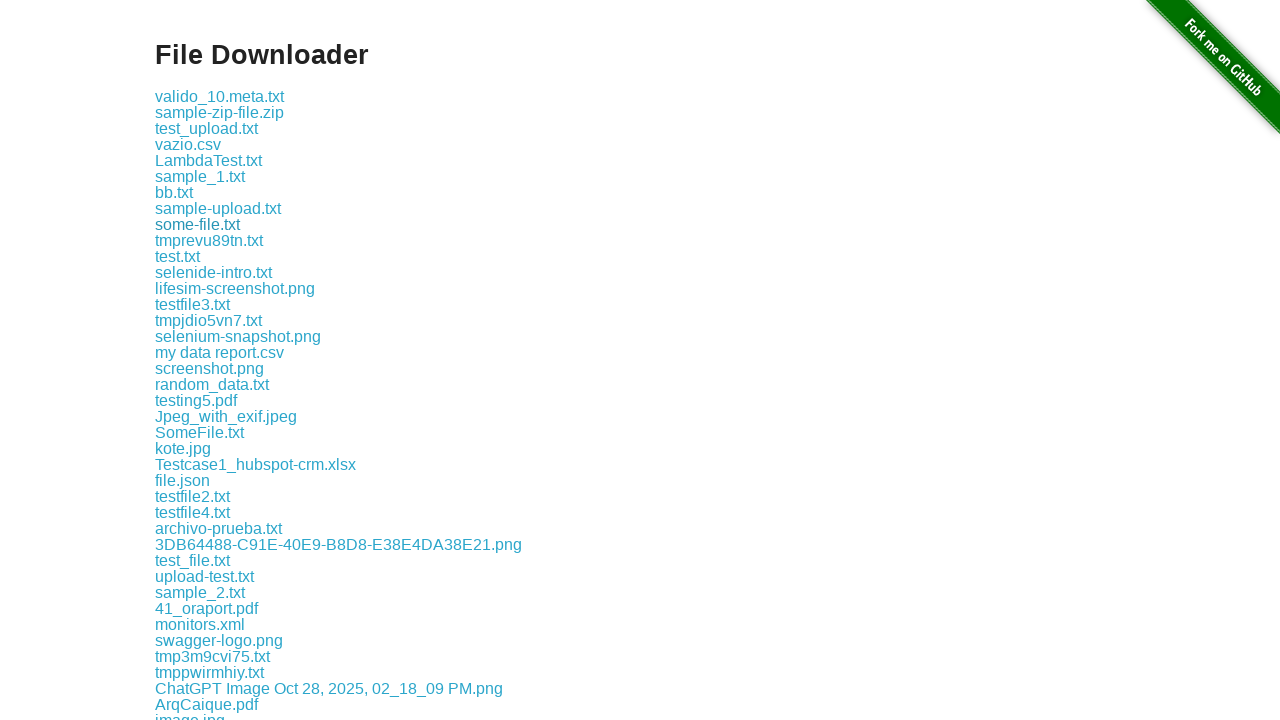

Waited 5 seconds for download 9 to complete
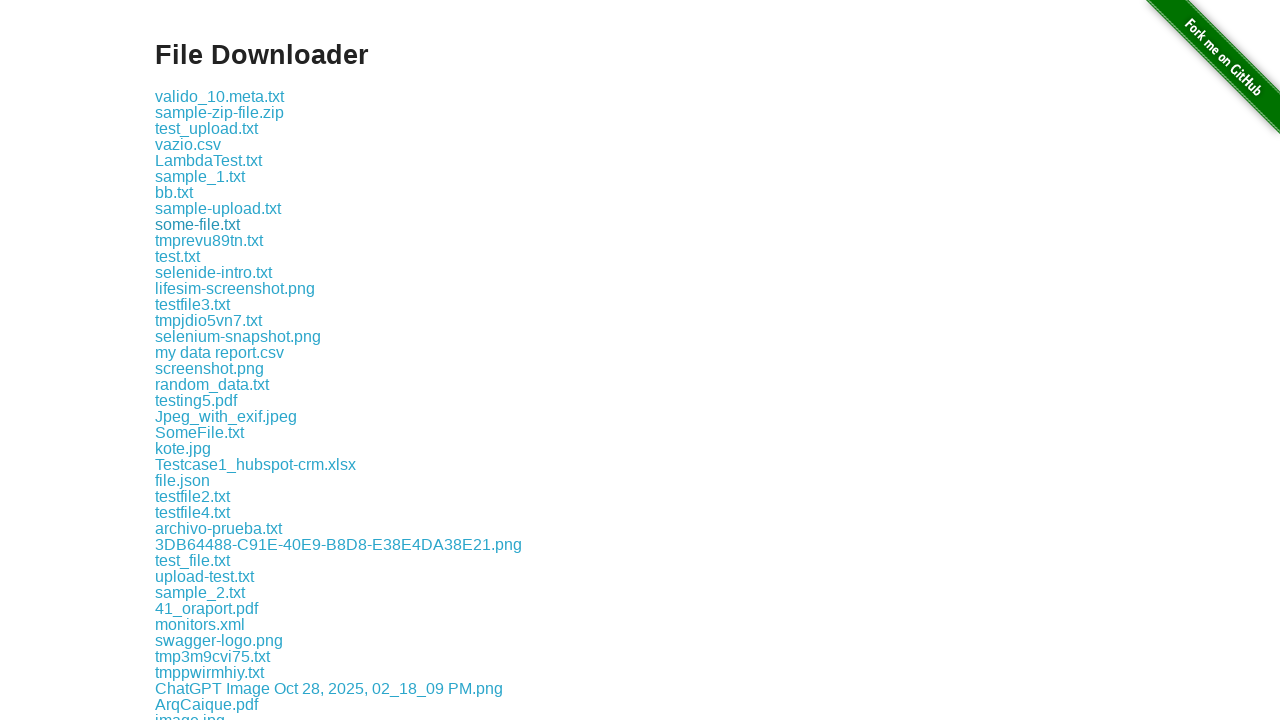

Clicked download link 10 at (209, 240) on a >> nth=10
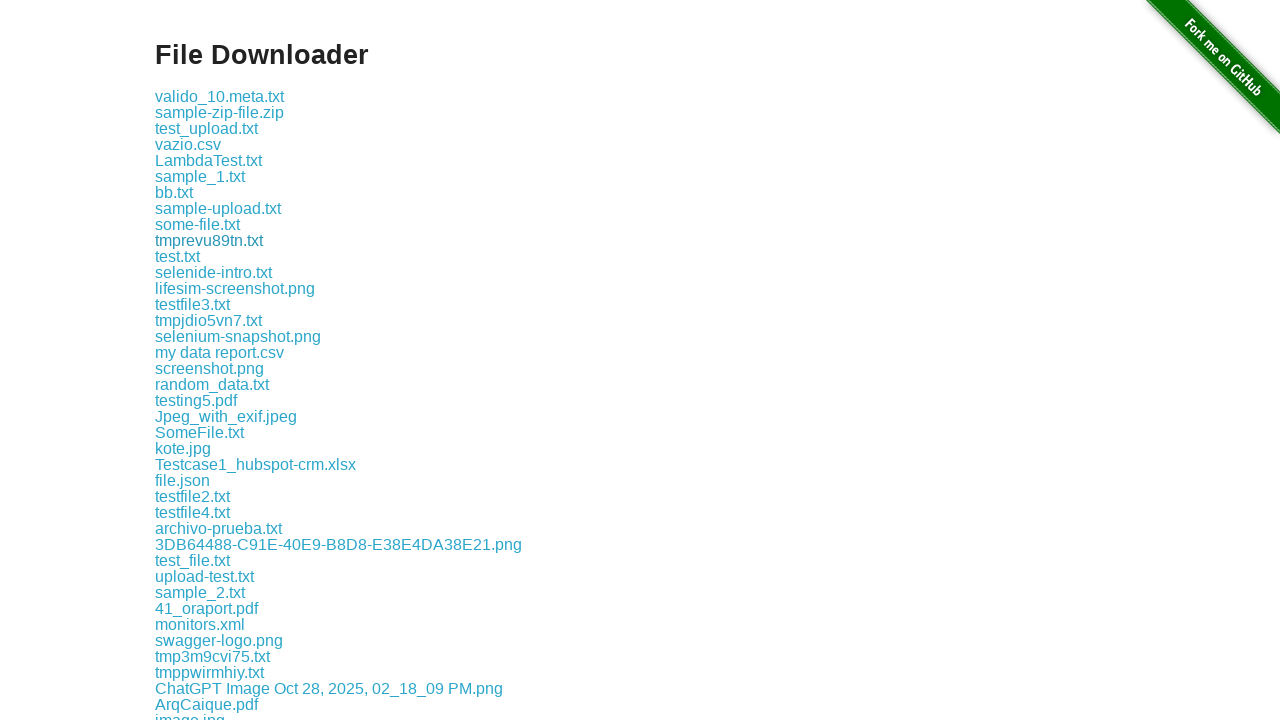

Waited 5 seconds for download 10 to complete
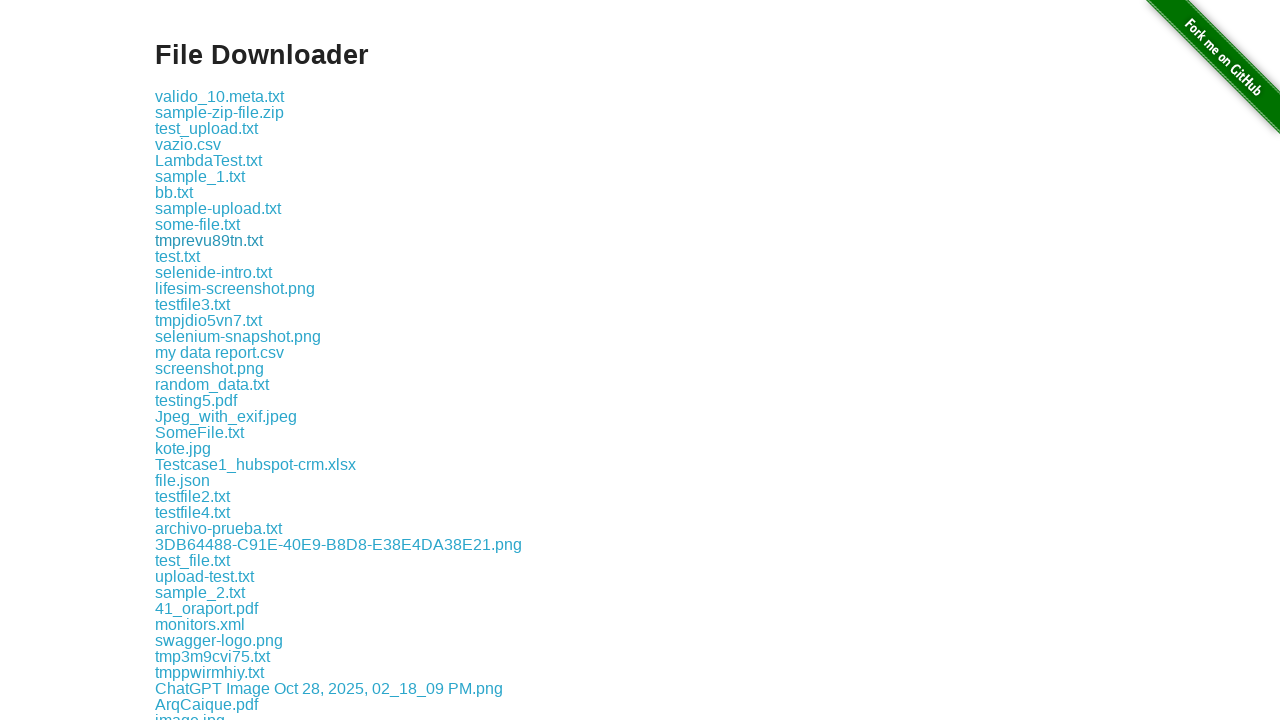

Clicked download link 11 at (178, 256) on a >> nth=11
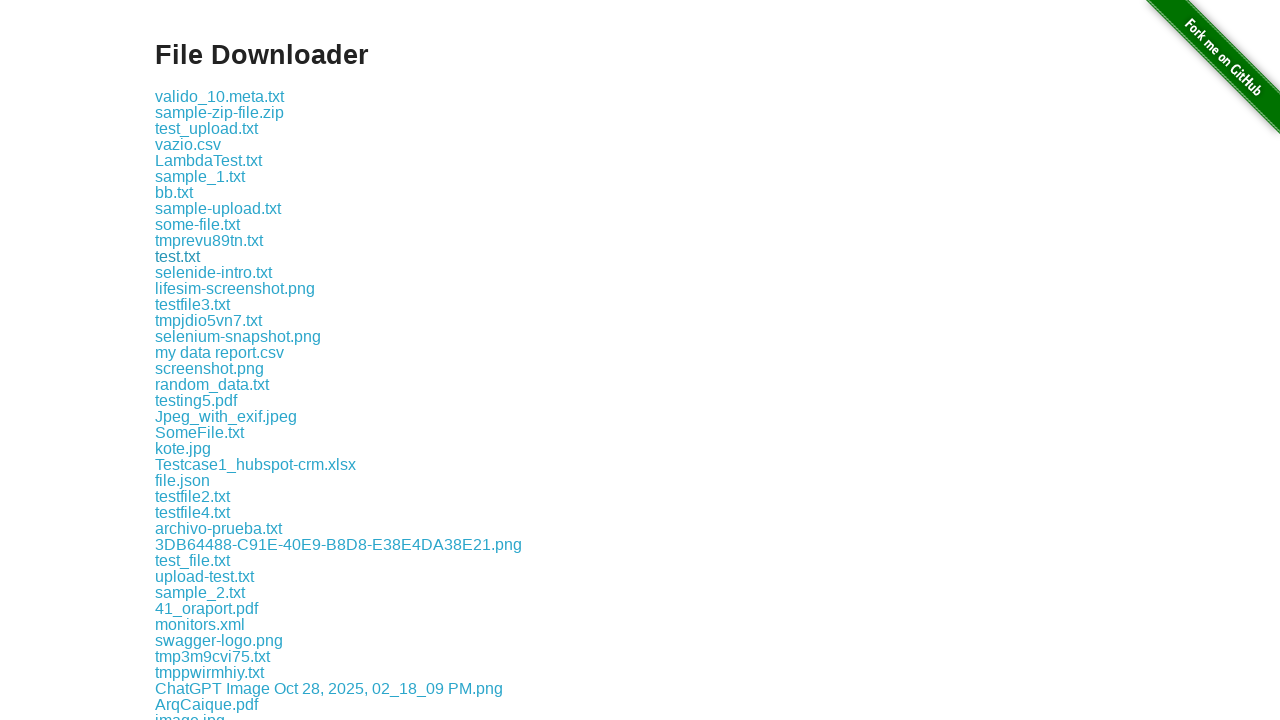

Waited 5 seconds for download 11 to complete
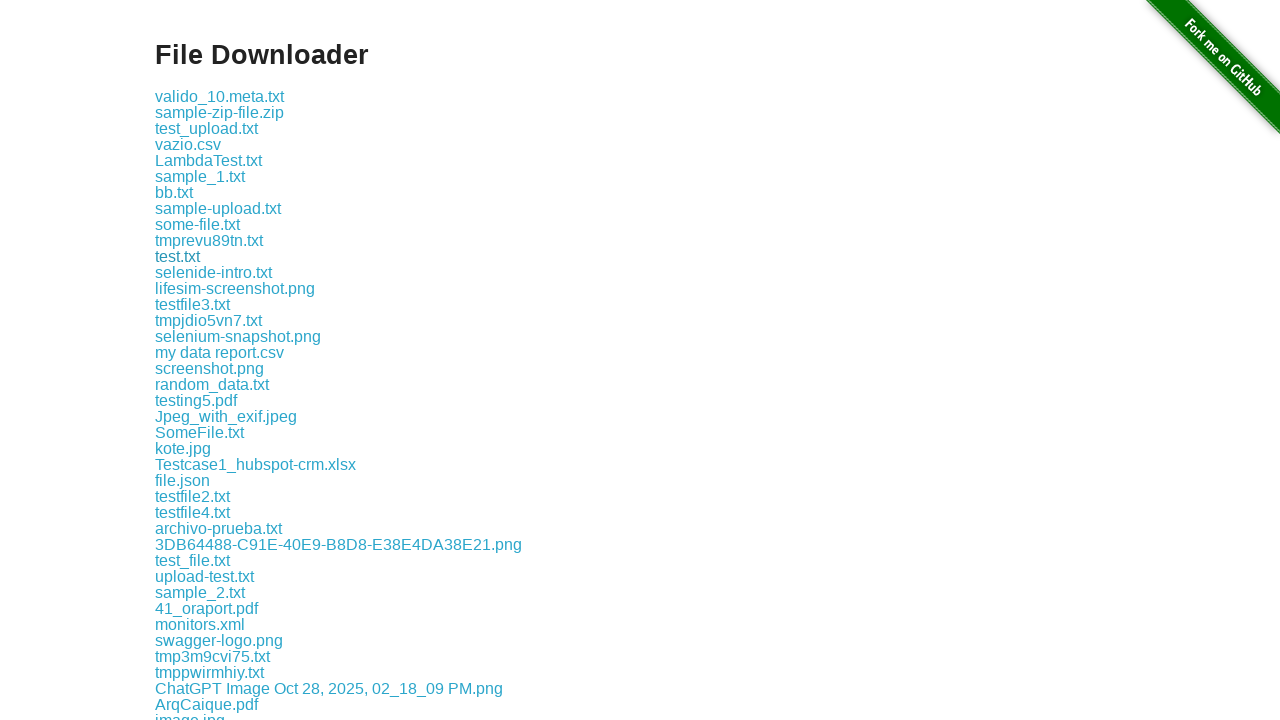

Clicked download link 12 at (214, 272) on a >> nth=12
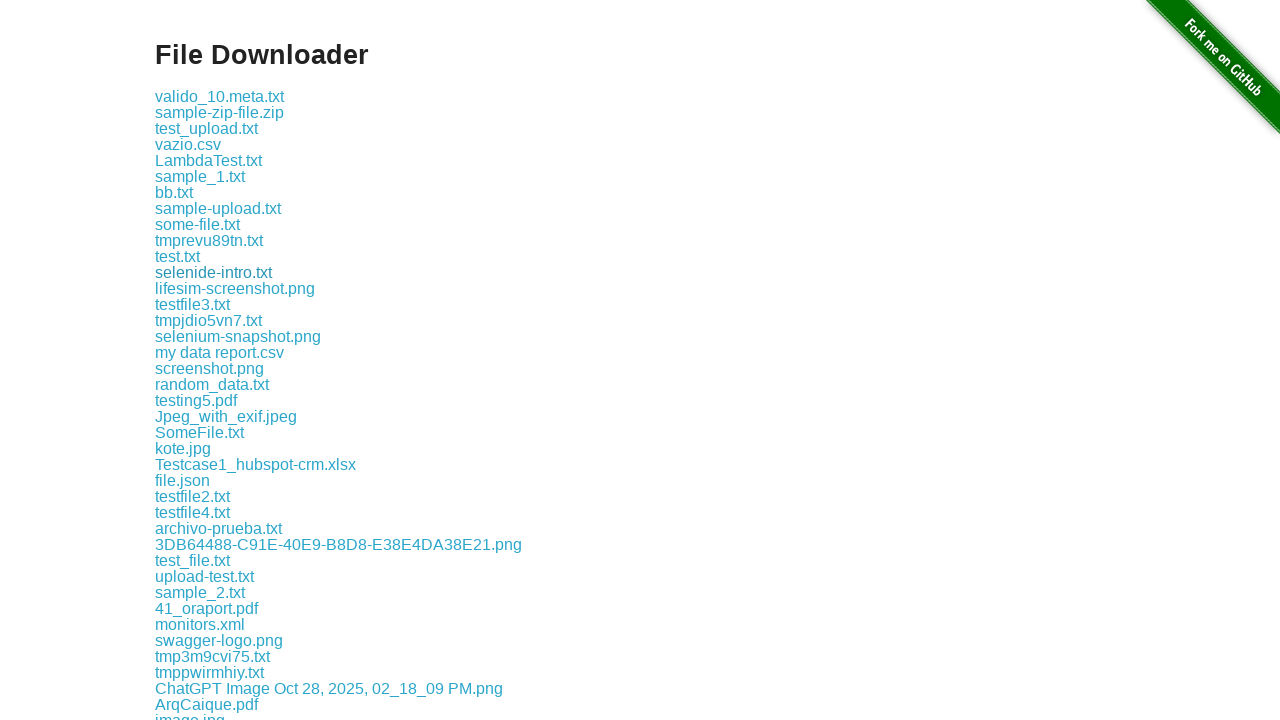

Waited 5 seconds for download 12 to complete
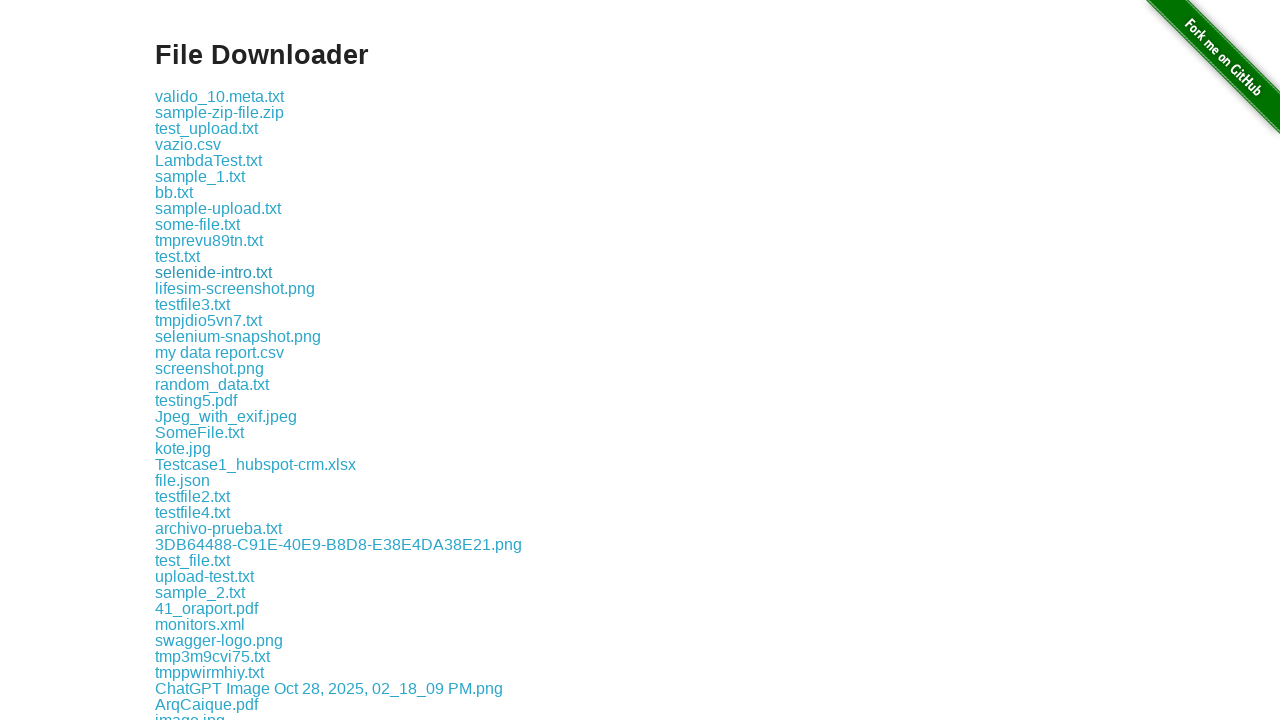

Clicked download link 13 at (235, 288) on a >> nth=13
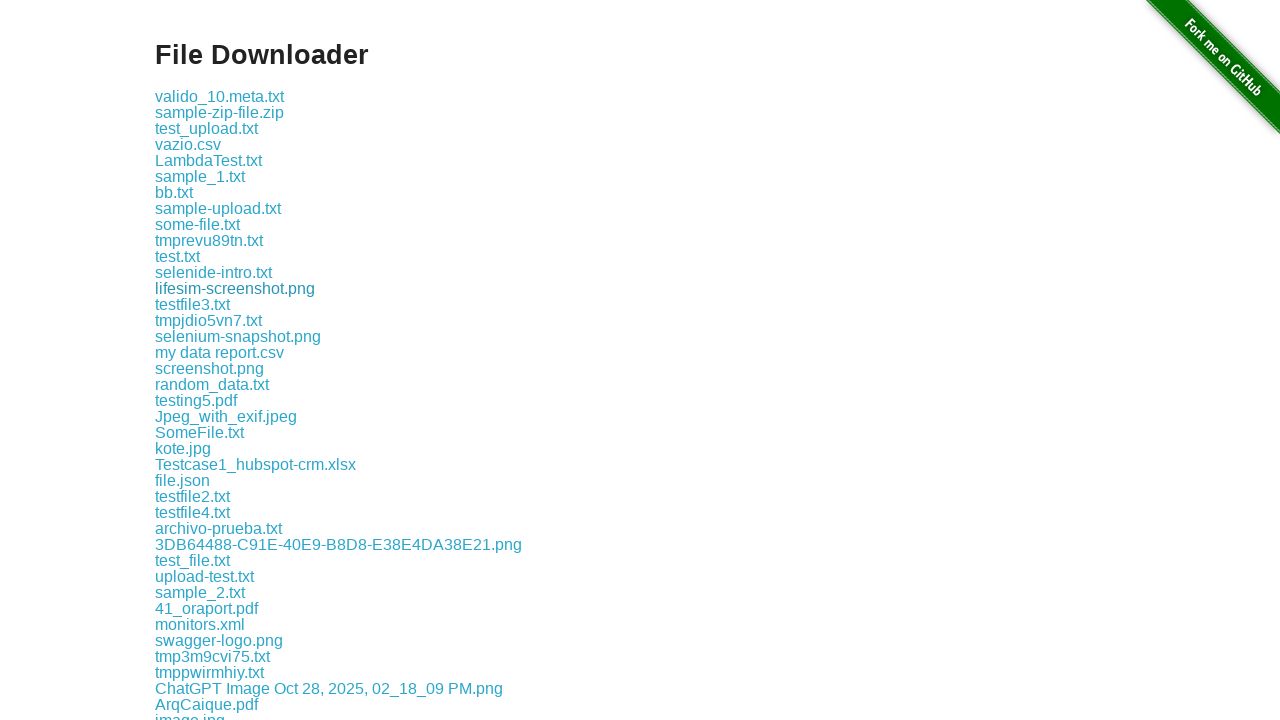

Waited 5 seconds for download 13 to complete
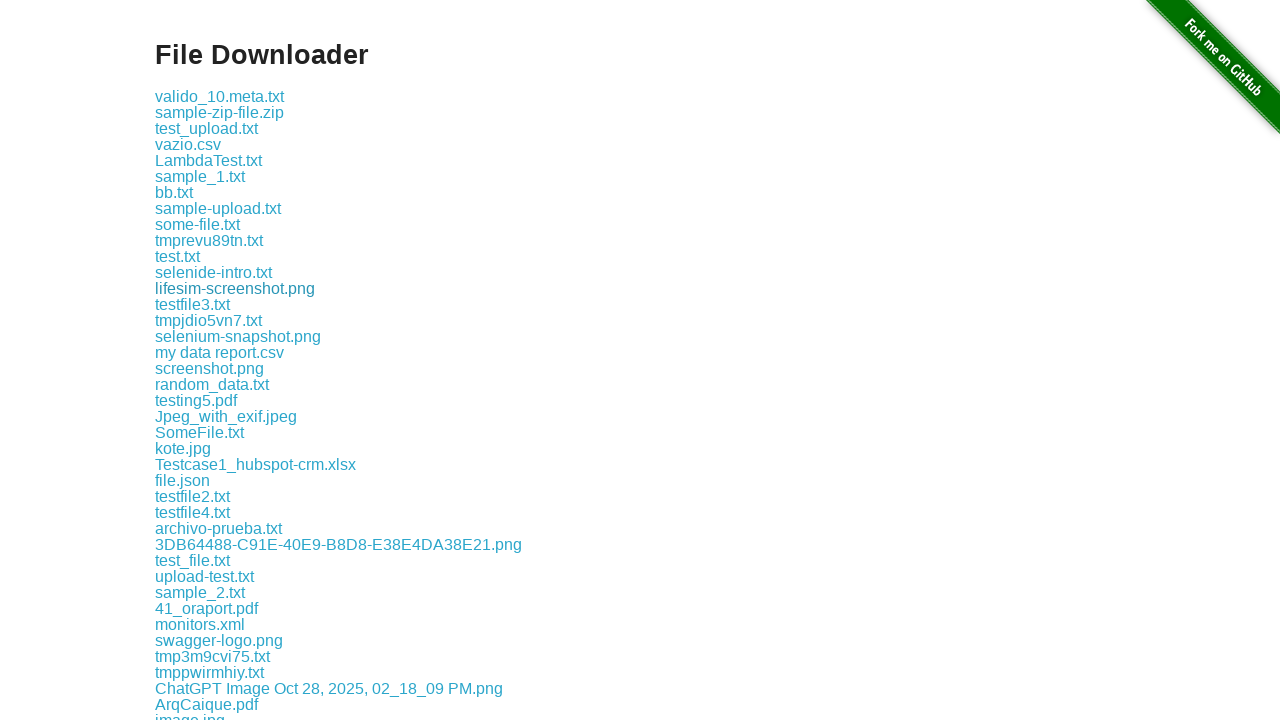

Clicked download link 14 at (192, 304) on a >> nth=14
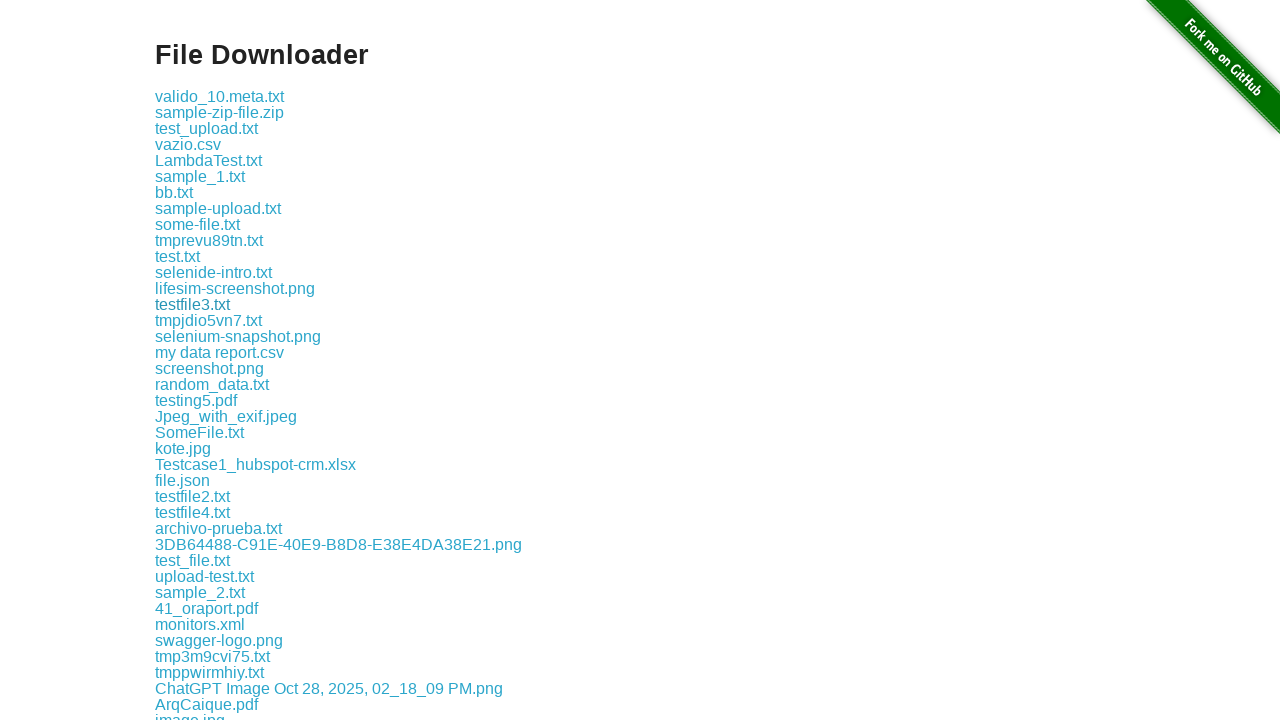

Waited 5 seconds for download 14 to complete
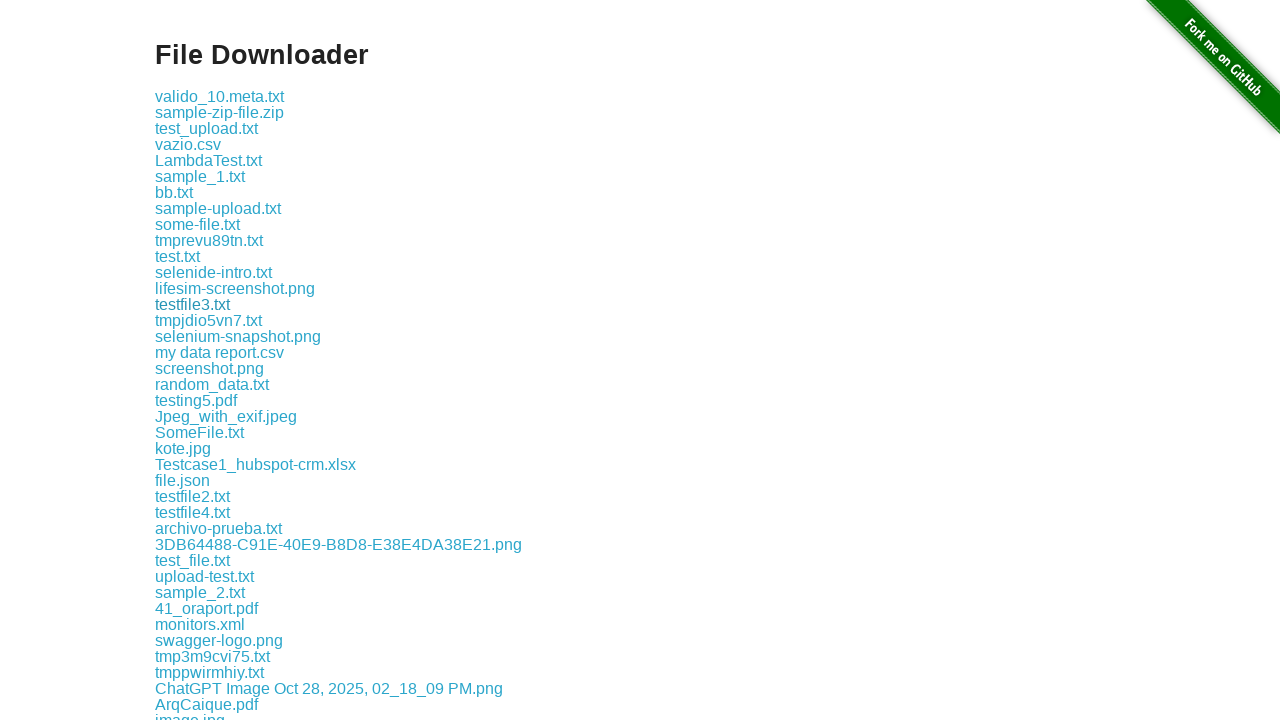

Clicked download link 15 at (208, 320) on a >> nth=15
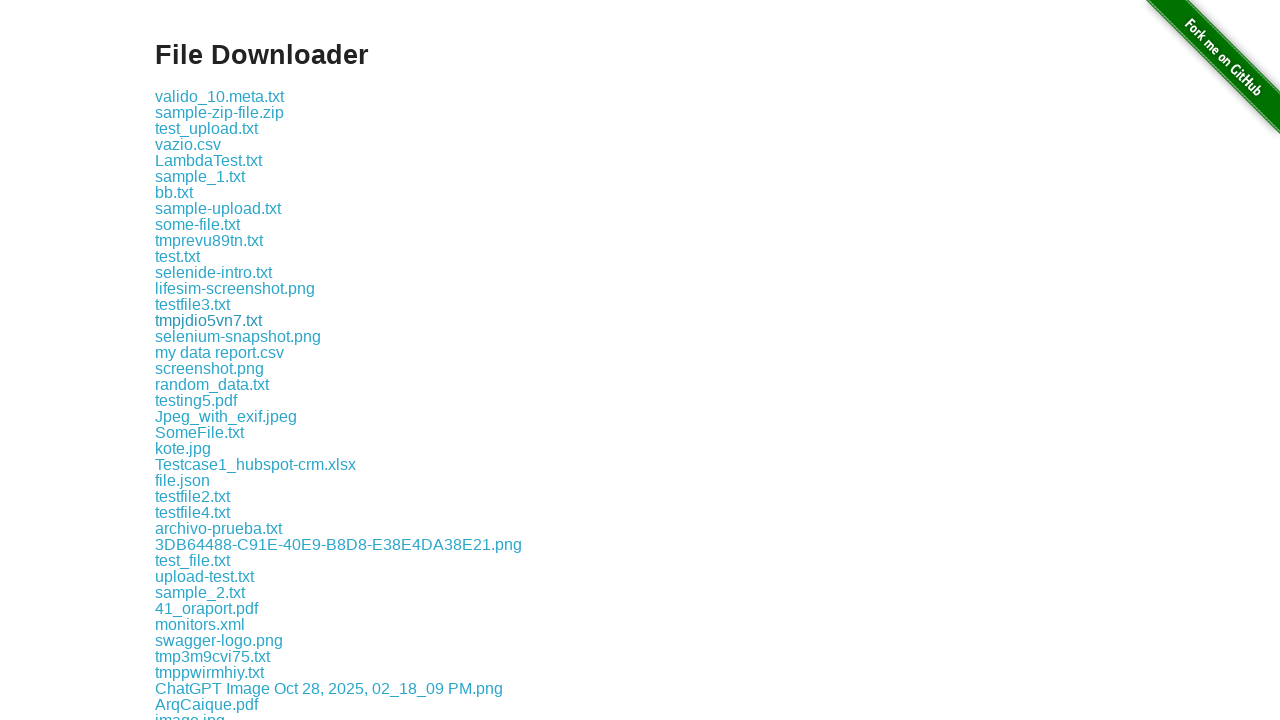

Waited 5 seconds for download 15 to complete
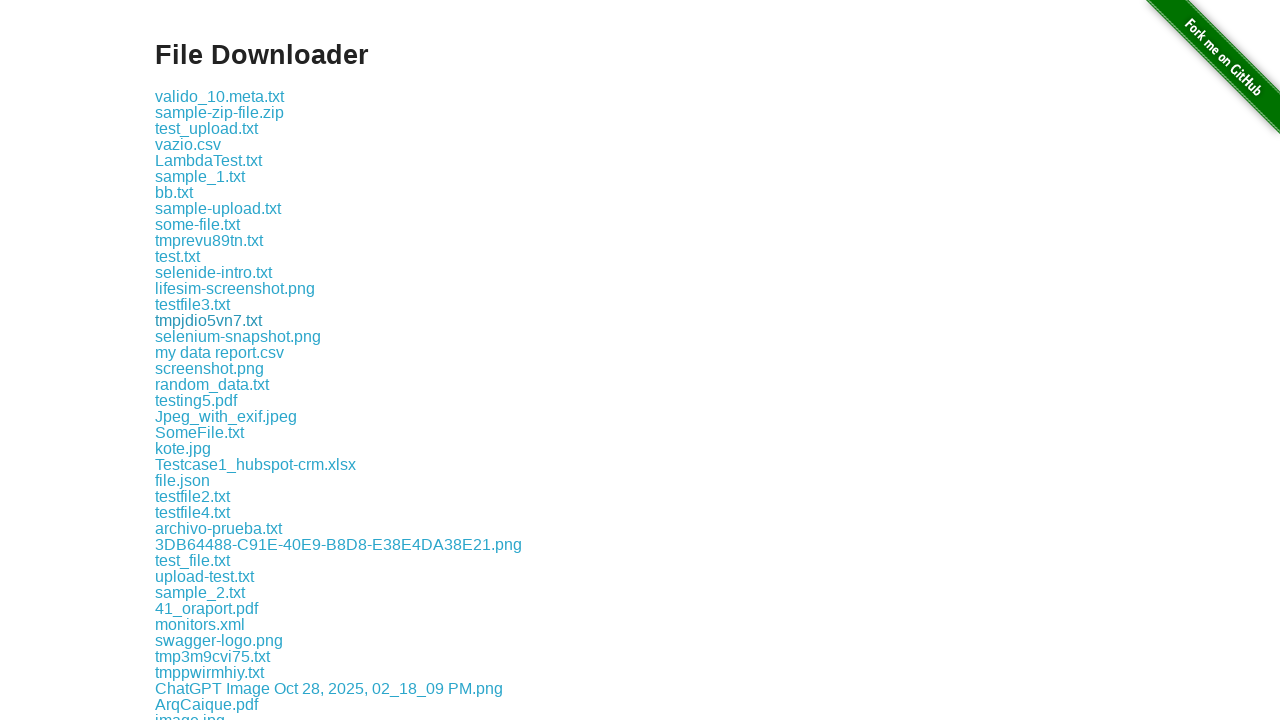

Clicked download link 16 at (238, 336) on a >> nth=16
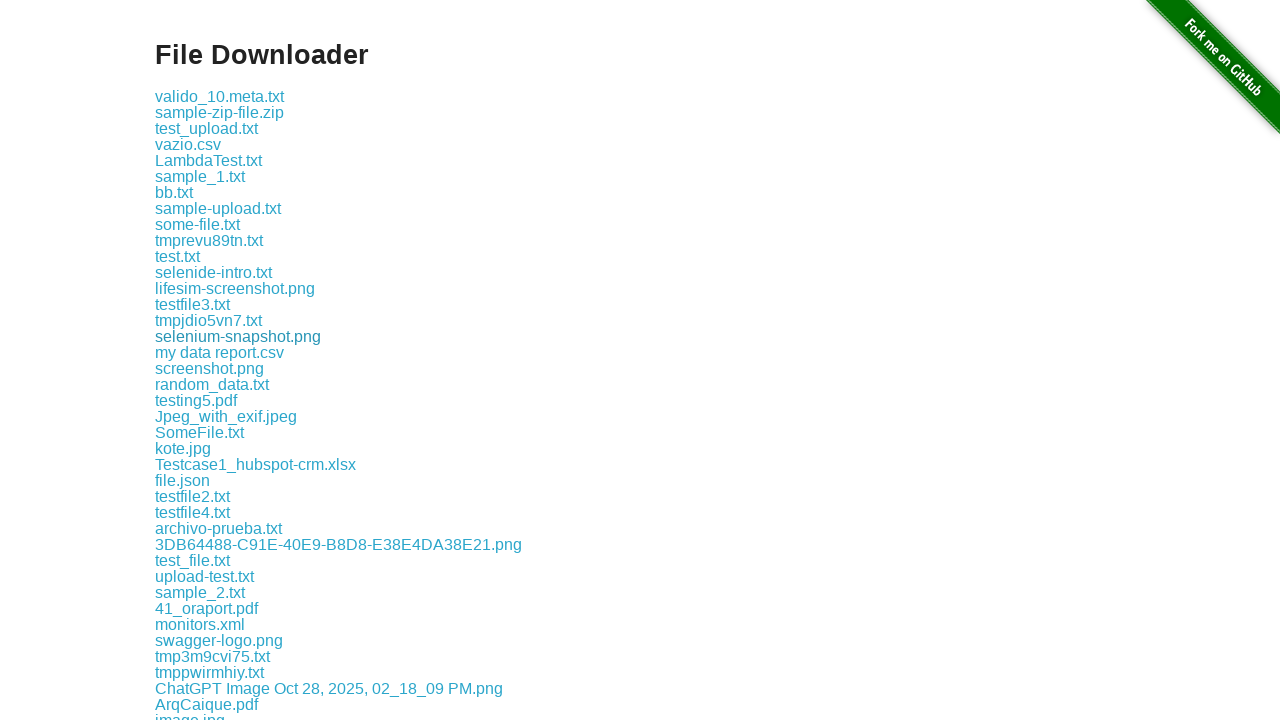

Waited 5 seconds for download 16 to complete
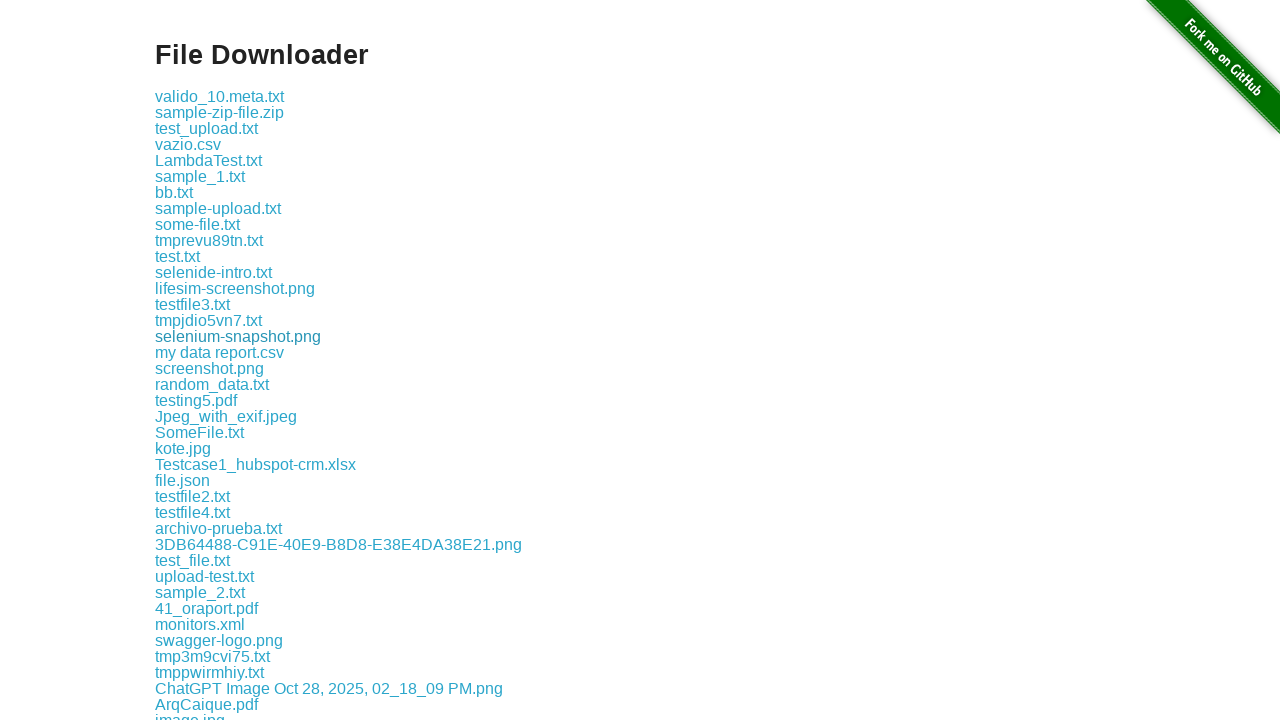

Clicked download link 17 at (220, 352) on a >> nth=17
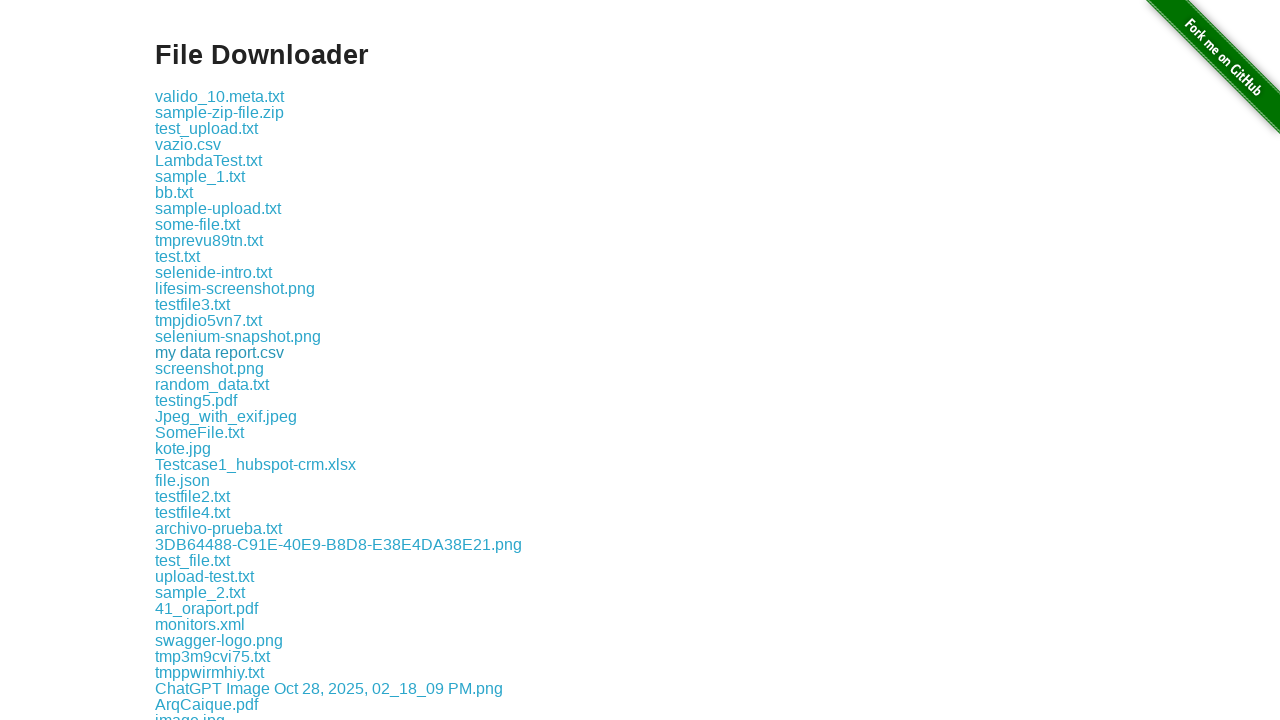

Waited 5 seconds for download 17 to complete
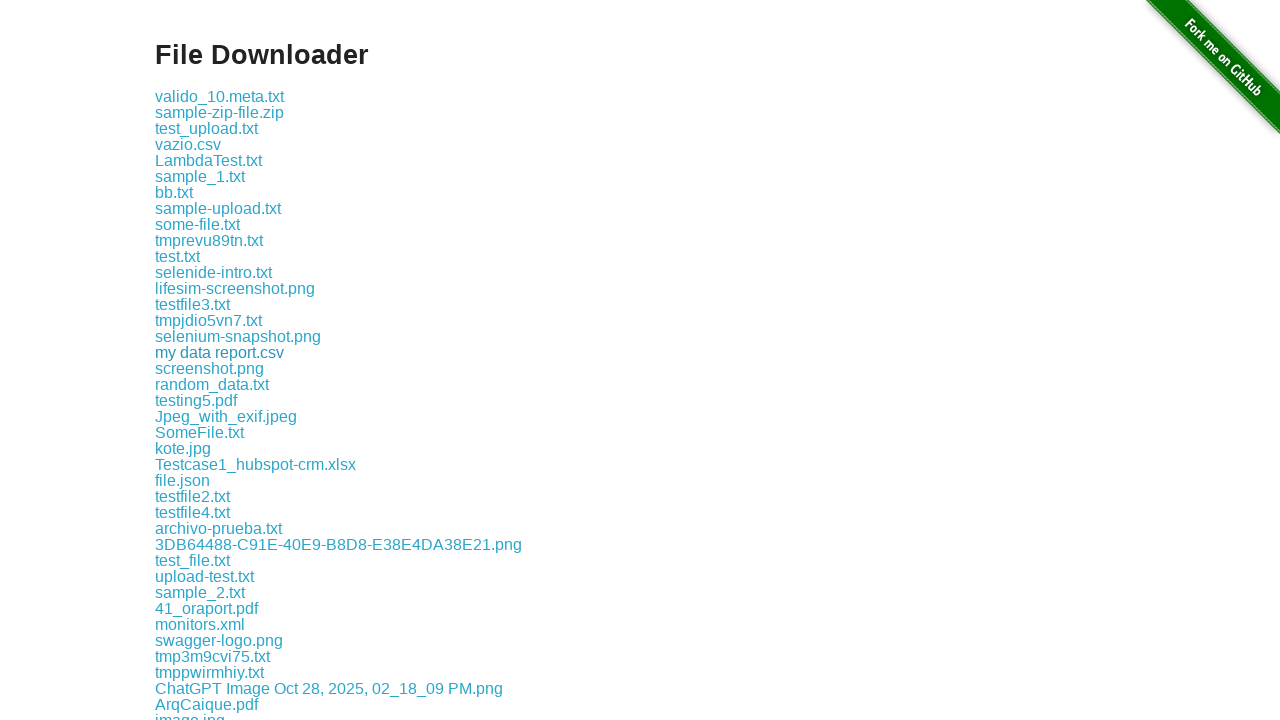

Clicked download link 18 at (210, 368) on a >> nth=18
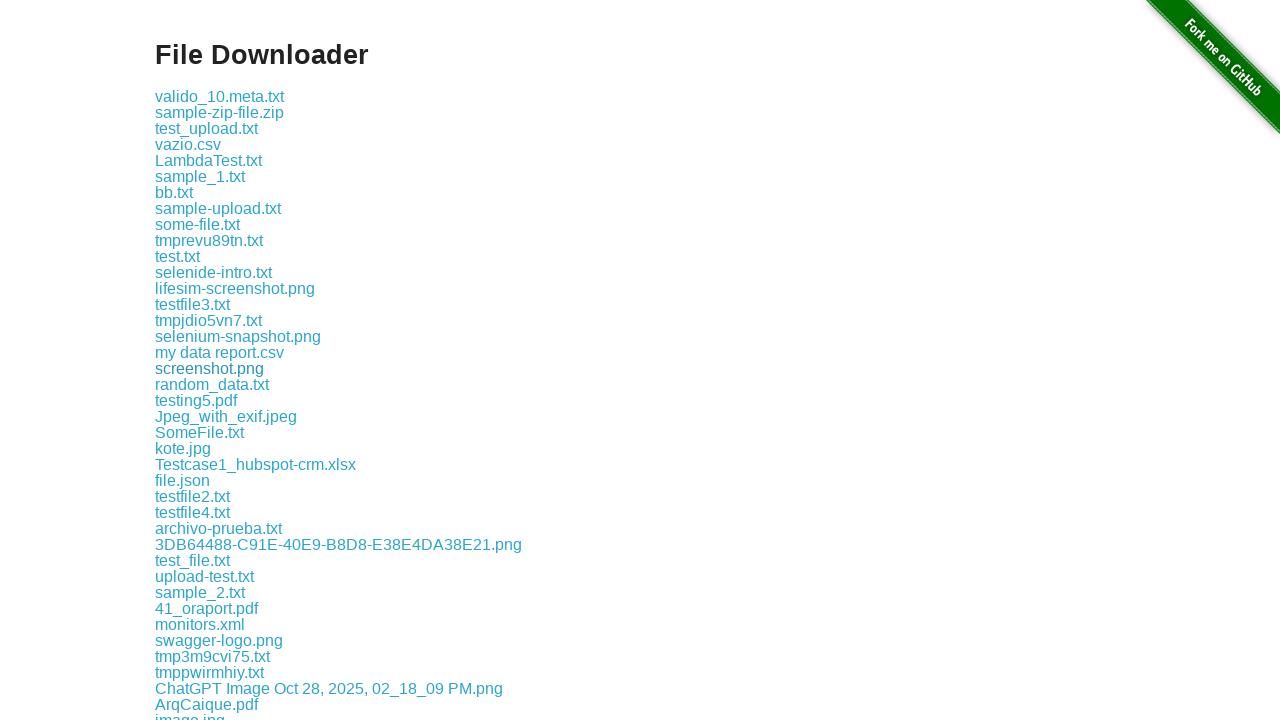

Waited 5 seconds for download 18 to complete
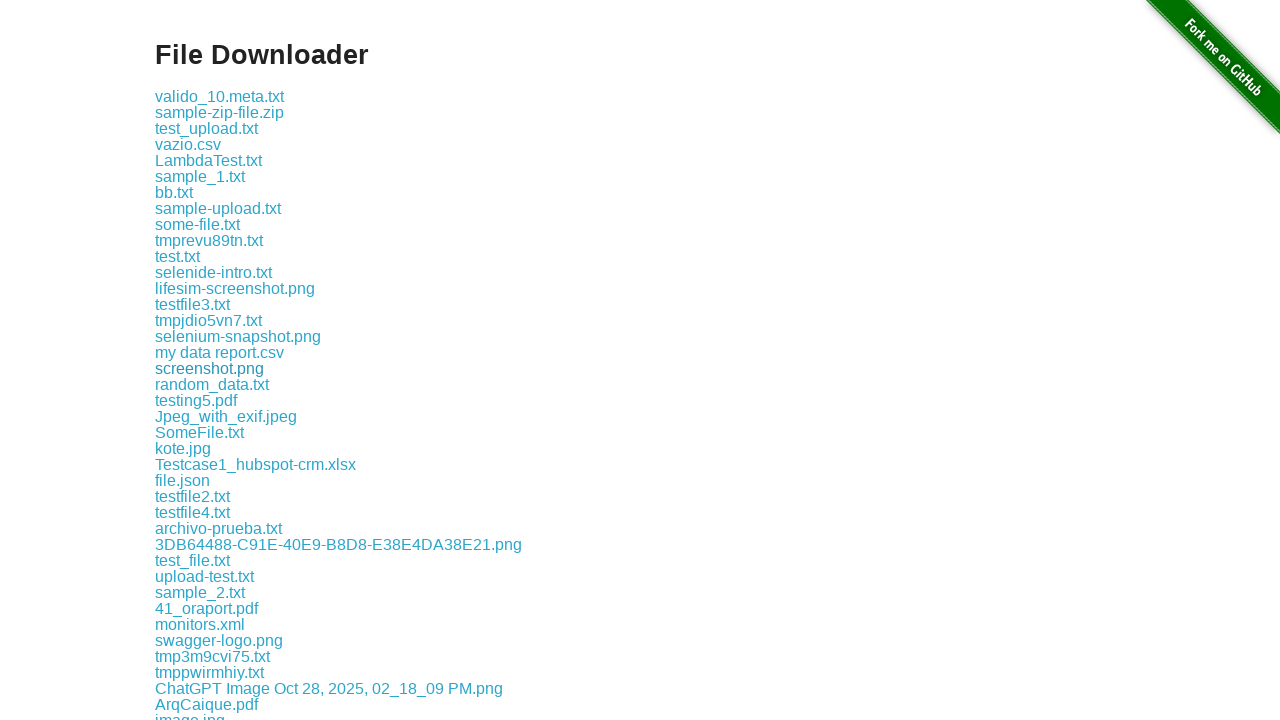

Clicked download link 19 at (212, 384) on a >> nth=19
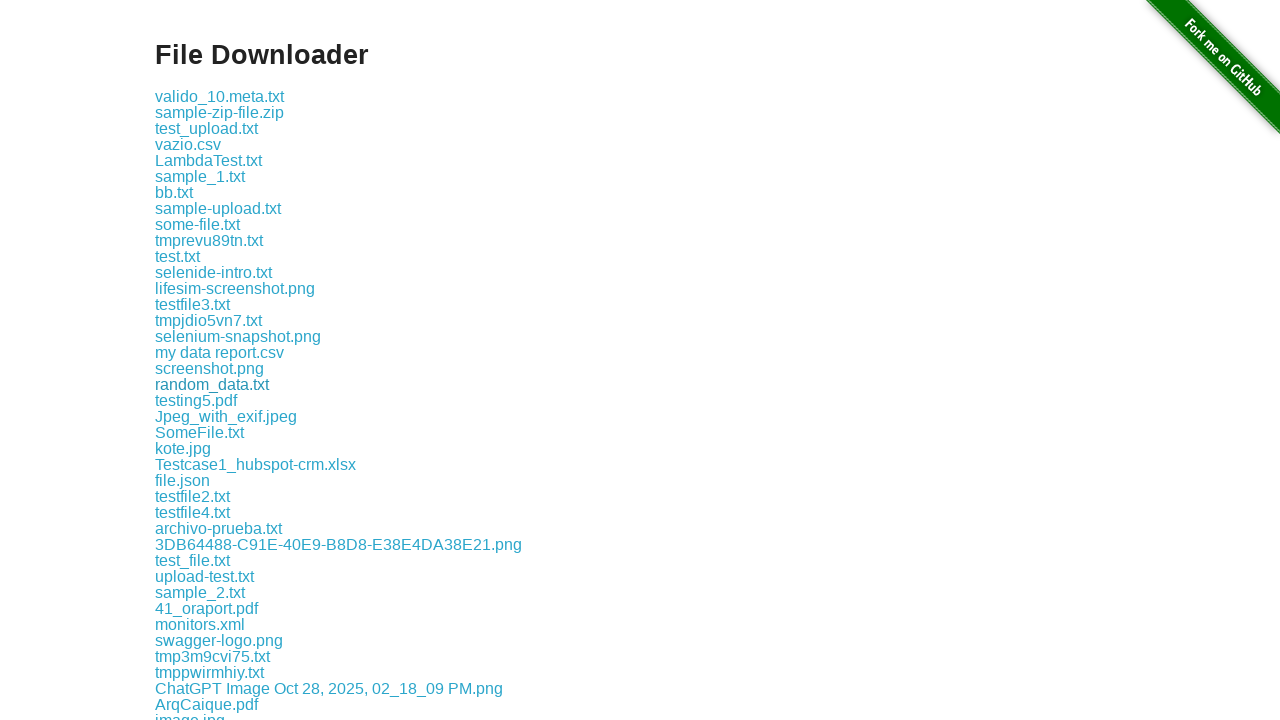

Waited 5 seconds for download 19 to complete
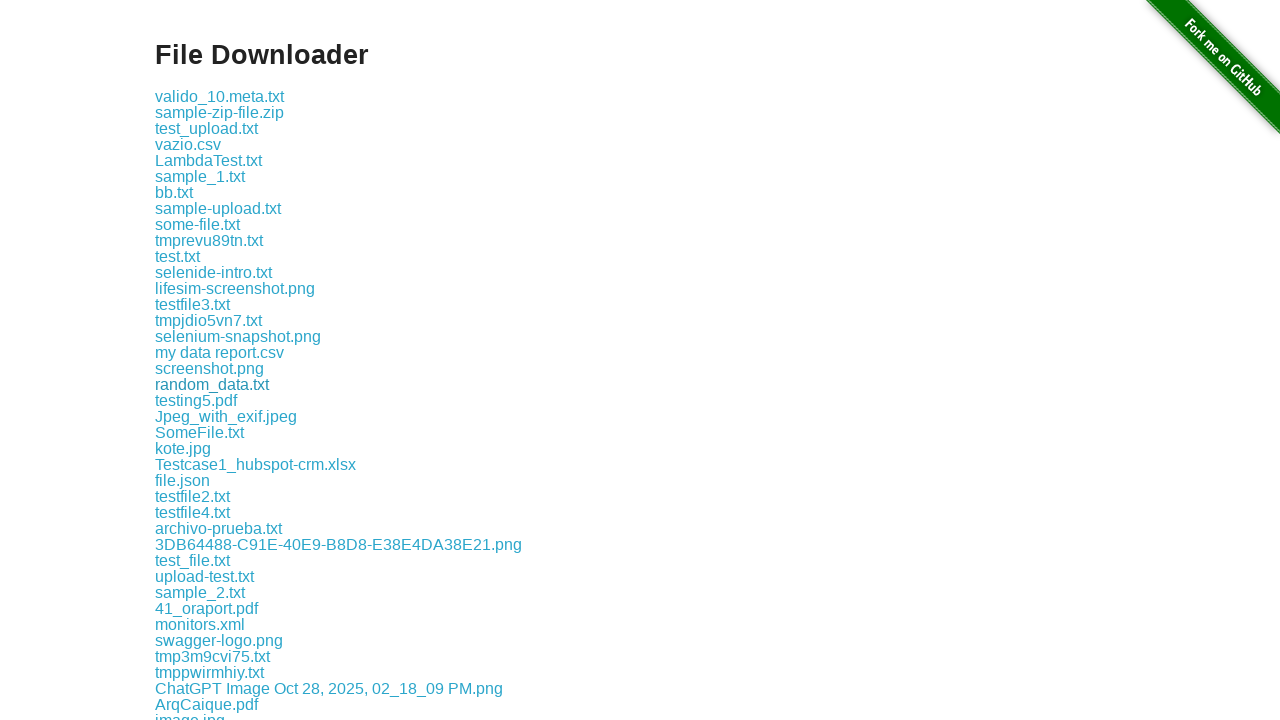

Clicked download link 20 at (196, 400) on a >> nth=20
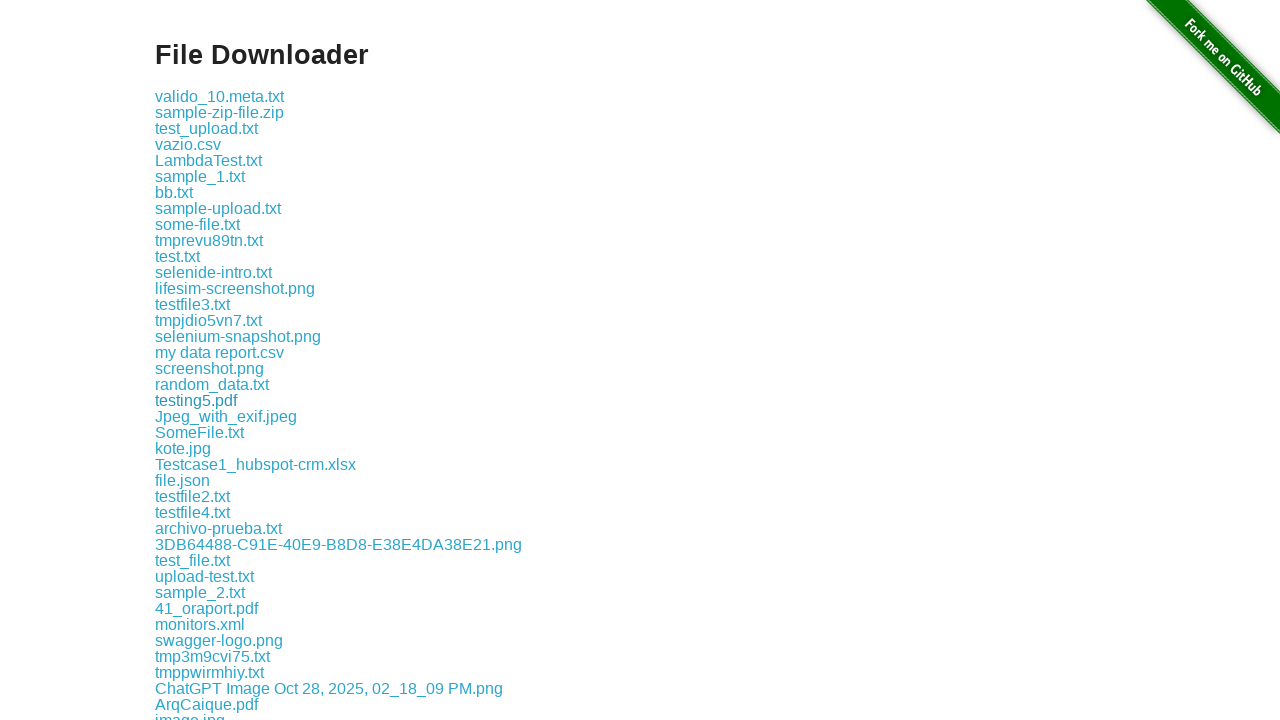

Waited 5 seconds for download 20 to complete
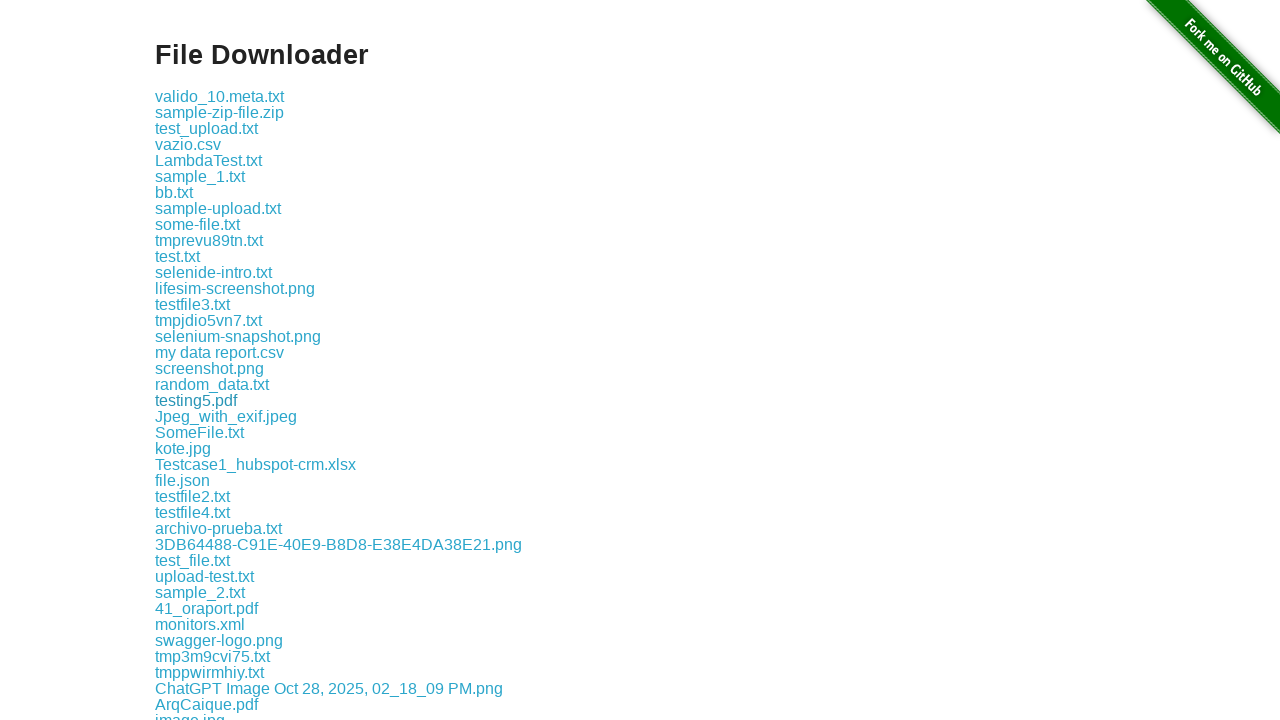

Clicked download link 21 at (226, 416) on a >> nth=21
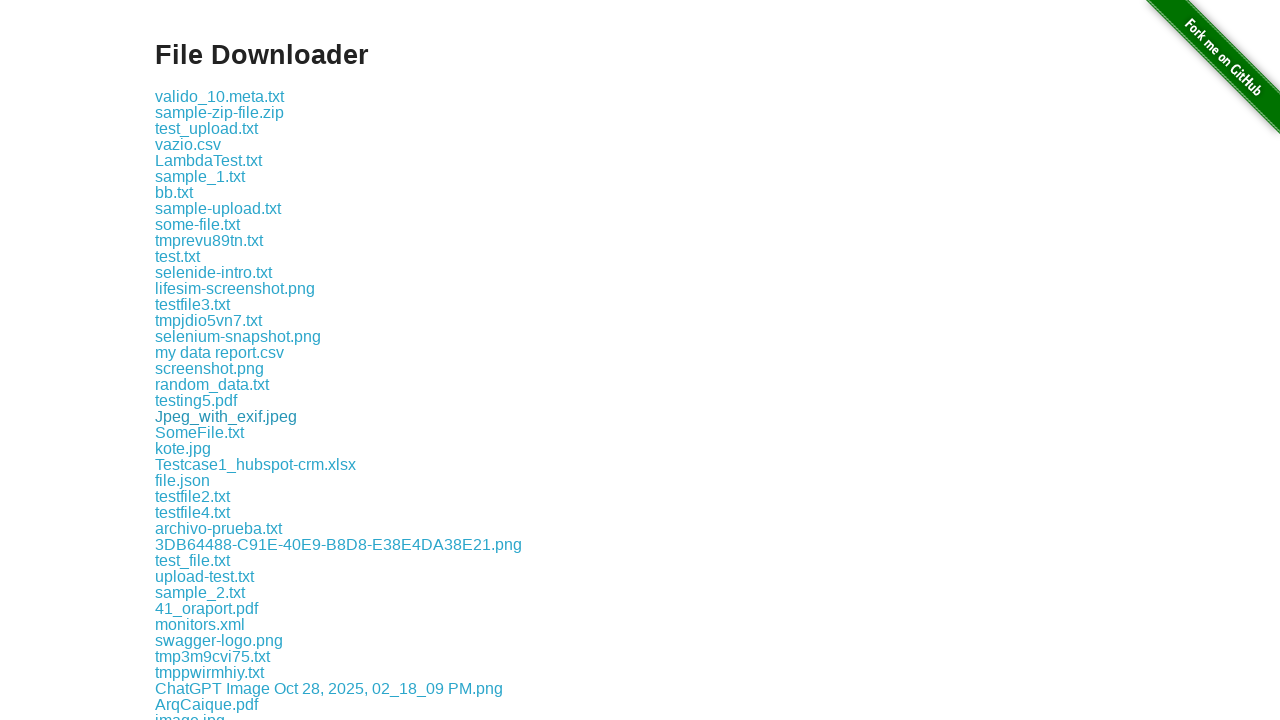

Waited 5 seconds for download 21 to complete
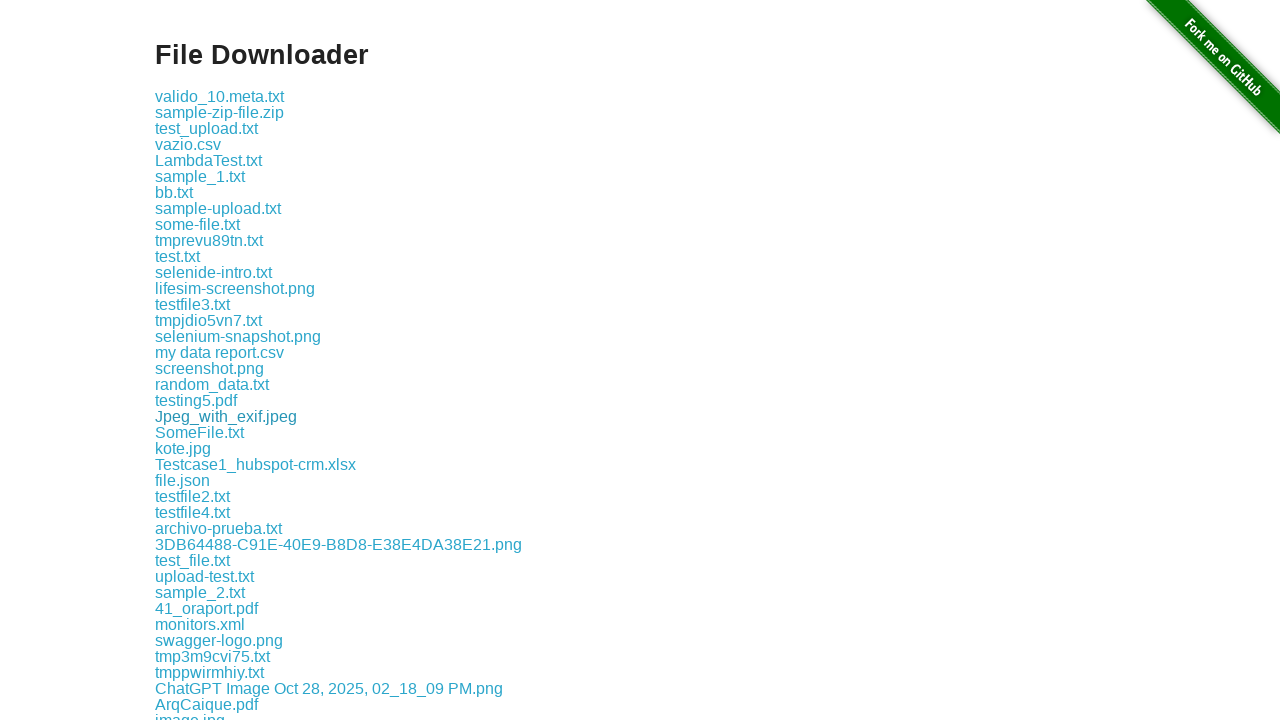

Clicked download link 22 at (200, 432) on a >> nth=22
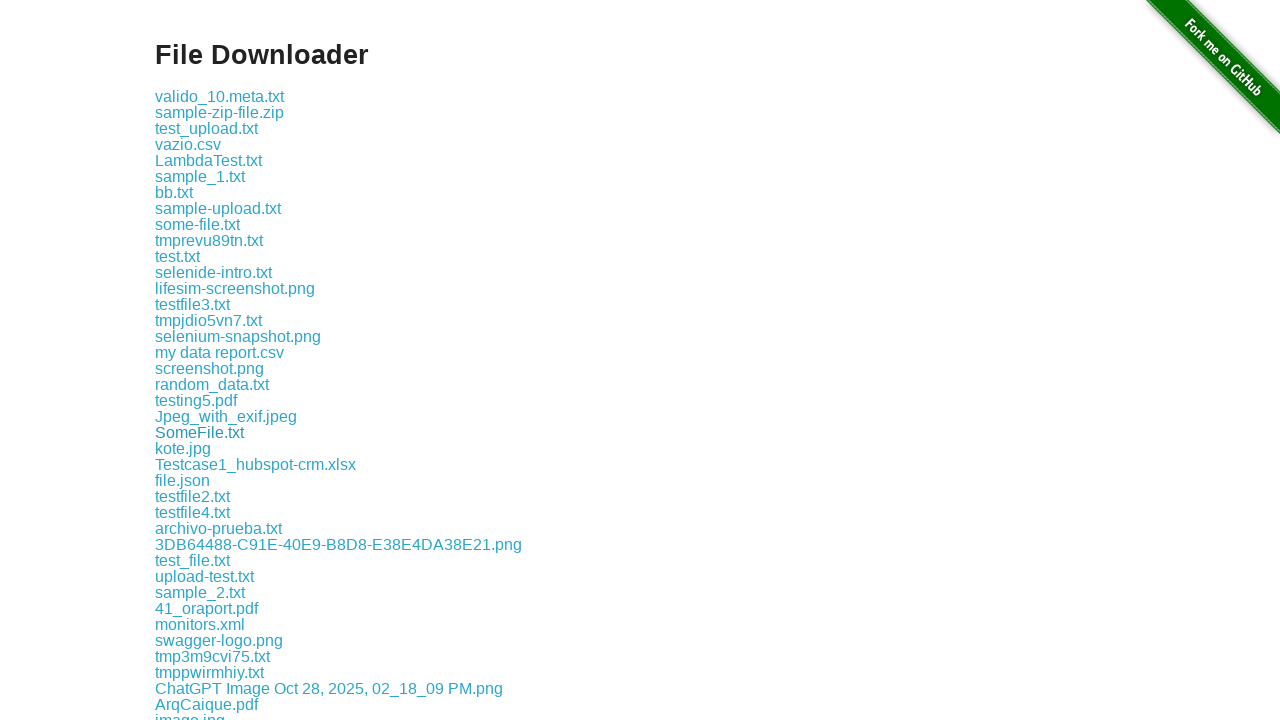

Waited 5 seconds for download 22 to complete
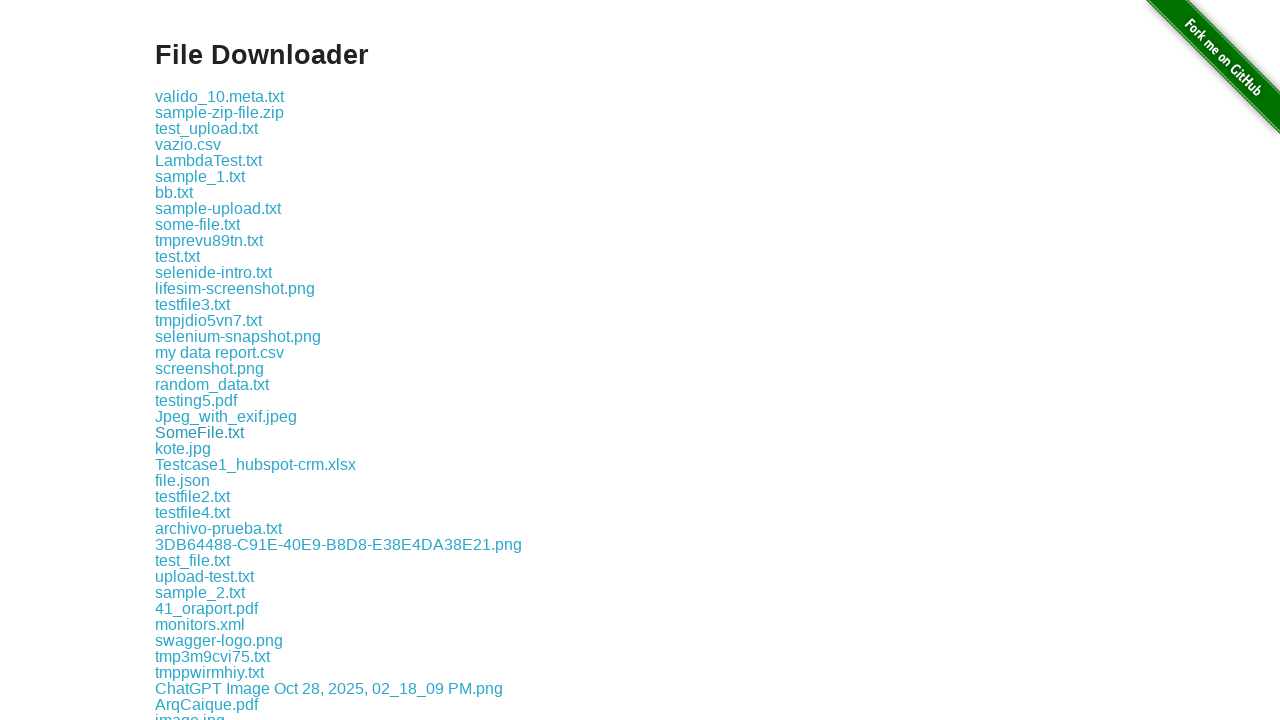

Clicked download link 23 at (183, 448) on a >> nth=23
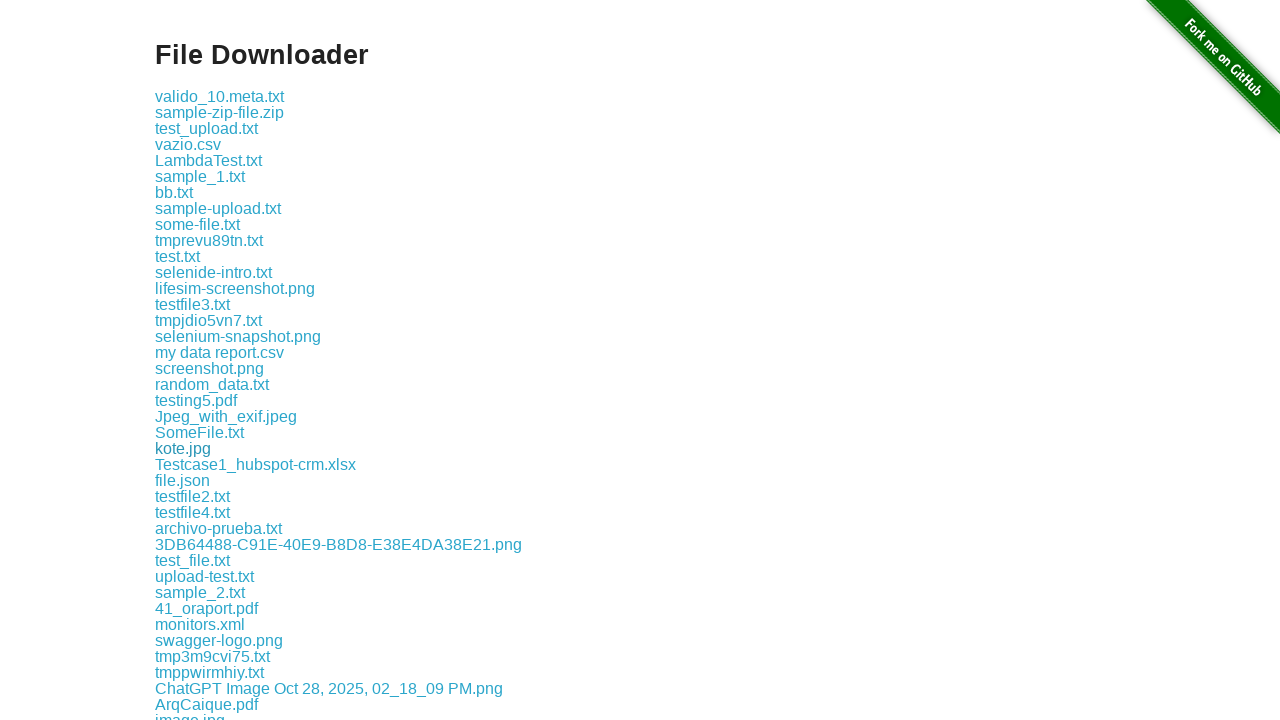

Waited 5 seconds for download 23 to complete
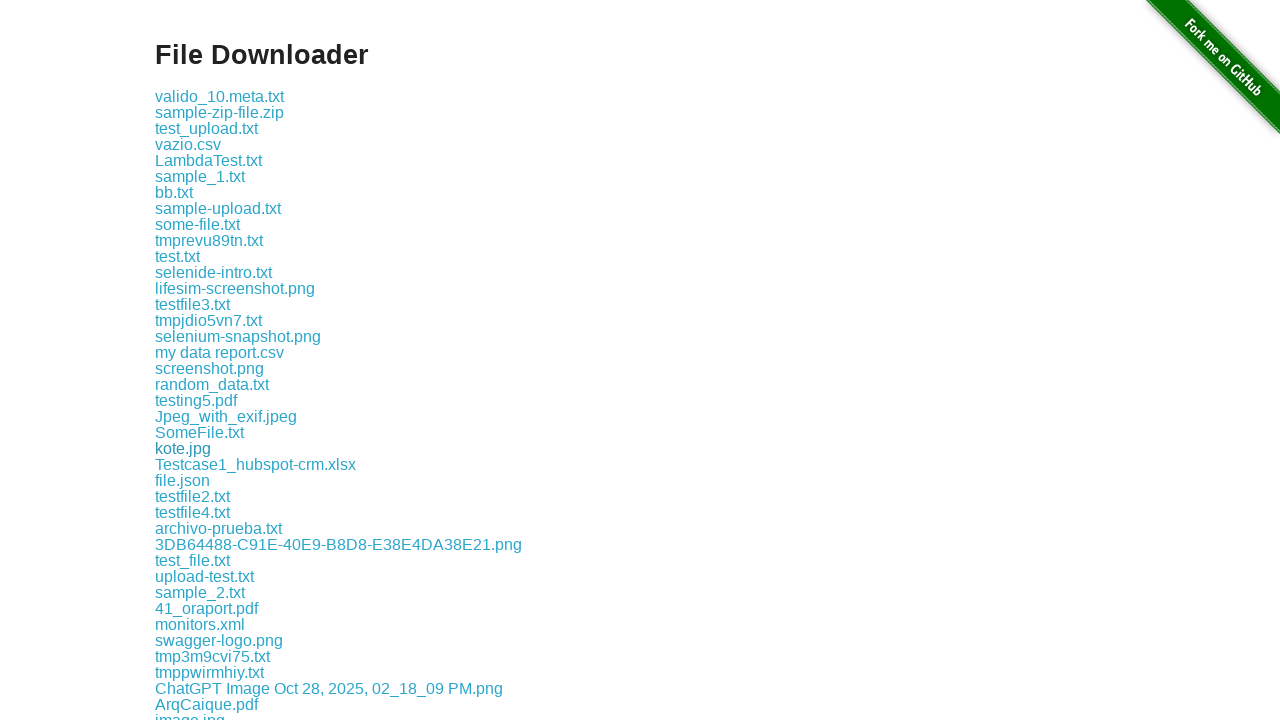

Clicked download link 24 at (256, 464) on a >> nth=24
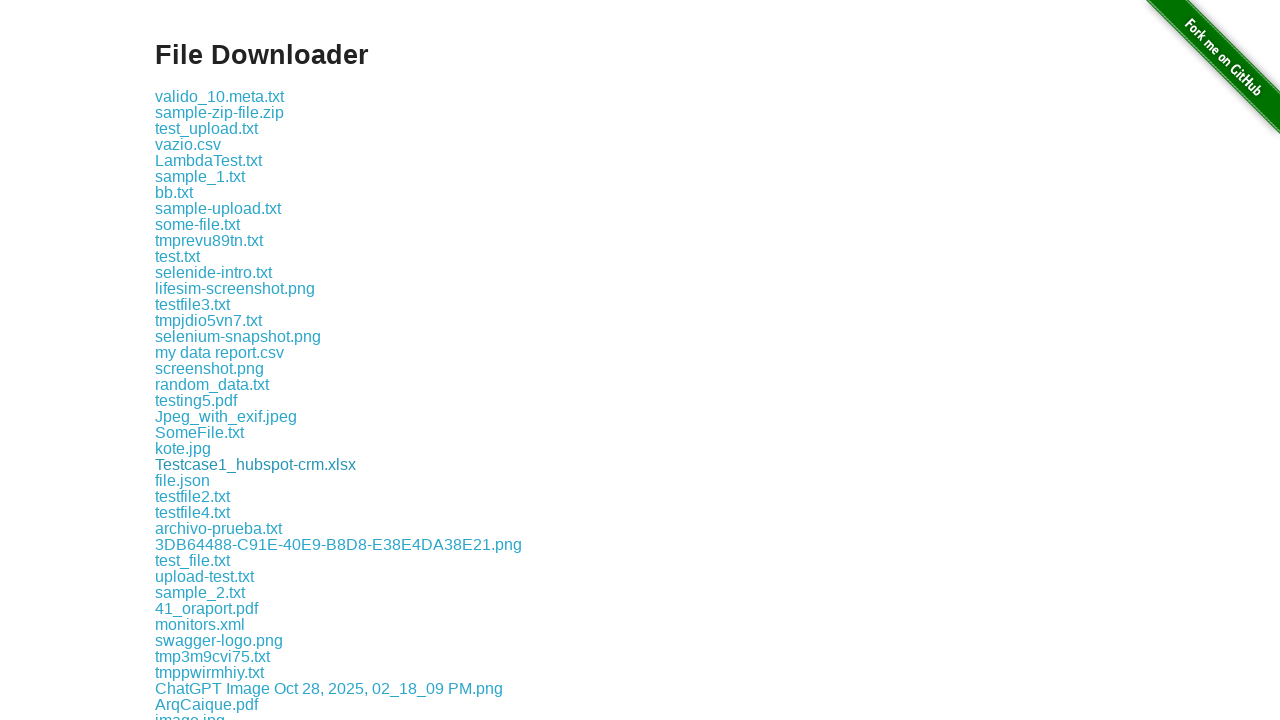

Waited 5 seconds for download 24 to complete
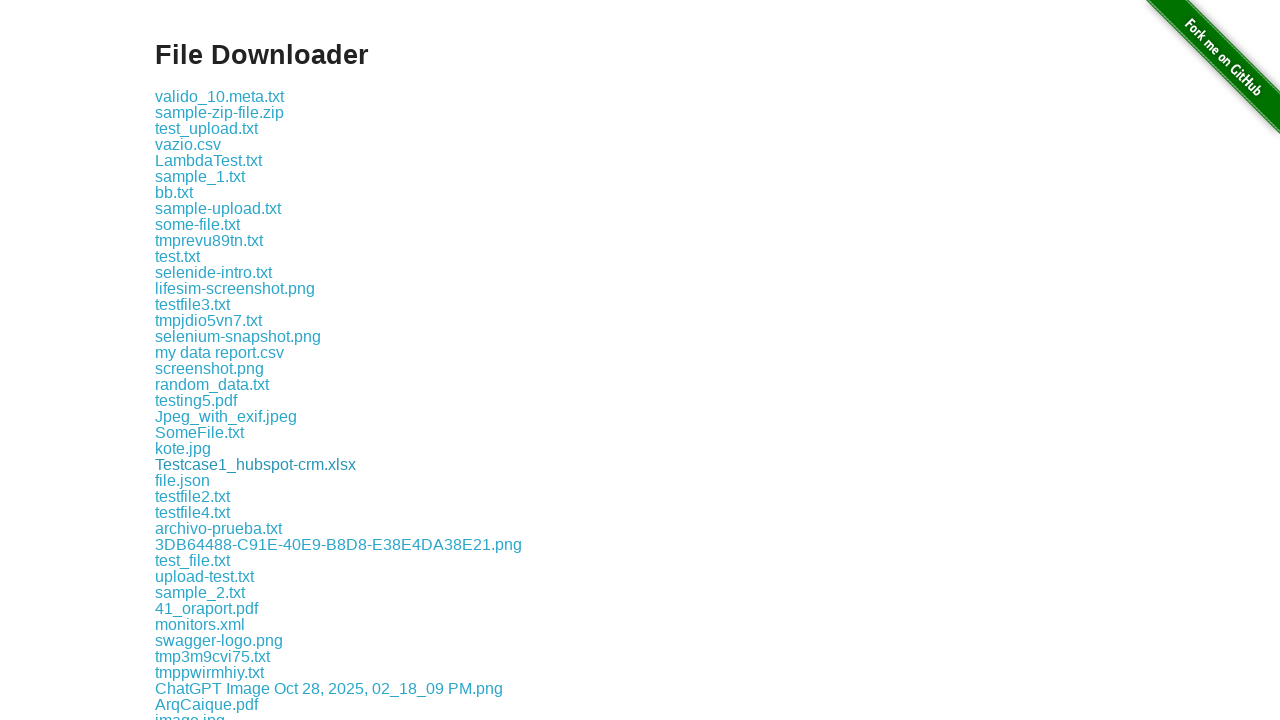

Clicked download link 25 at (182, 480) on a >> nth=25
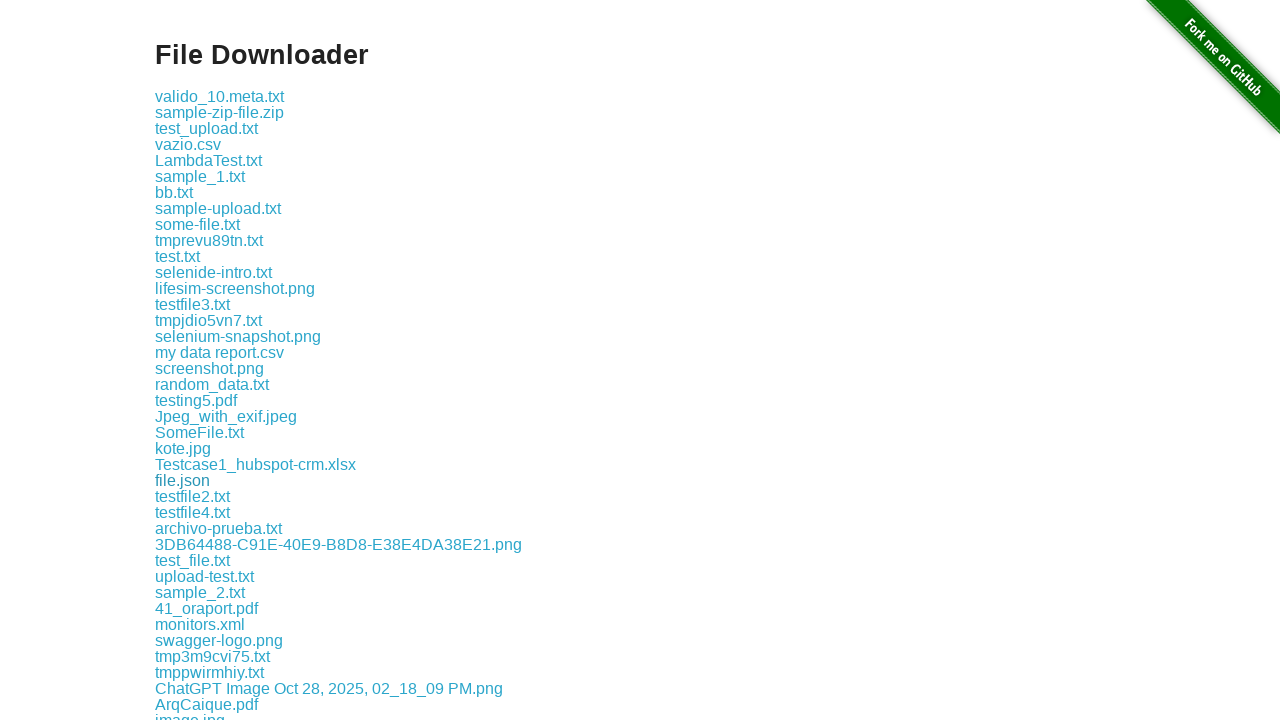

Waited 5 seconds for download 25 to complete
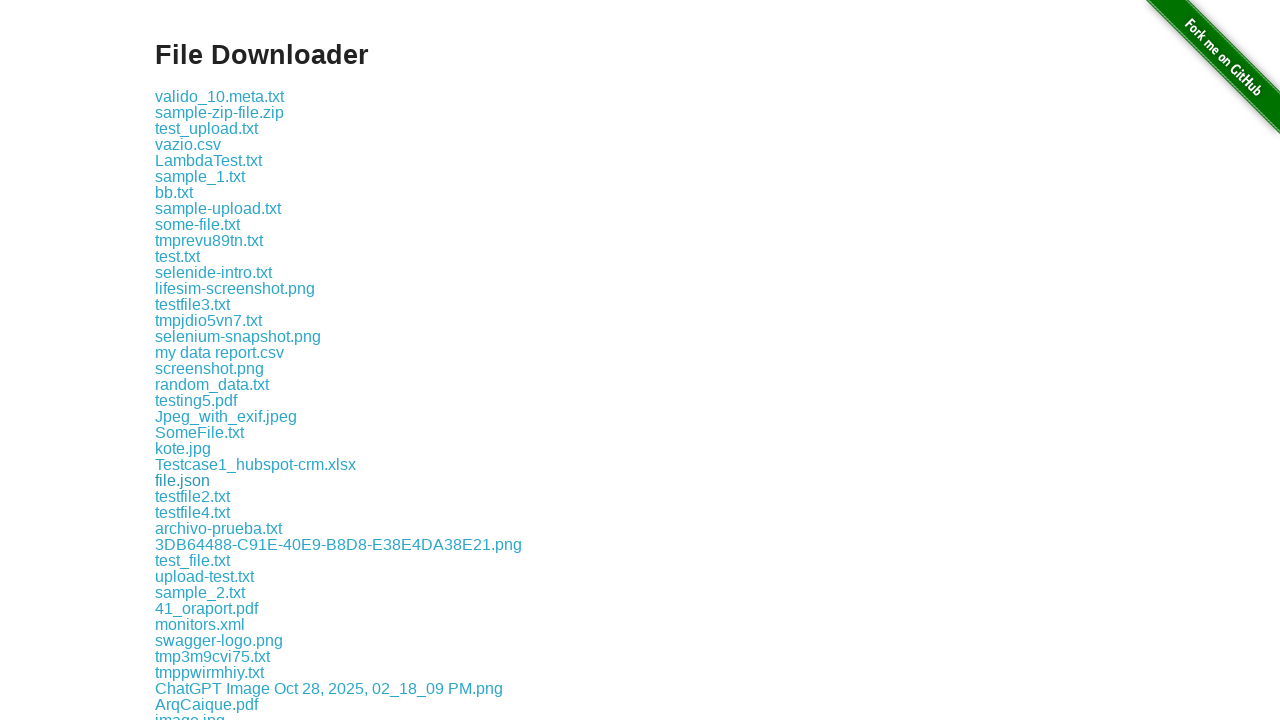

Clicked download link 26 at (192, 496) on a >> nth=26
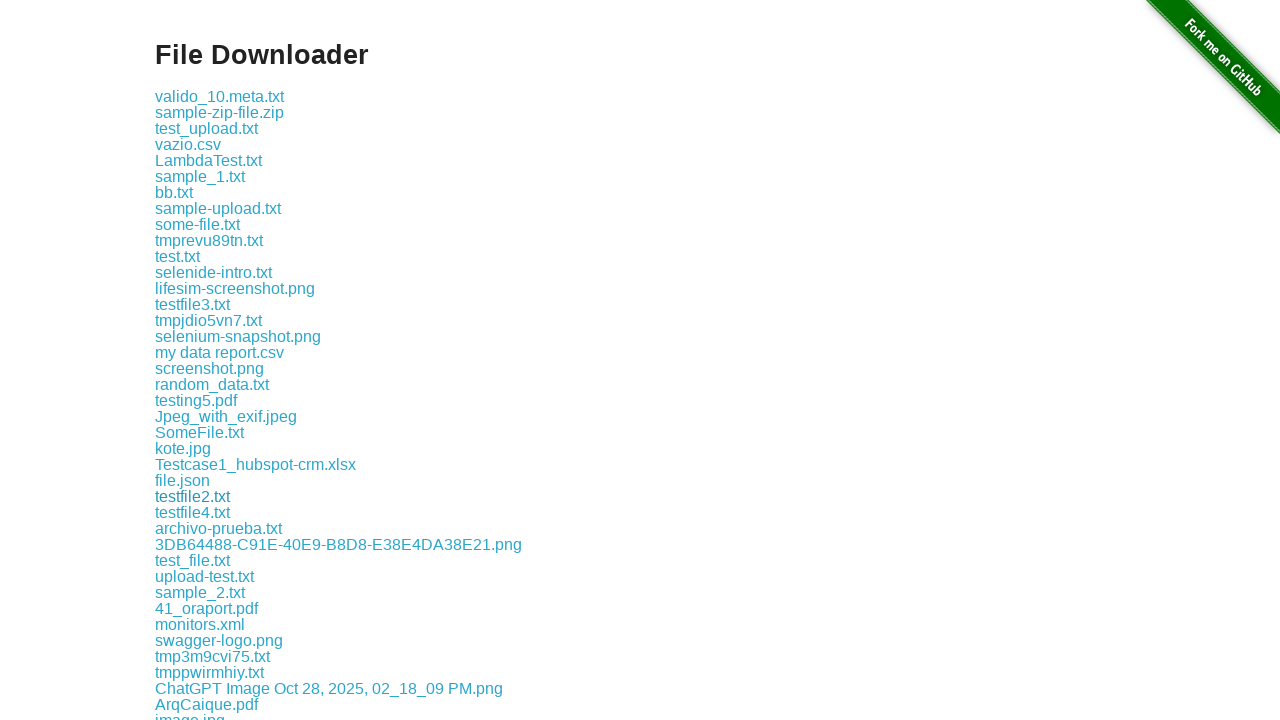

Waited 5 seconds for download 26 to complete
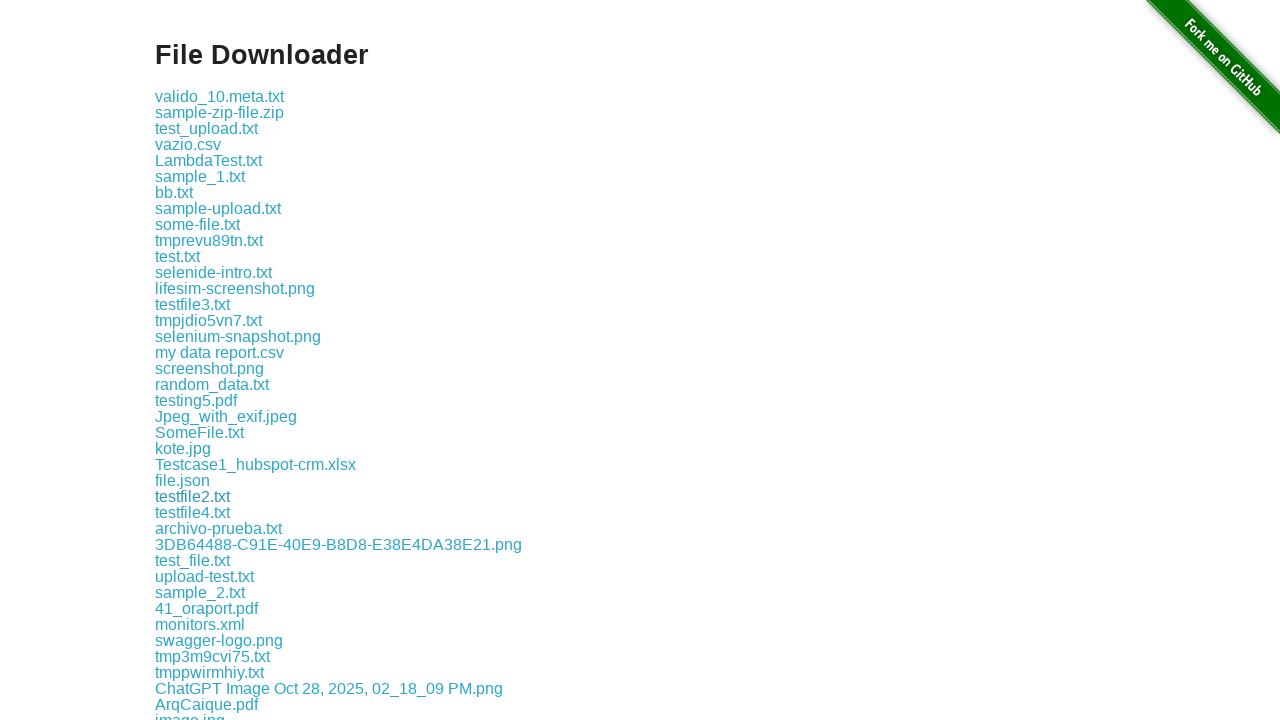

Clicked download link 27 at (192, 512) on a >> nth=27
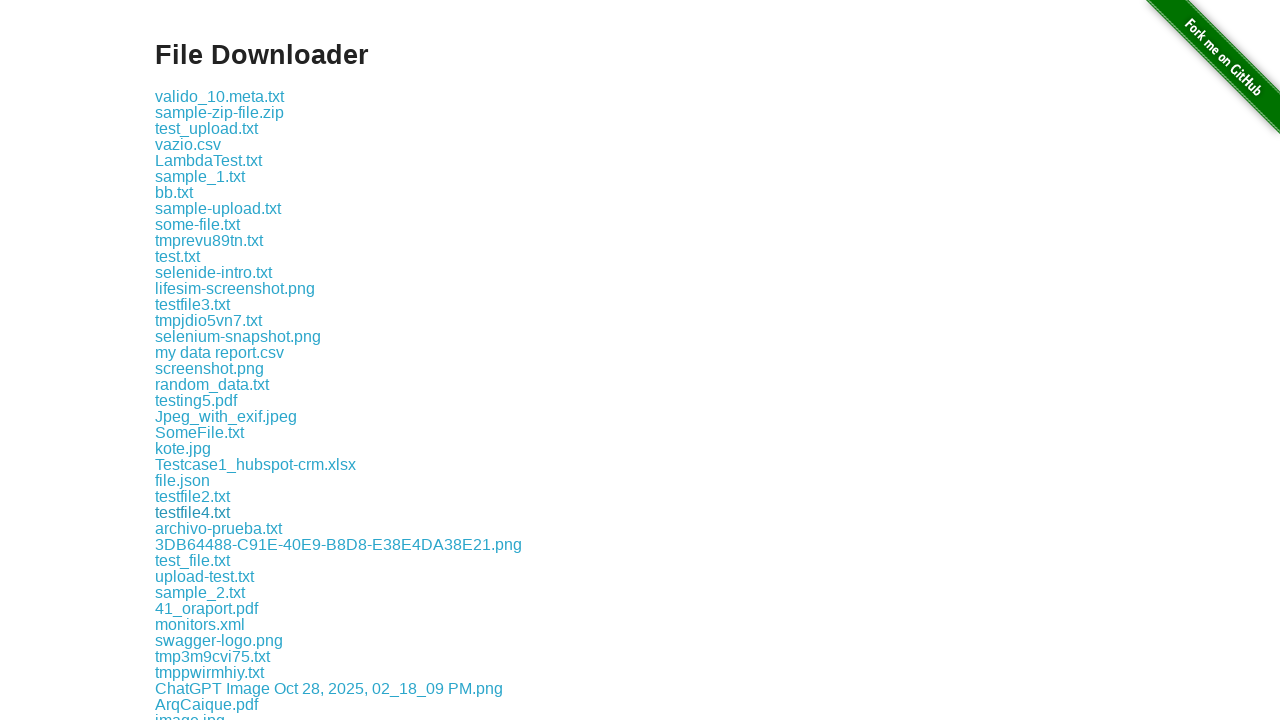

Waited 5 seconds for download 27 to complete
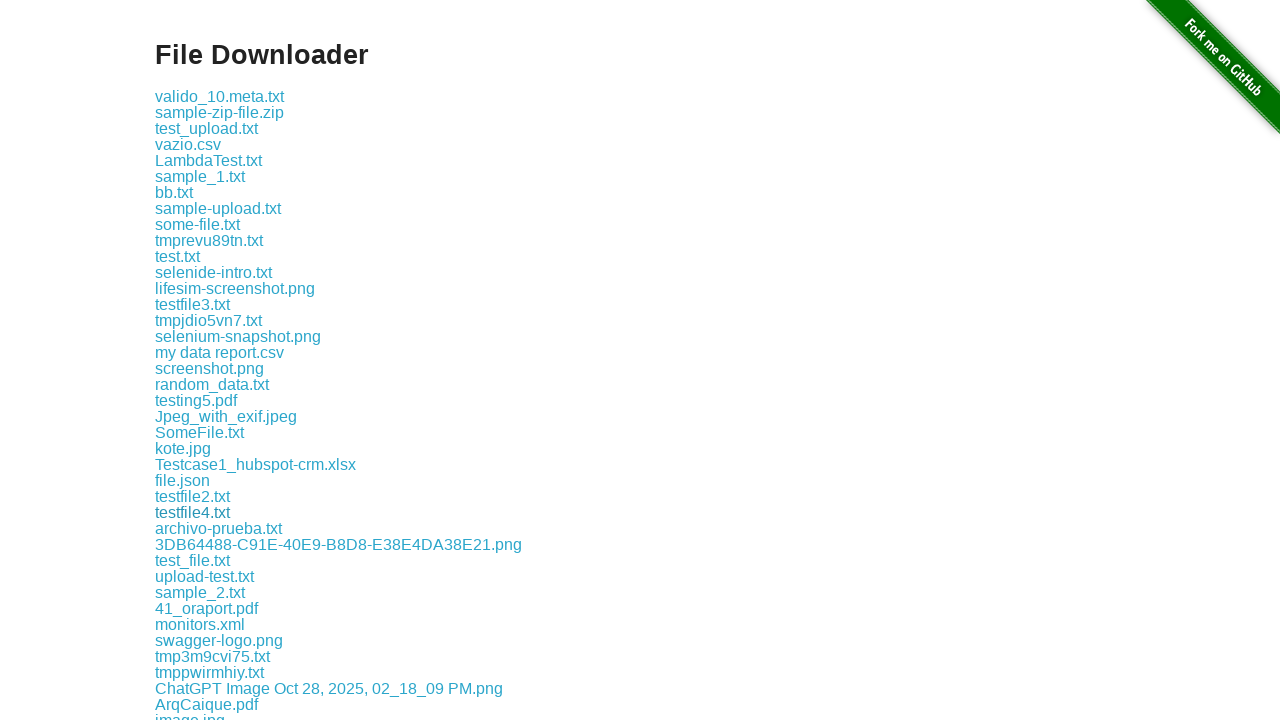

Clicked download link 28 at (218, 528) on a >> nth=28
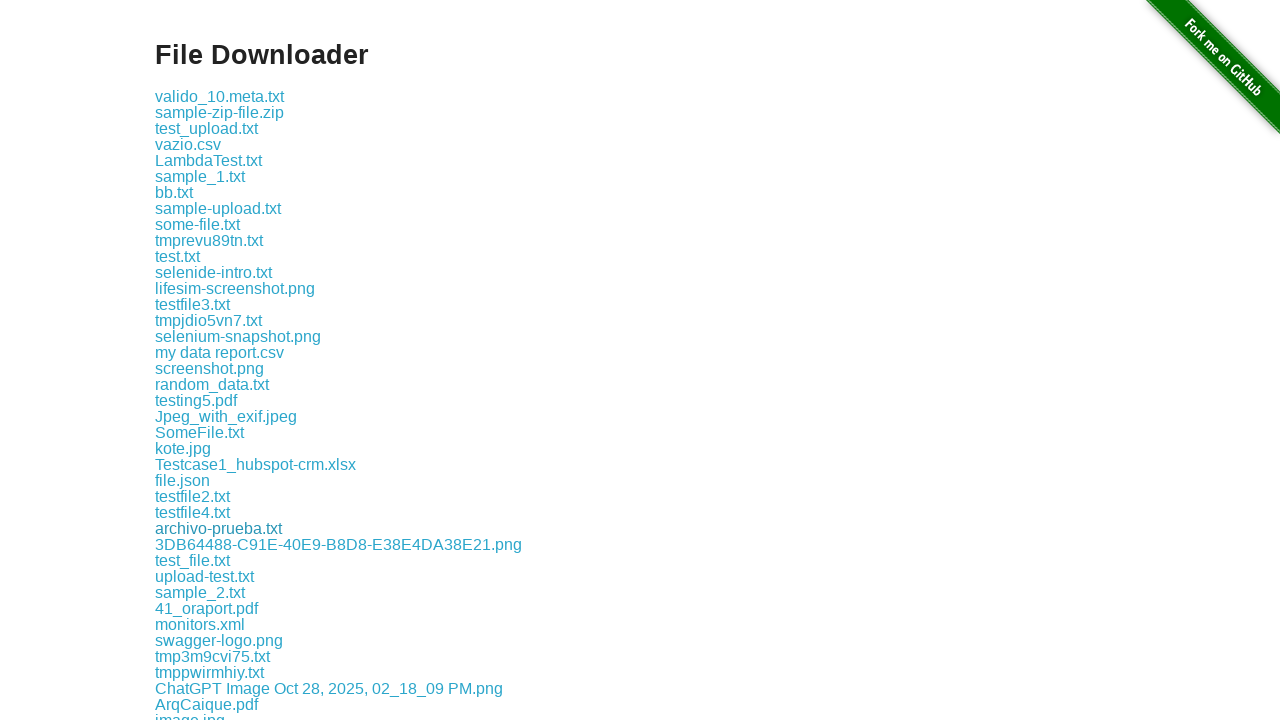

Waited 5 seconds for download 28 to complete
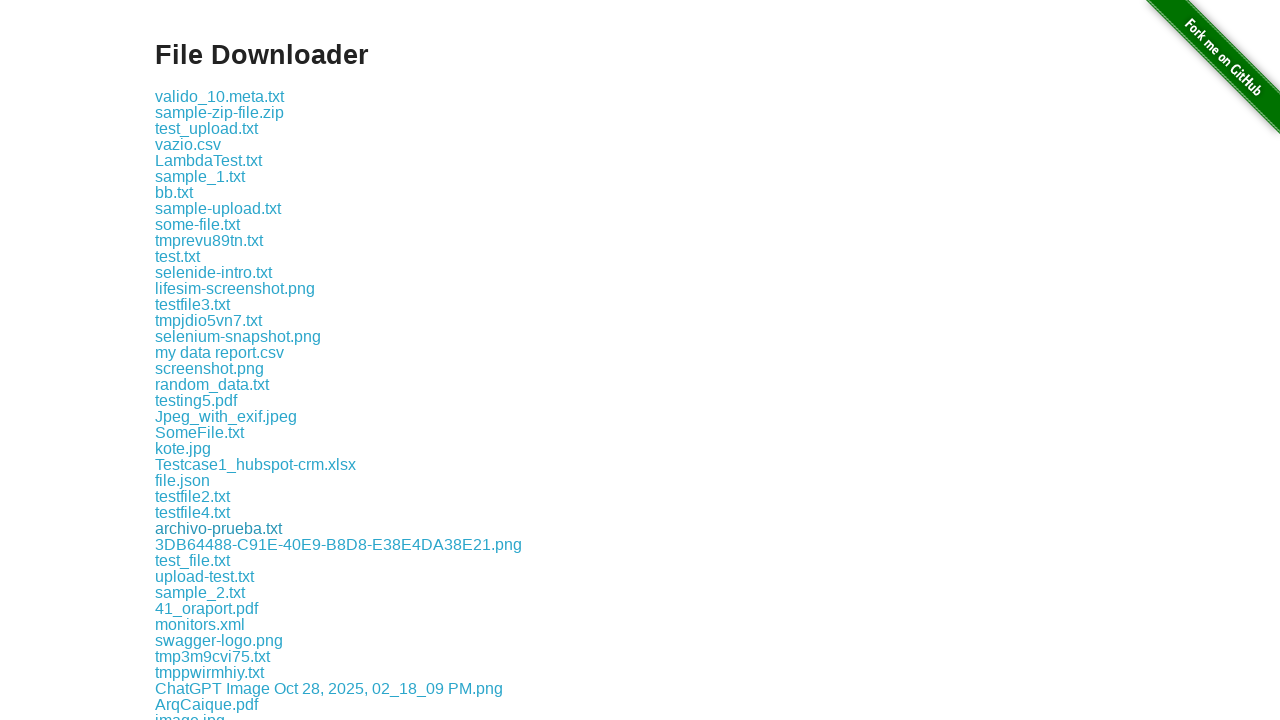

Clicked download link 29 at (338, 544) on a >> nth=29
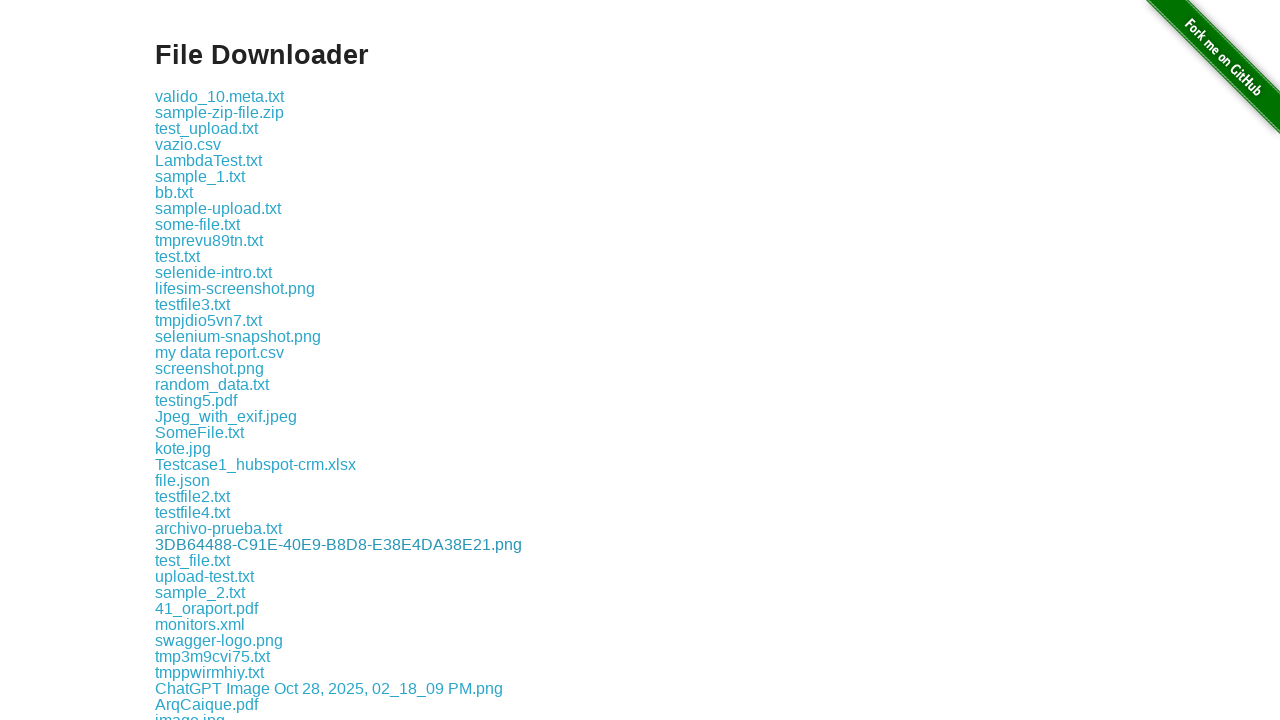

Waited 5 seconds for download 29 to complete
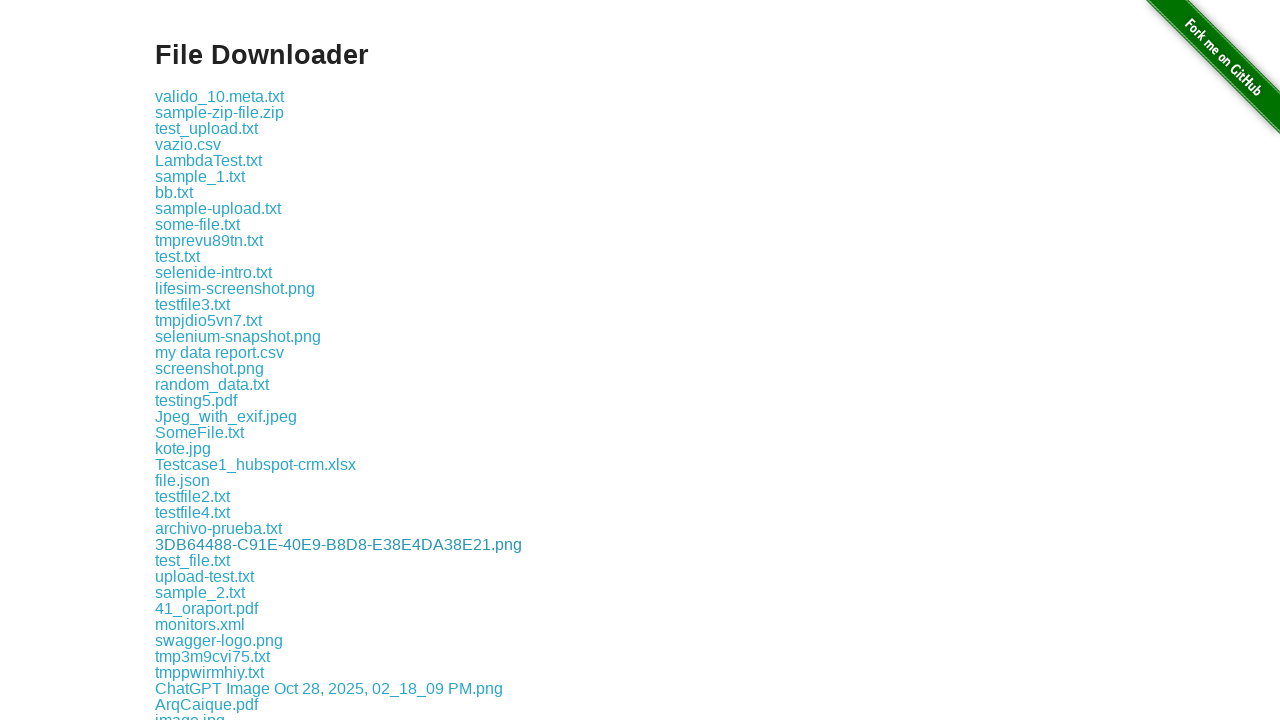

Clicked download link 30 at (192, 560) on a >> nth=30
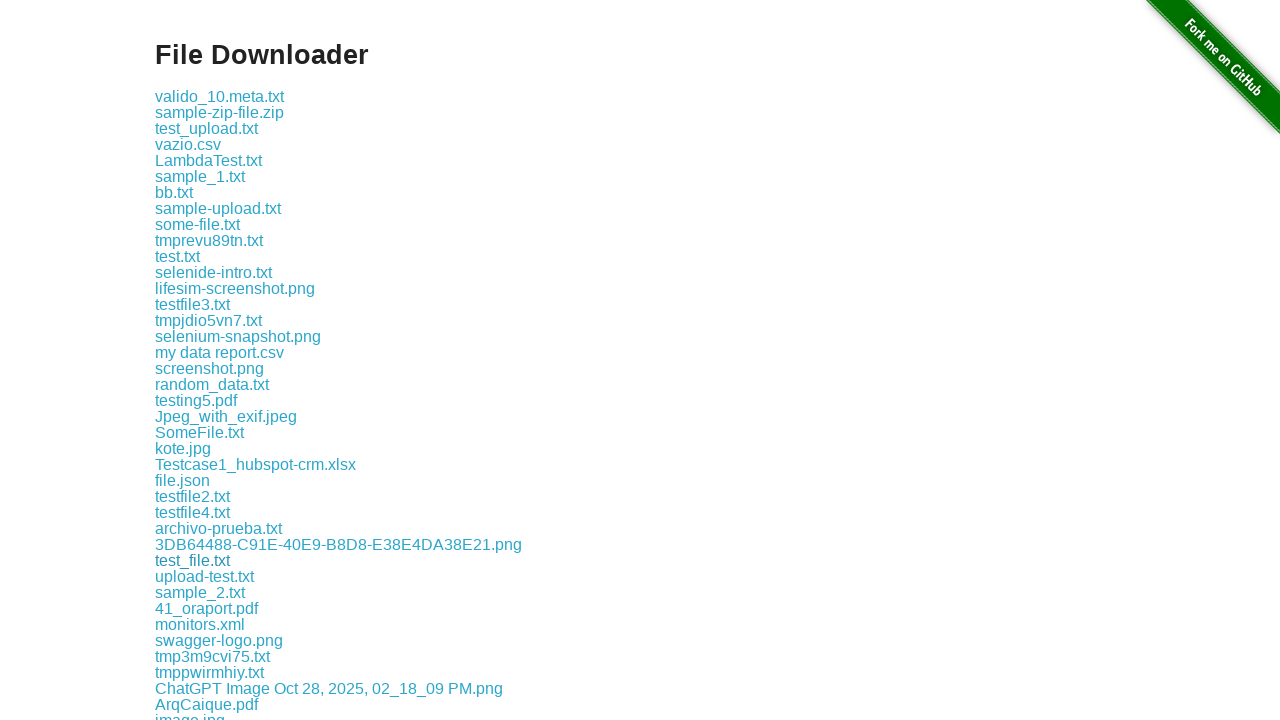

Waited 5 seconds for download 30 to complete
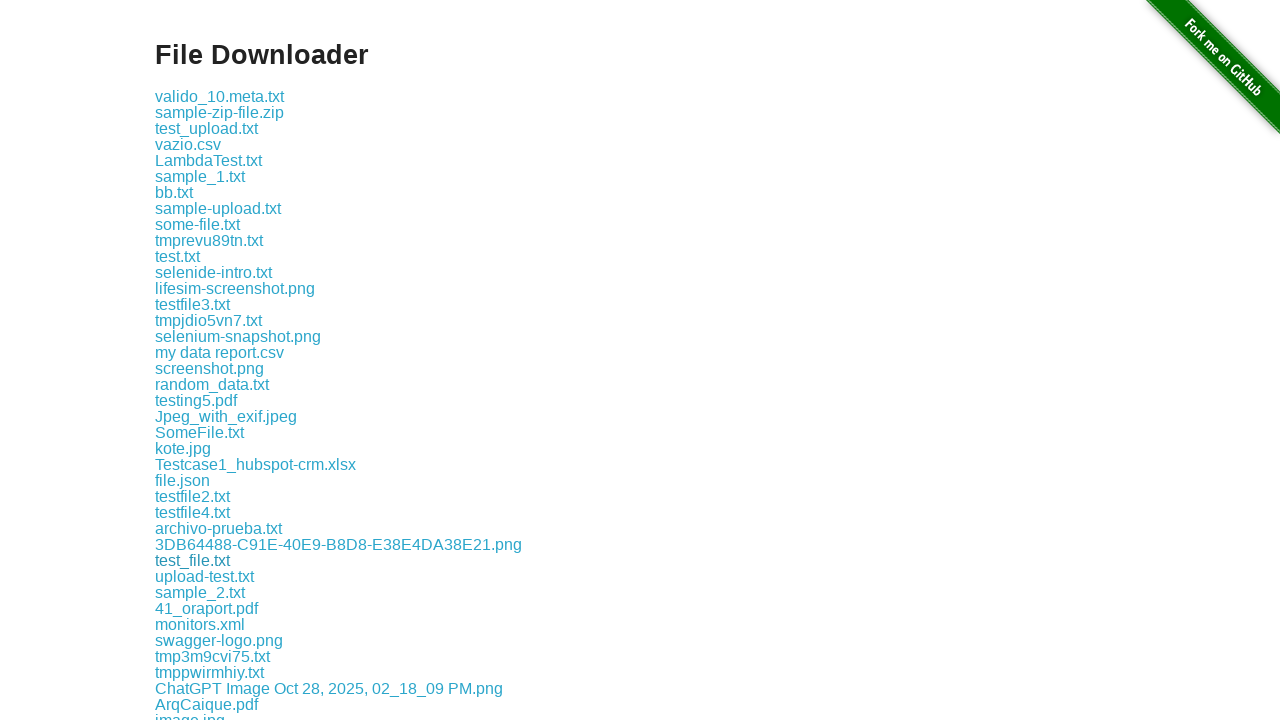

Clicked download link 31 at (204, 576) on a >> nth=31
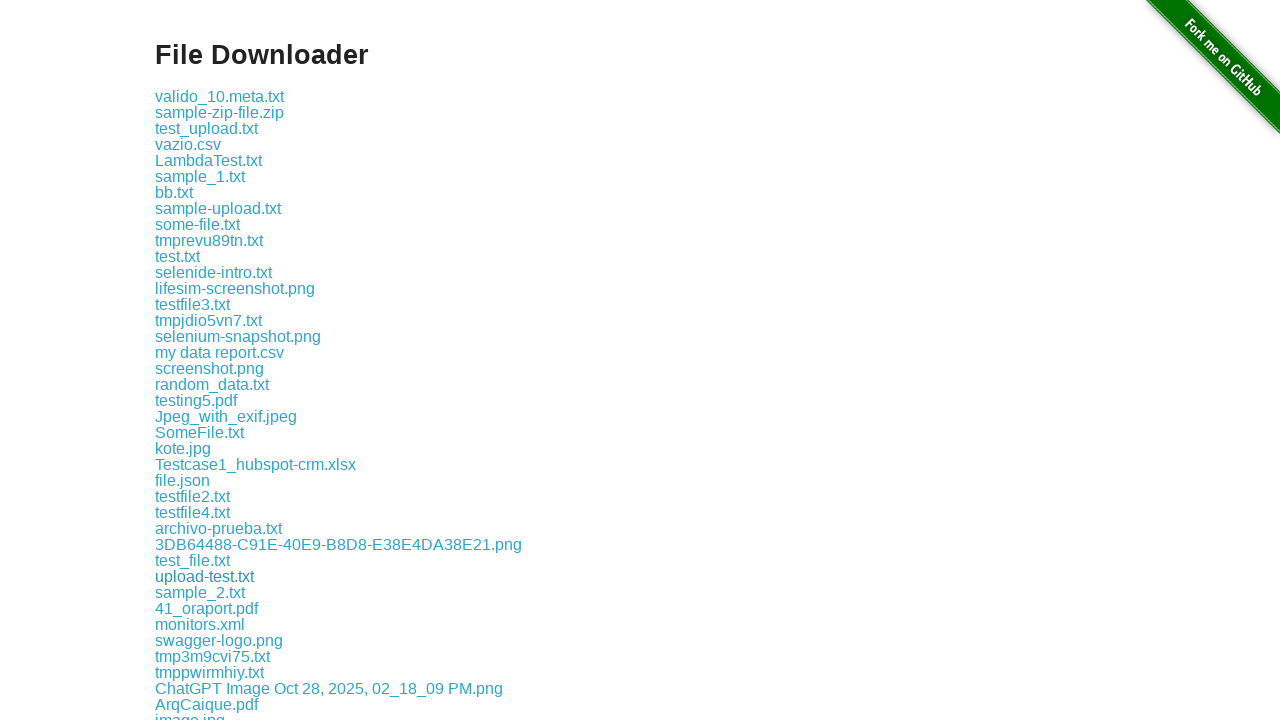

Waited 5 seconds for download 31 to complete
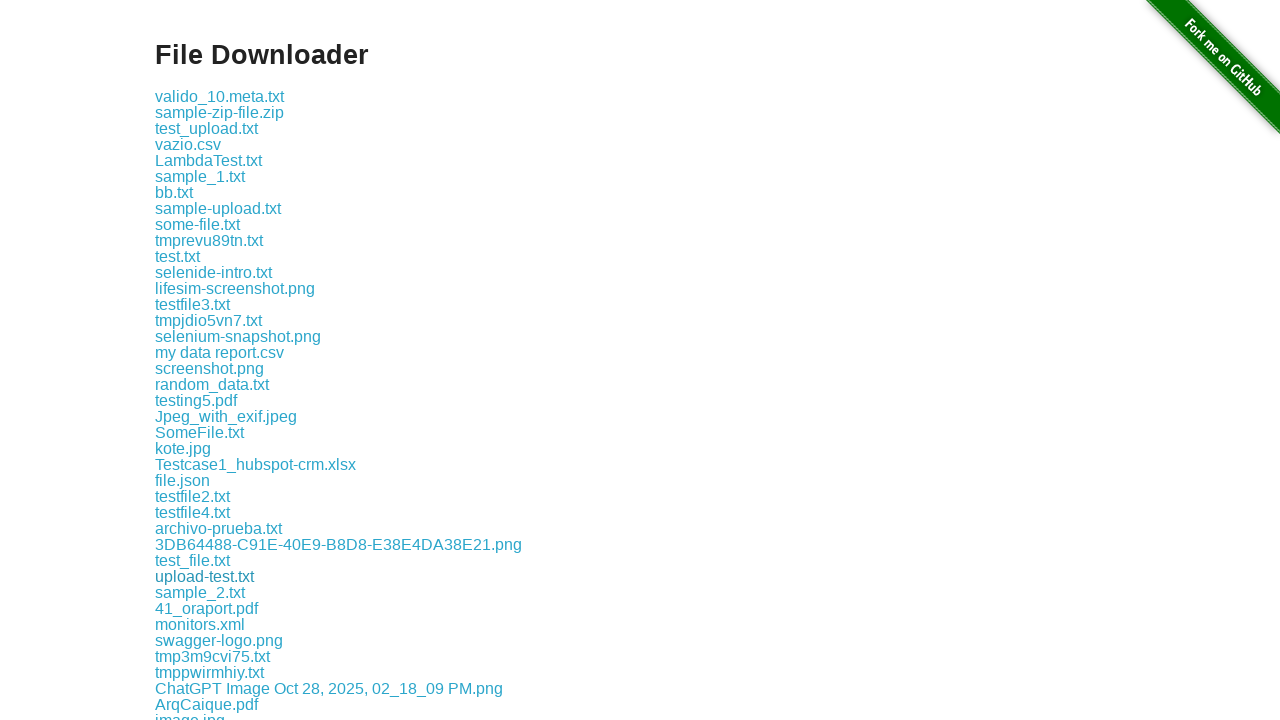

Clicked download link 32 at (200, 592) on a >> nth=32
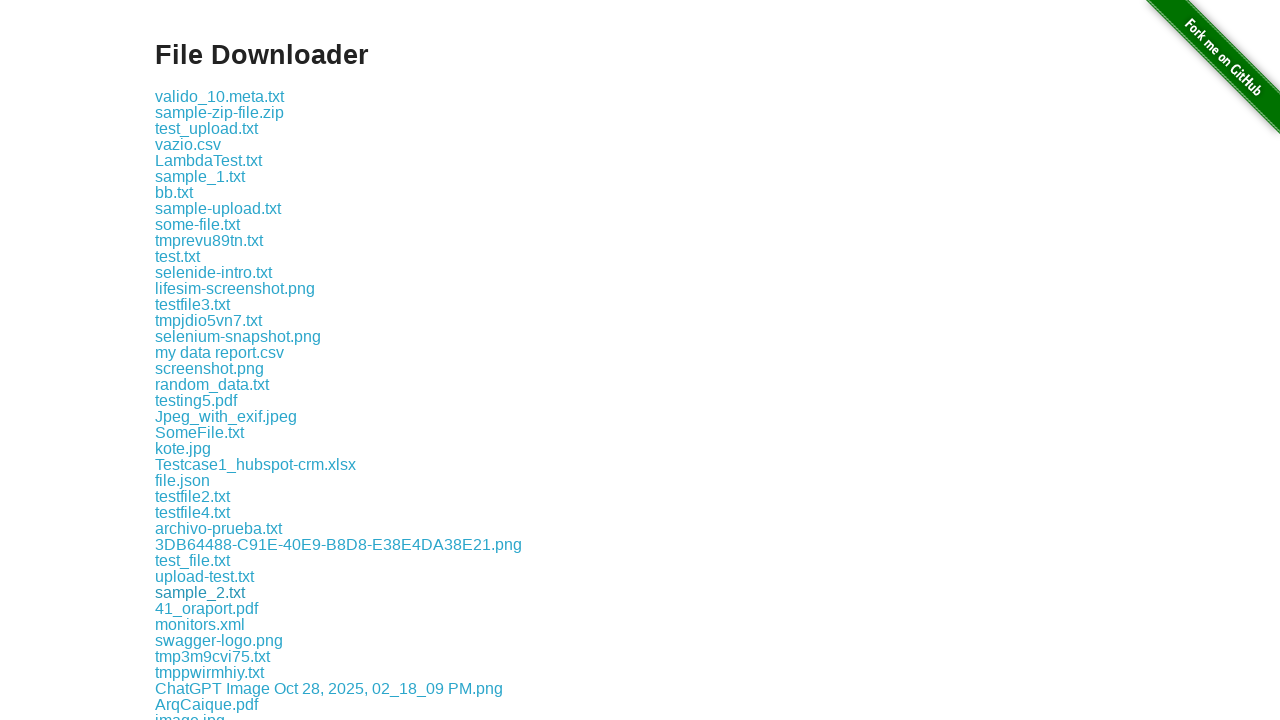

Waited 5 seconds for download 32 to complete
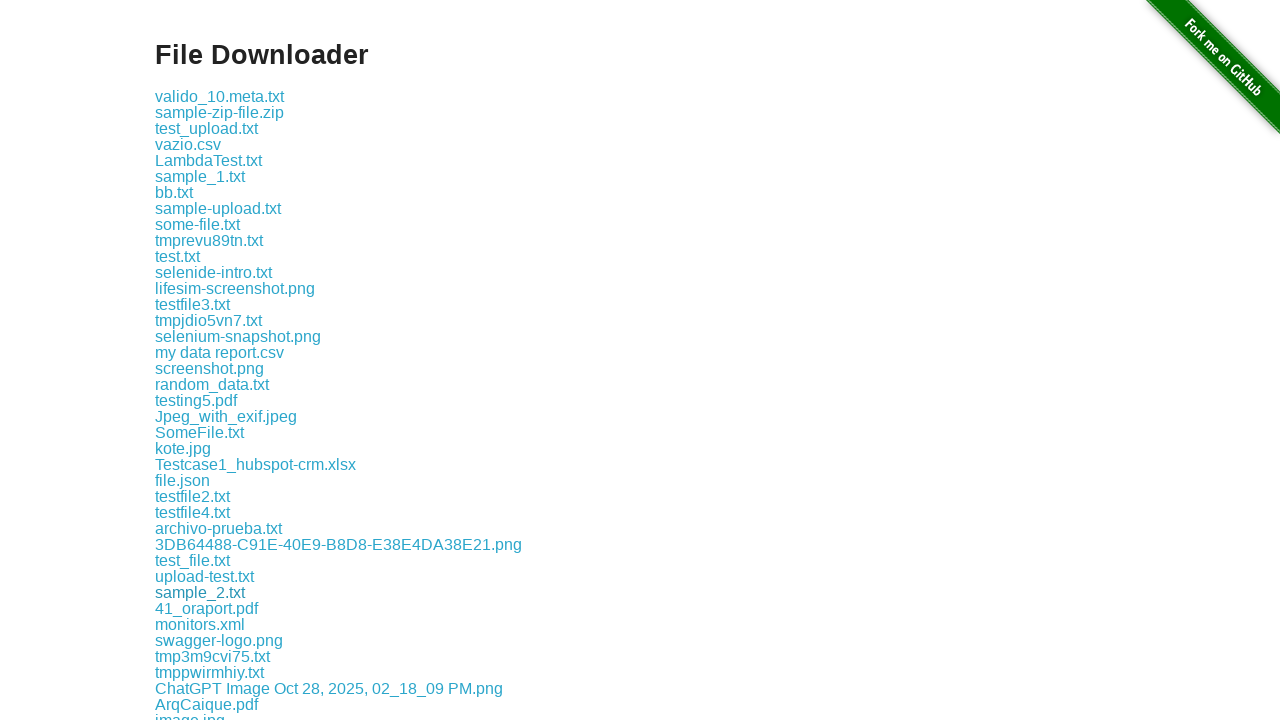

Clicked download link 33 at (206, 608) on a >> nth=33
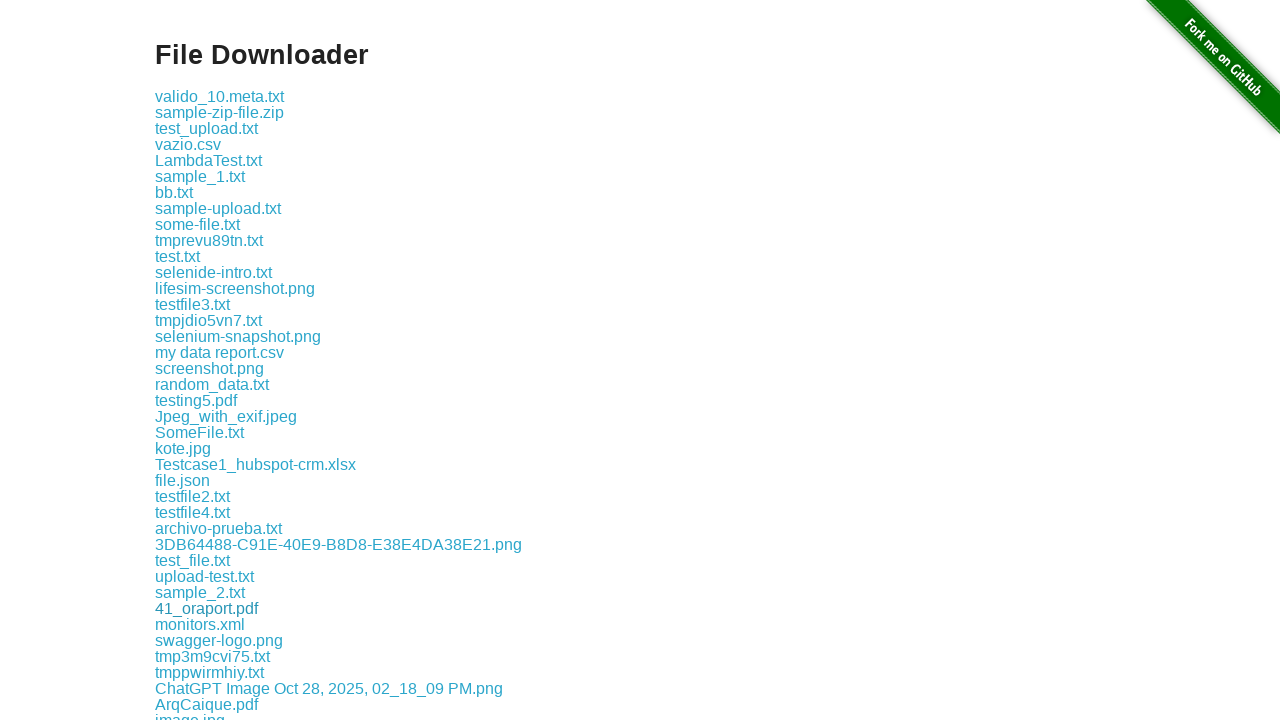

Waited 5 seconds for download 33 to complete
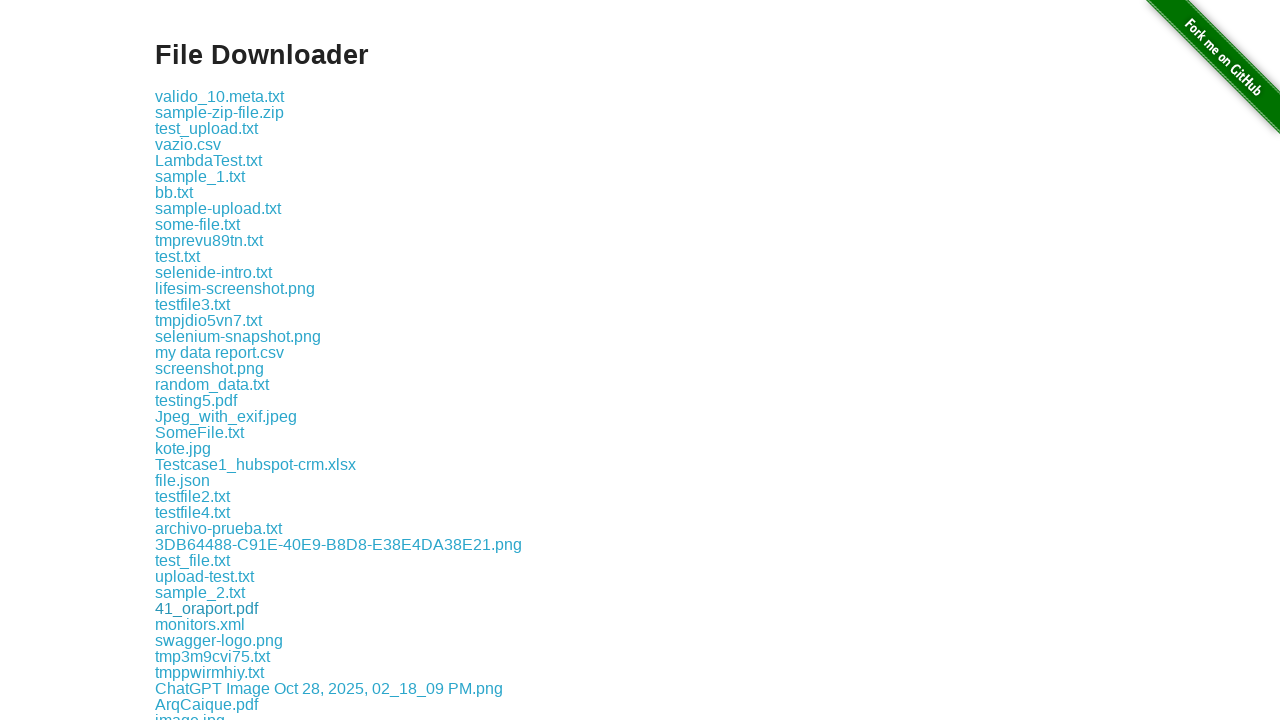

Clicked download link 34 at (200, 624) on a >> nth=34
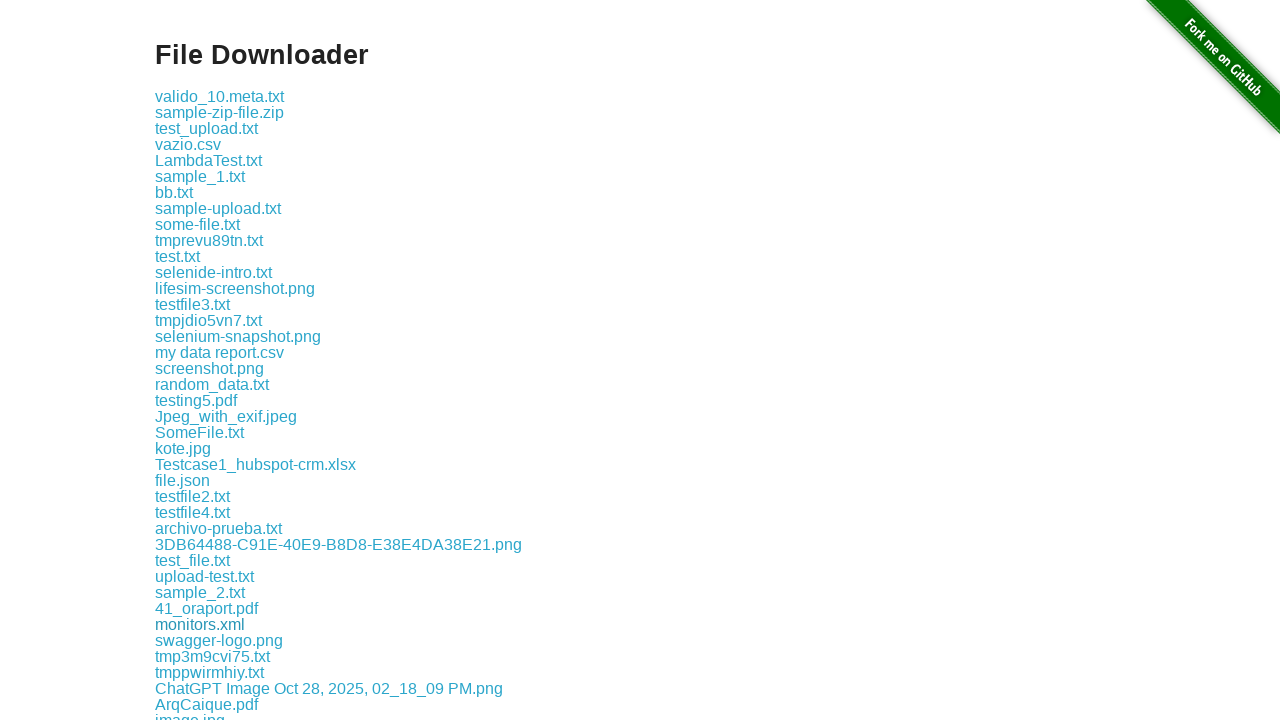

Waited 5 seconds for download 34 to complete
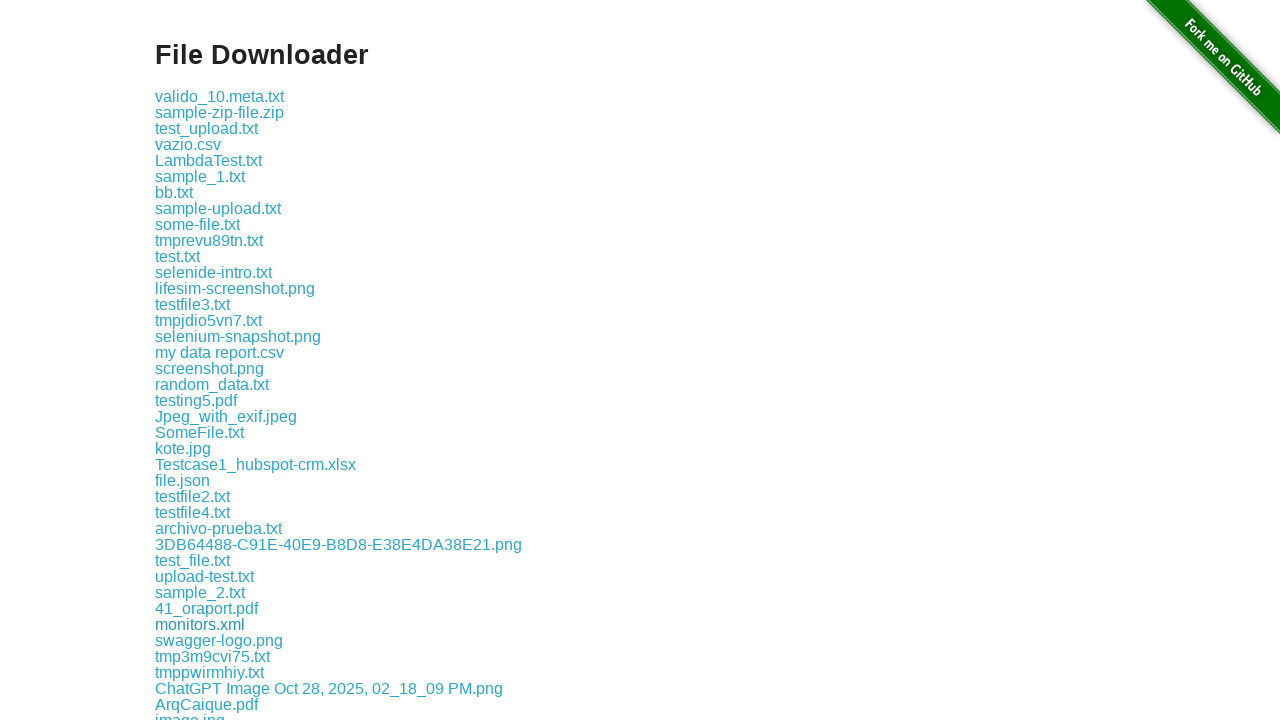

Clicked download link 35 at (219, 640) on a >> nth=35
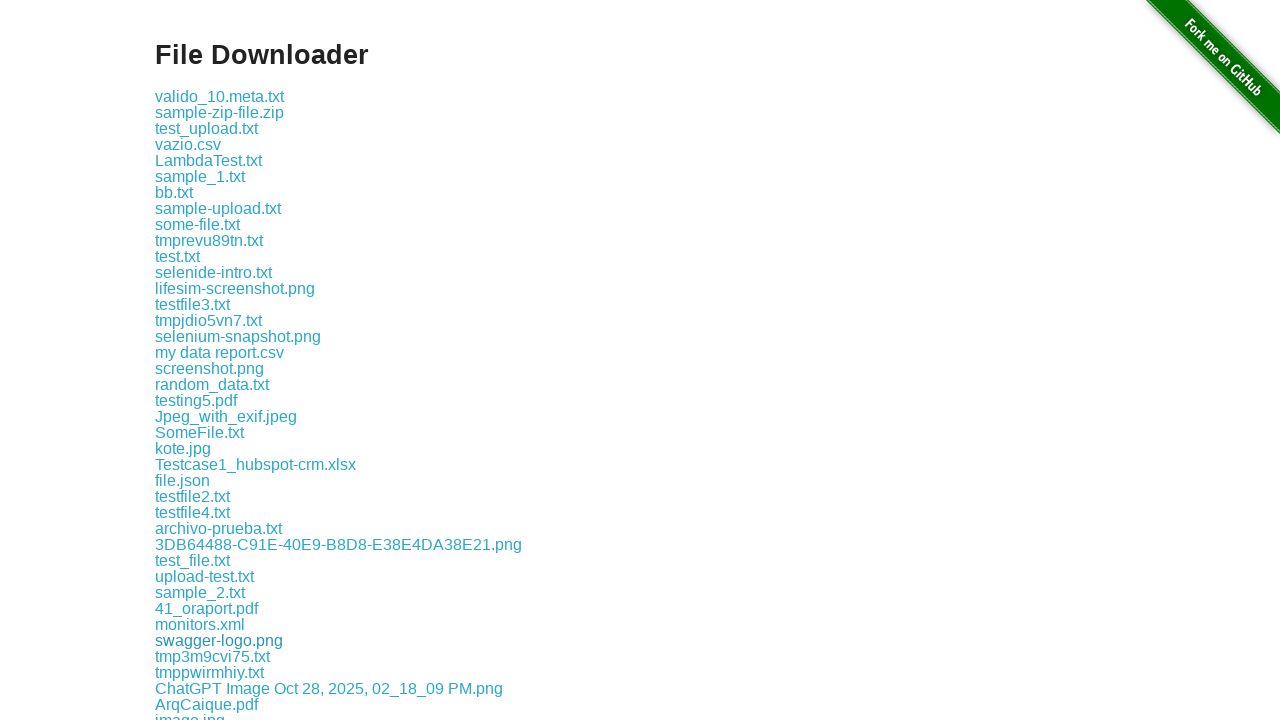

Waited 5 seconds for download 35 to complete
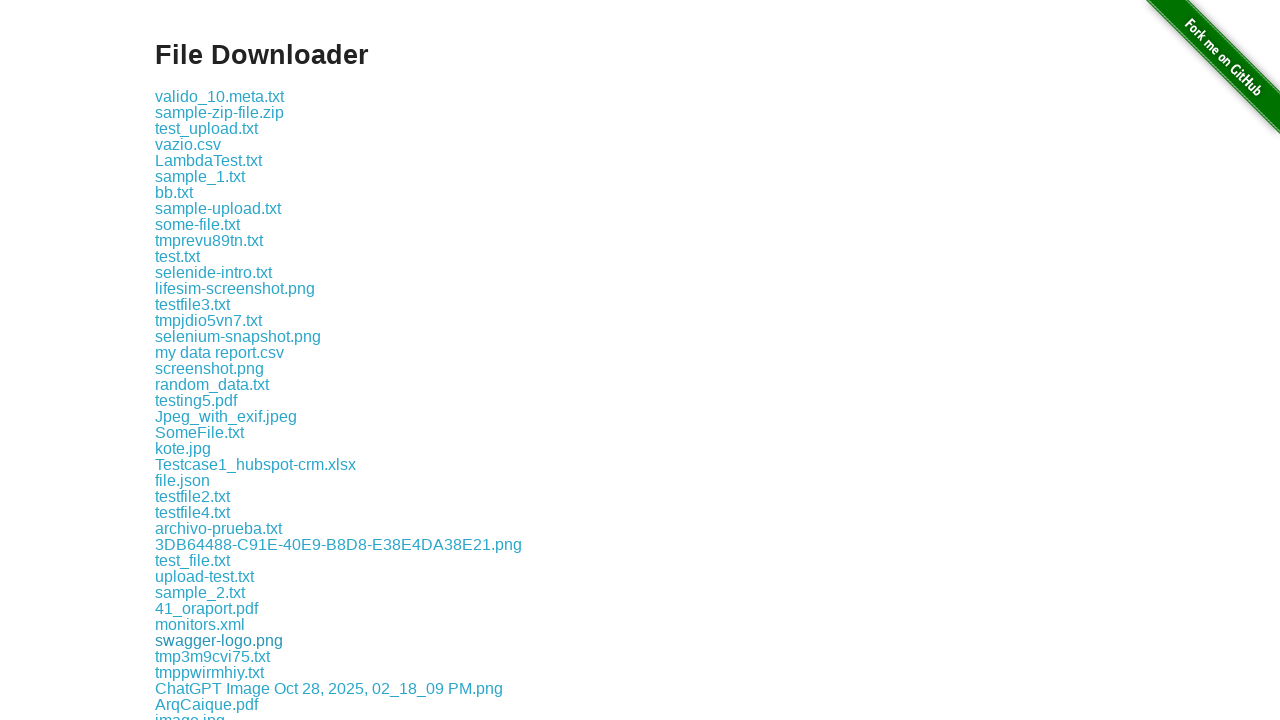

Clicked download link 36 at (212, 656) on a >> nth=36
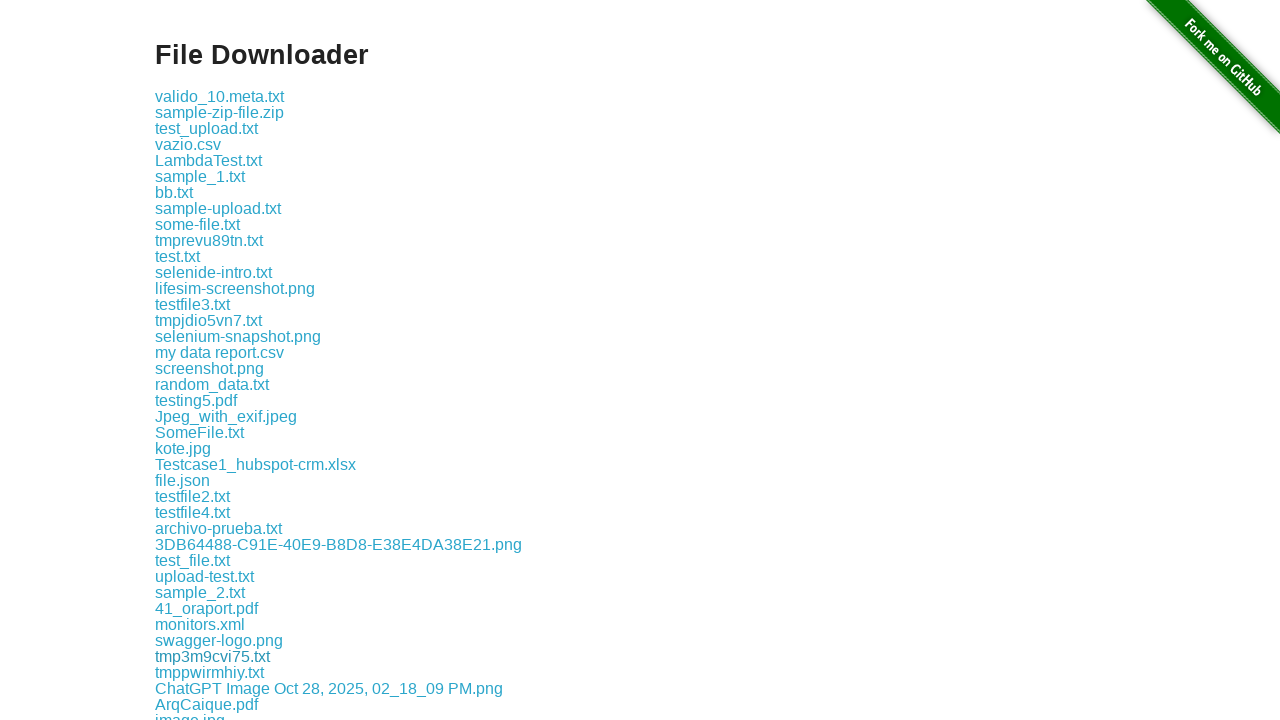

Waited 5 seconds for download 36 to complete
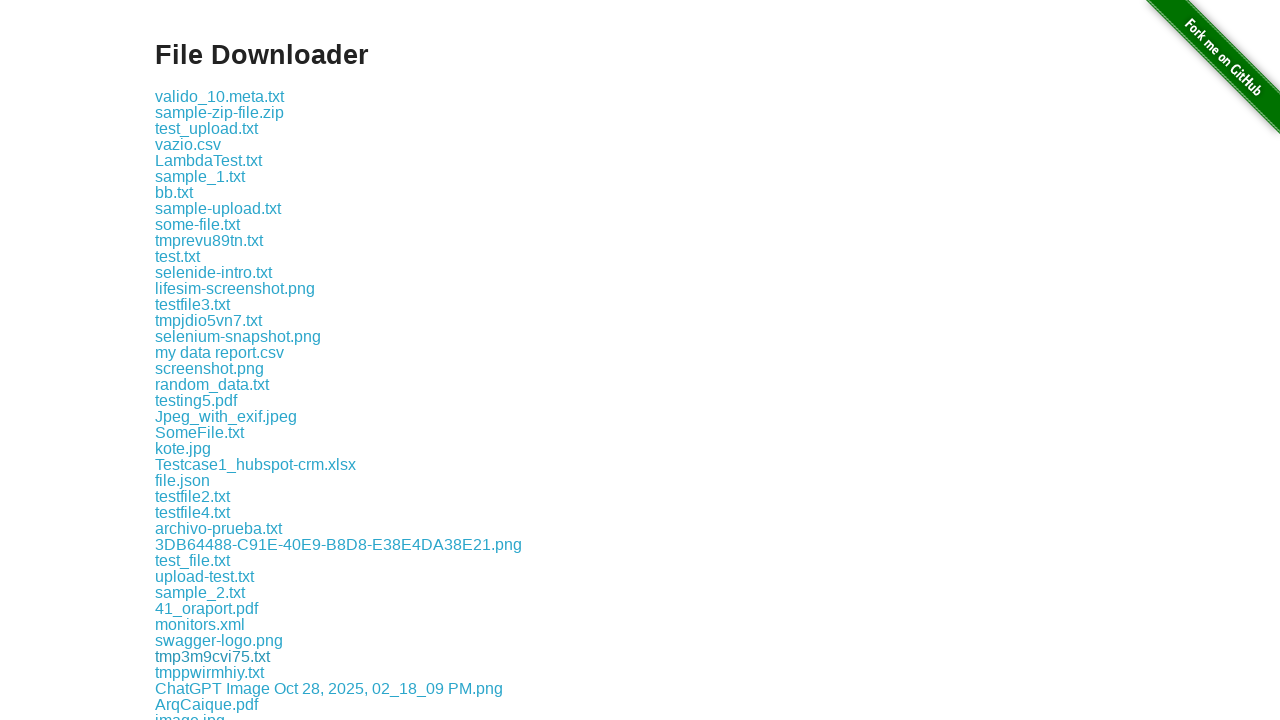

Clicked download link 37 at (210, 672) on a >> nth=37
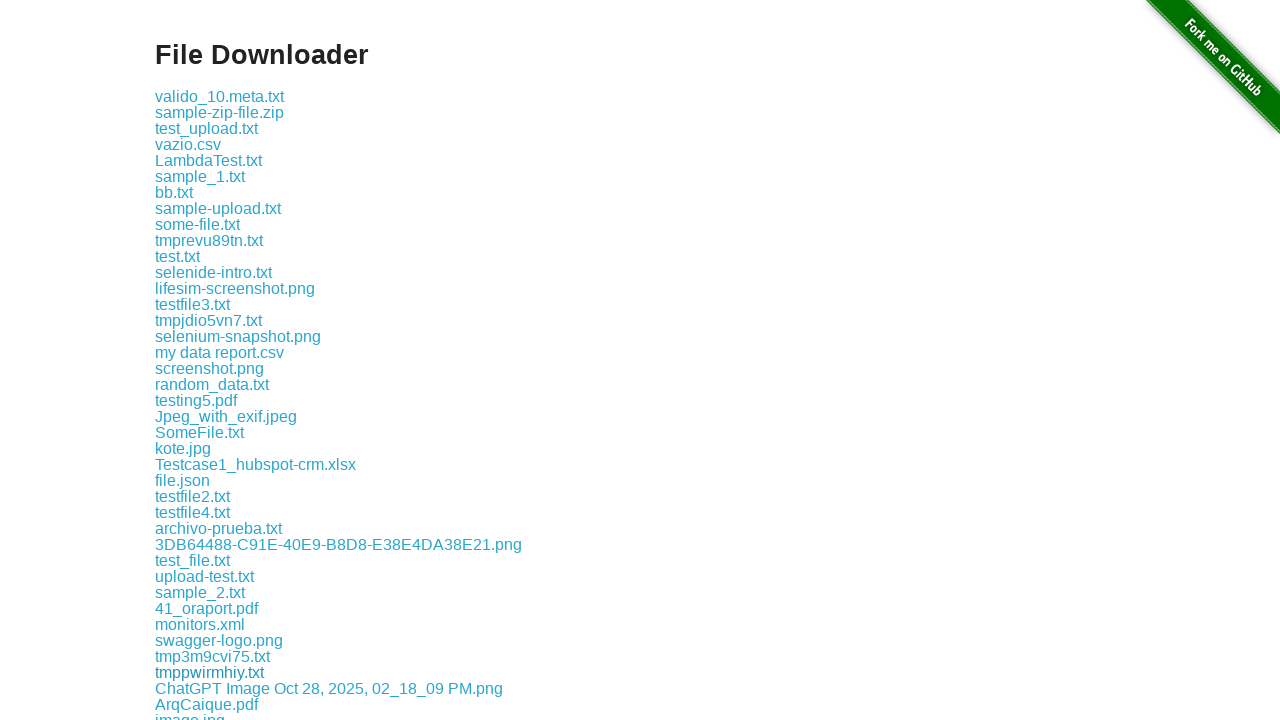

Waited 5 seconds for download 37 to complete
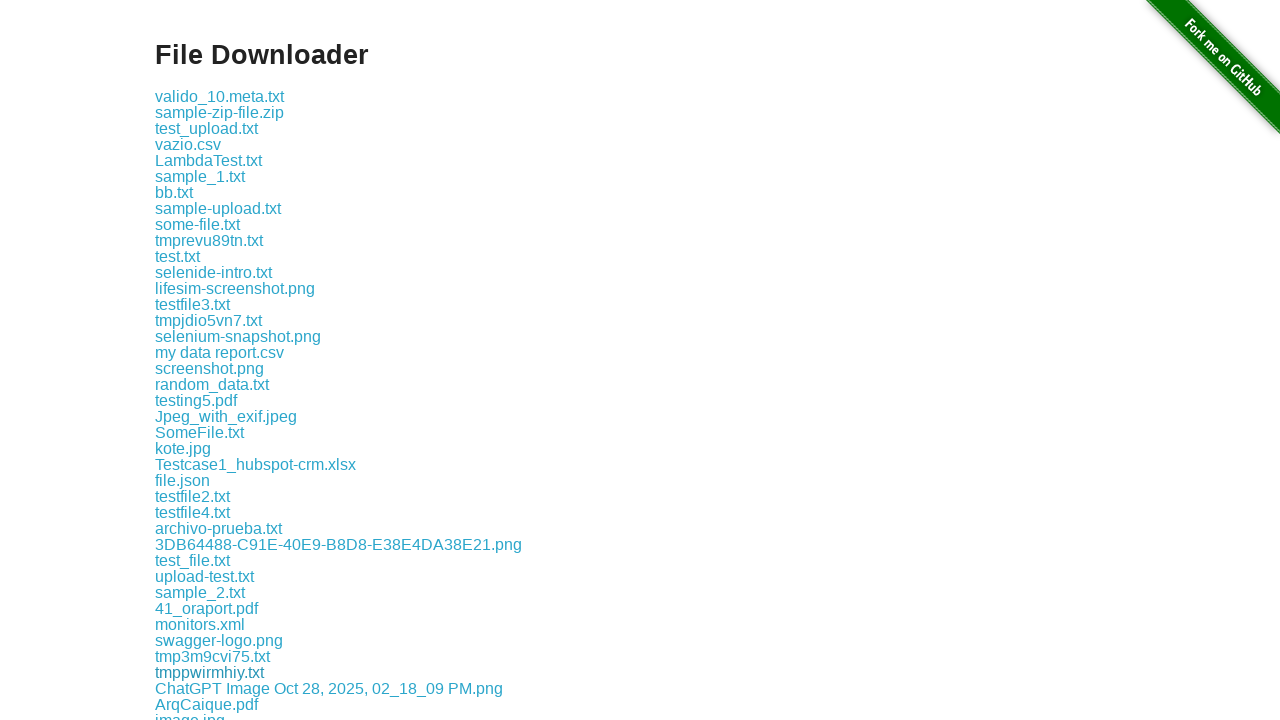

Clicked download link 38 at (329, 688) on a >> nth=38
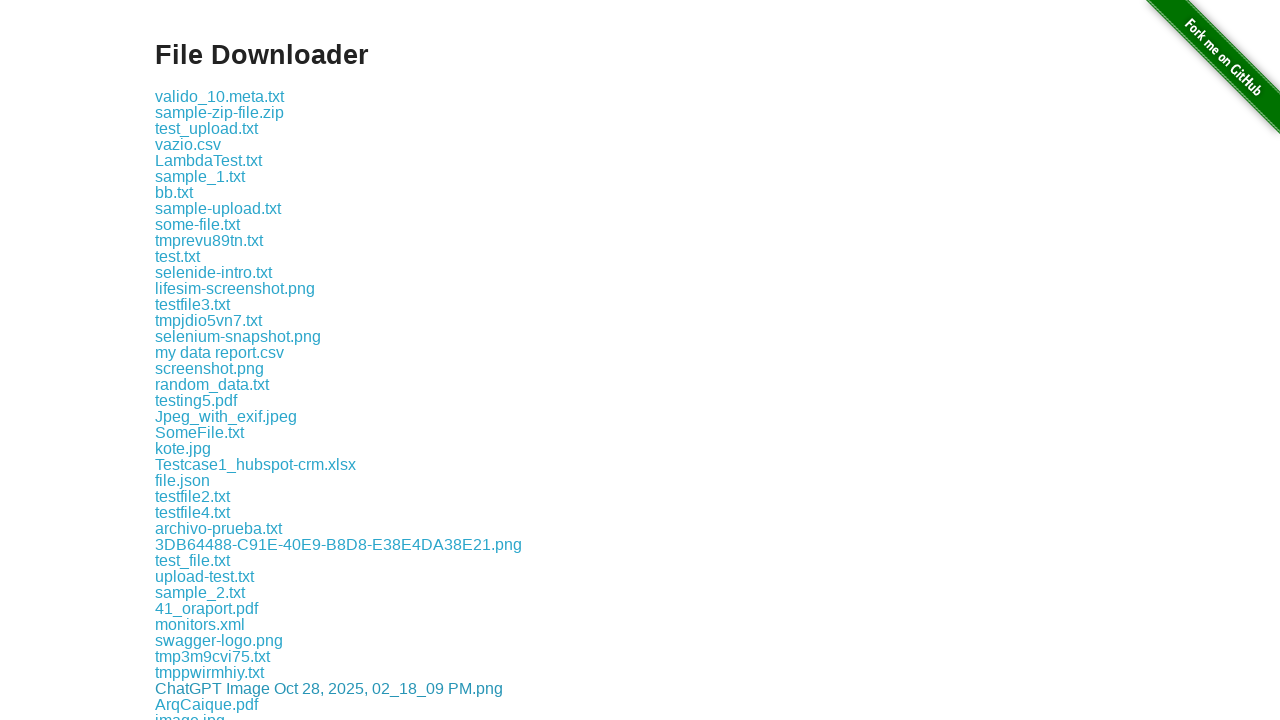

Waited 5 seconds for download 38 to complete
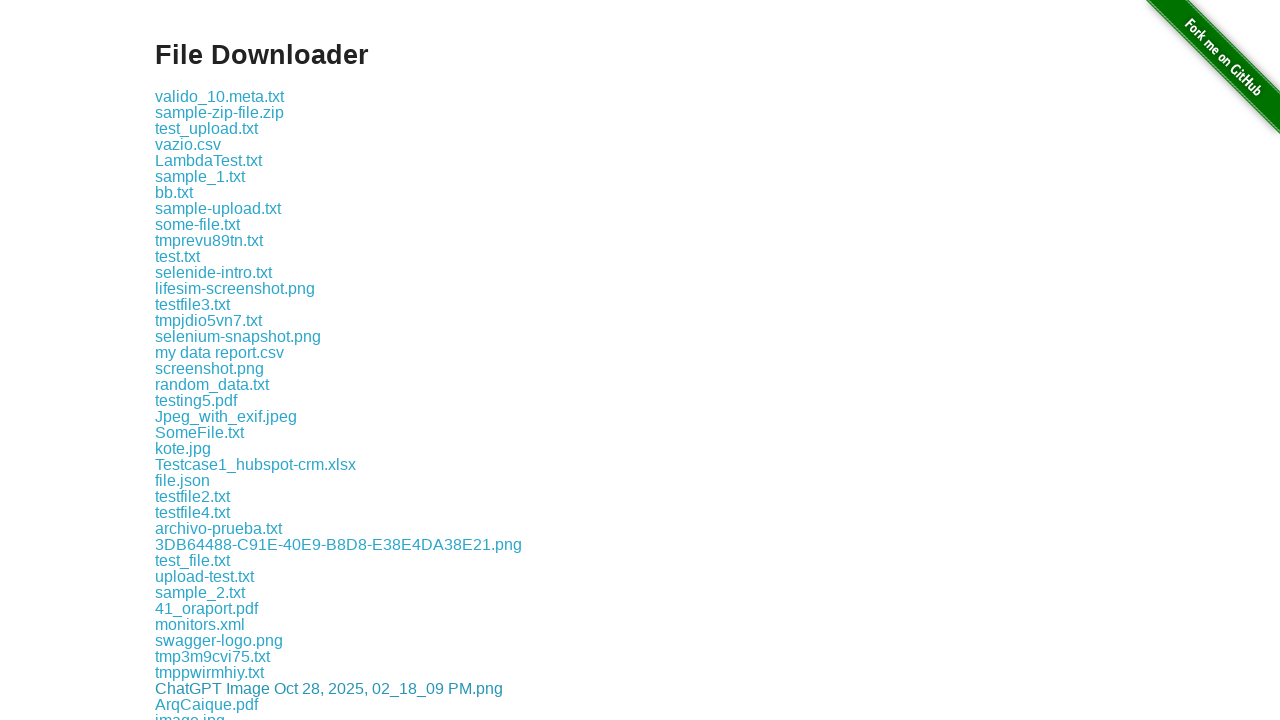

Clicked download link 39 at (206, 704) on a >> nth=39
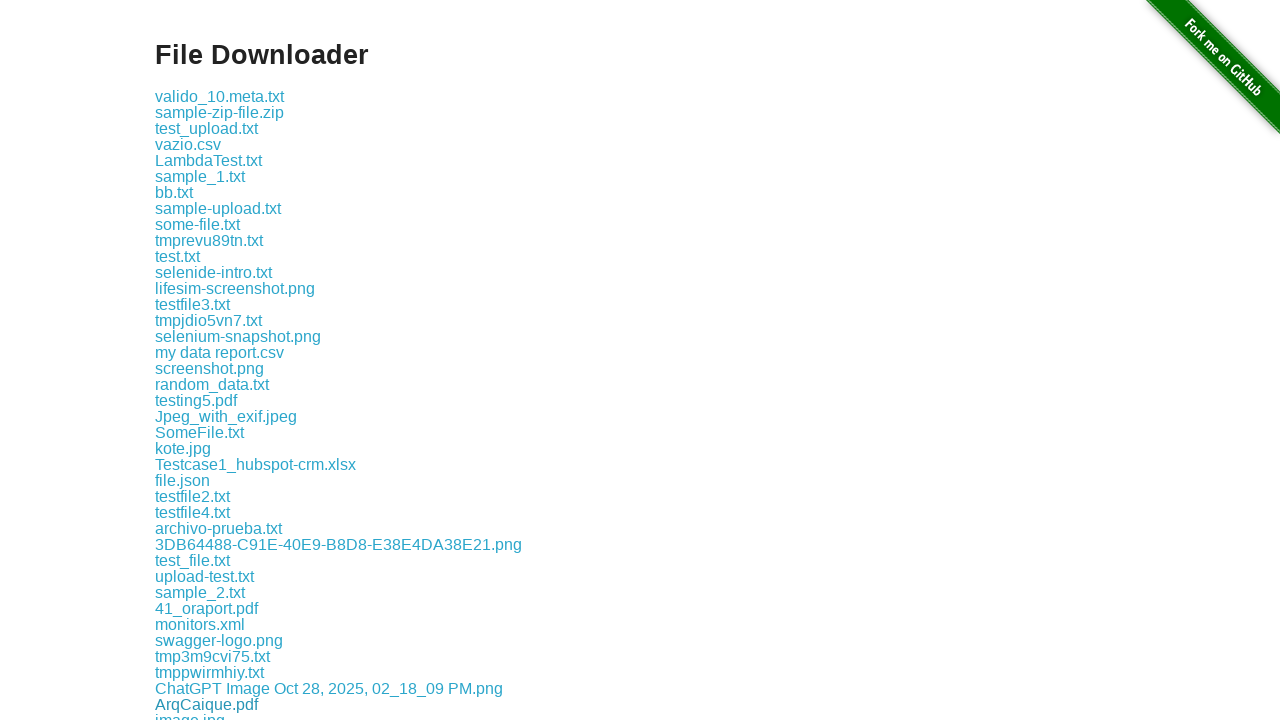

Waited 5 seconds for download 39 to complete
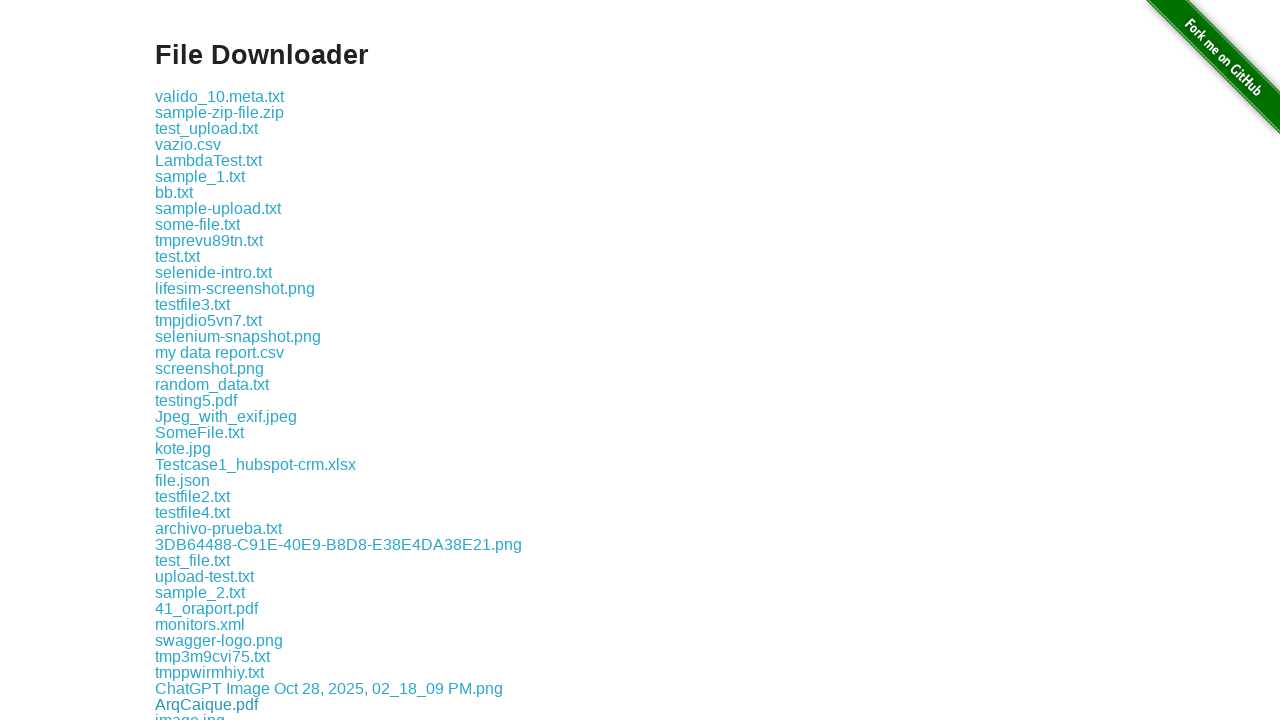

Clicked download link 40 at (190, 712) on a >> nth=40
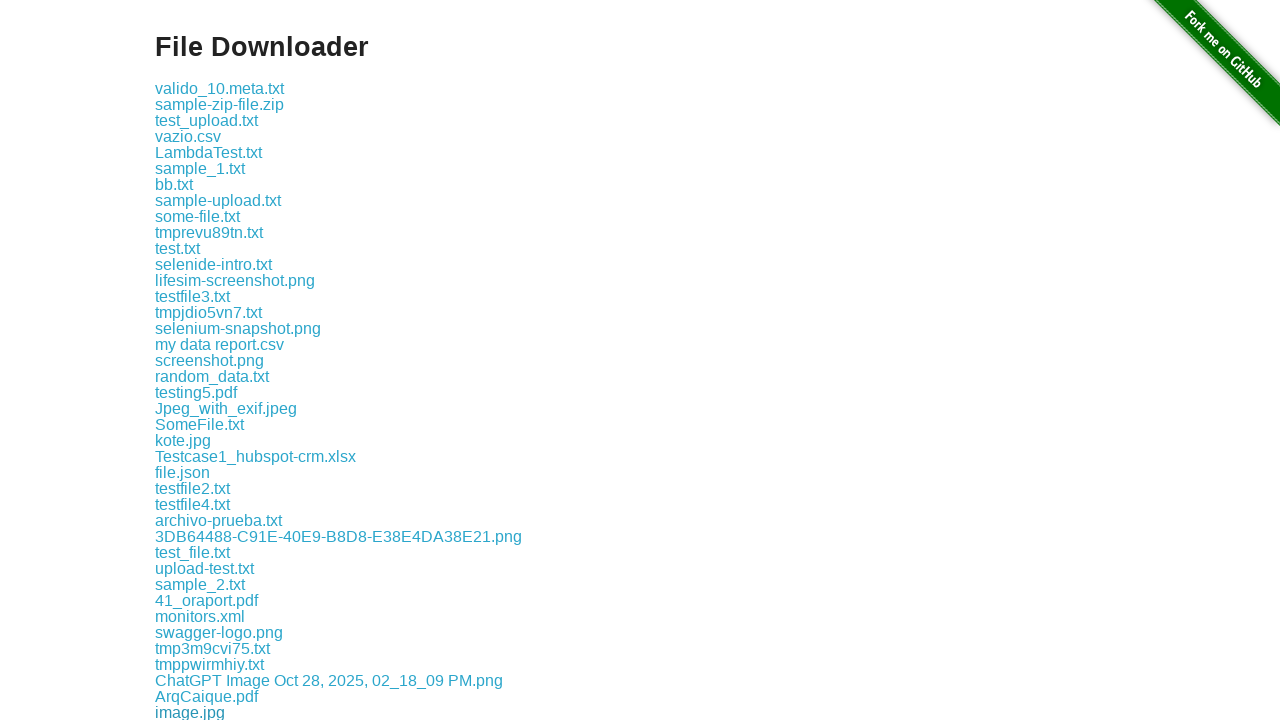

Waited 5 seconds for download 40 to complete
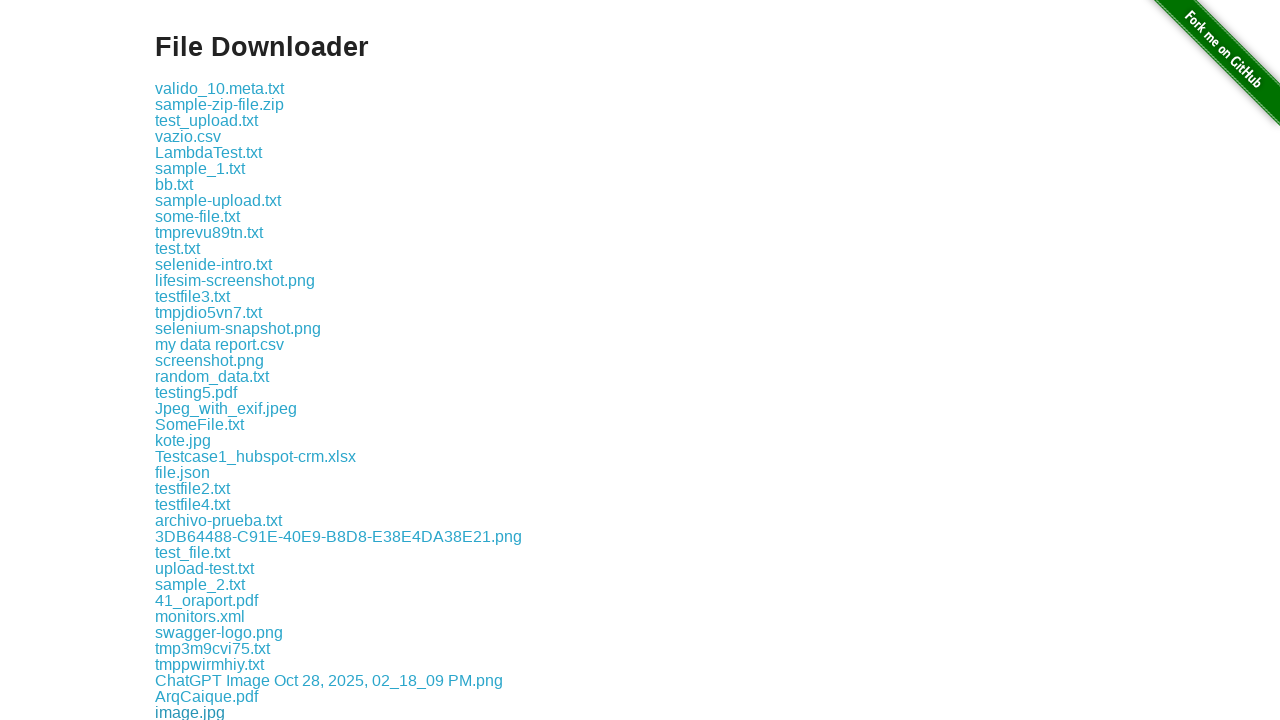

Clicked download link 41 at (192, 712) on a >> nth=41
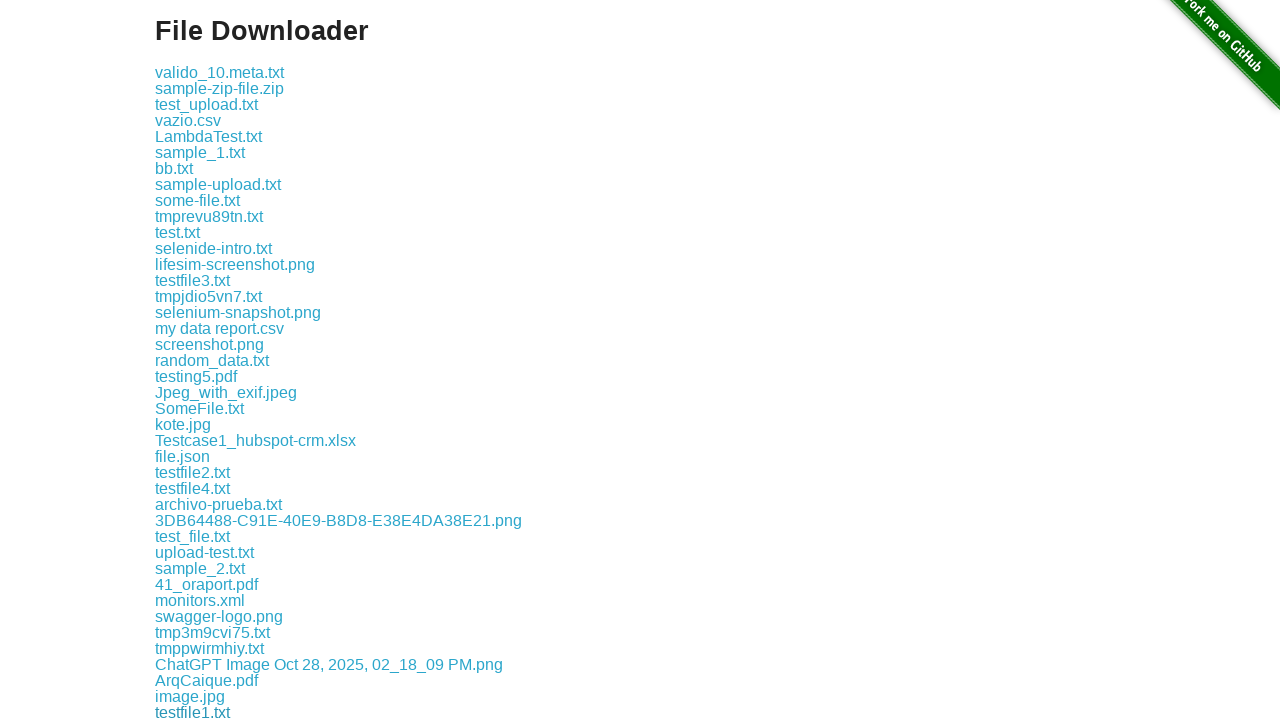

Waited 5 seconds for download 41 to complete
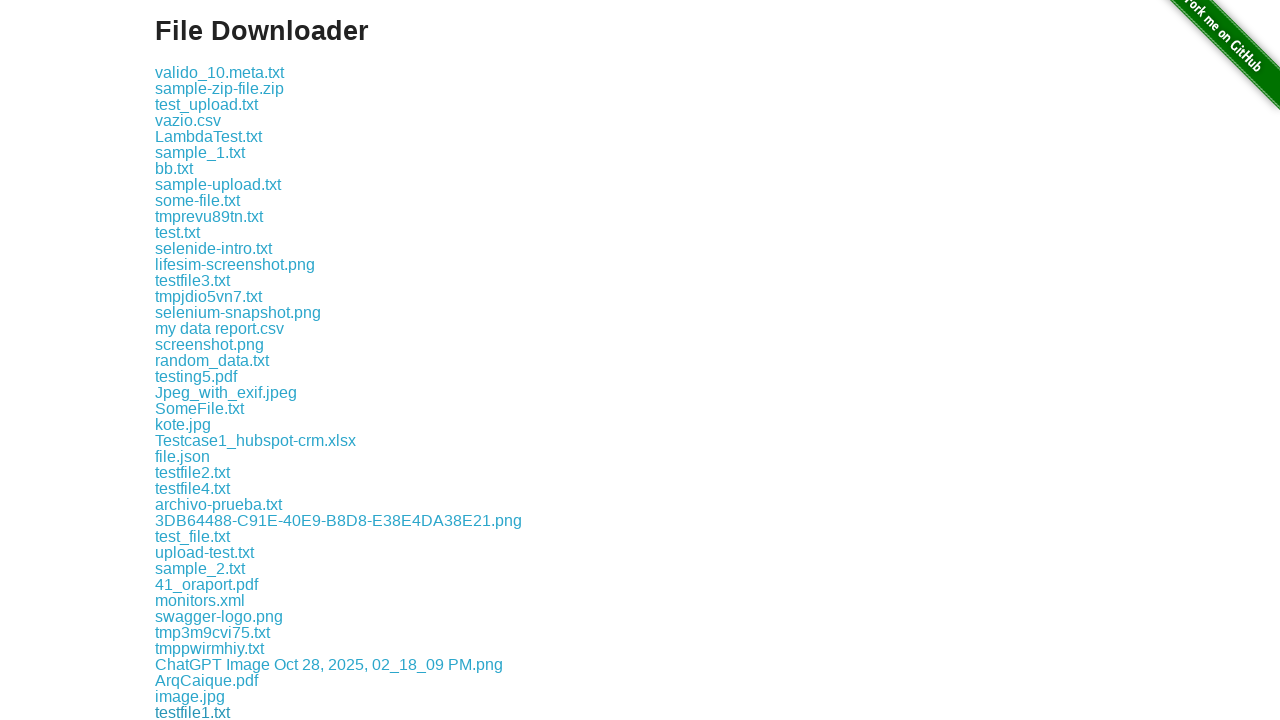

Clicked download link 42 at (219, 712) on a >> nth=42
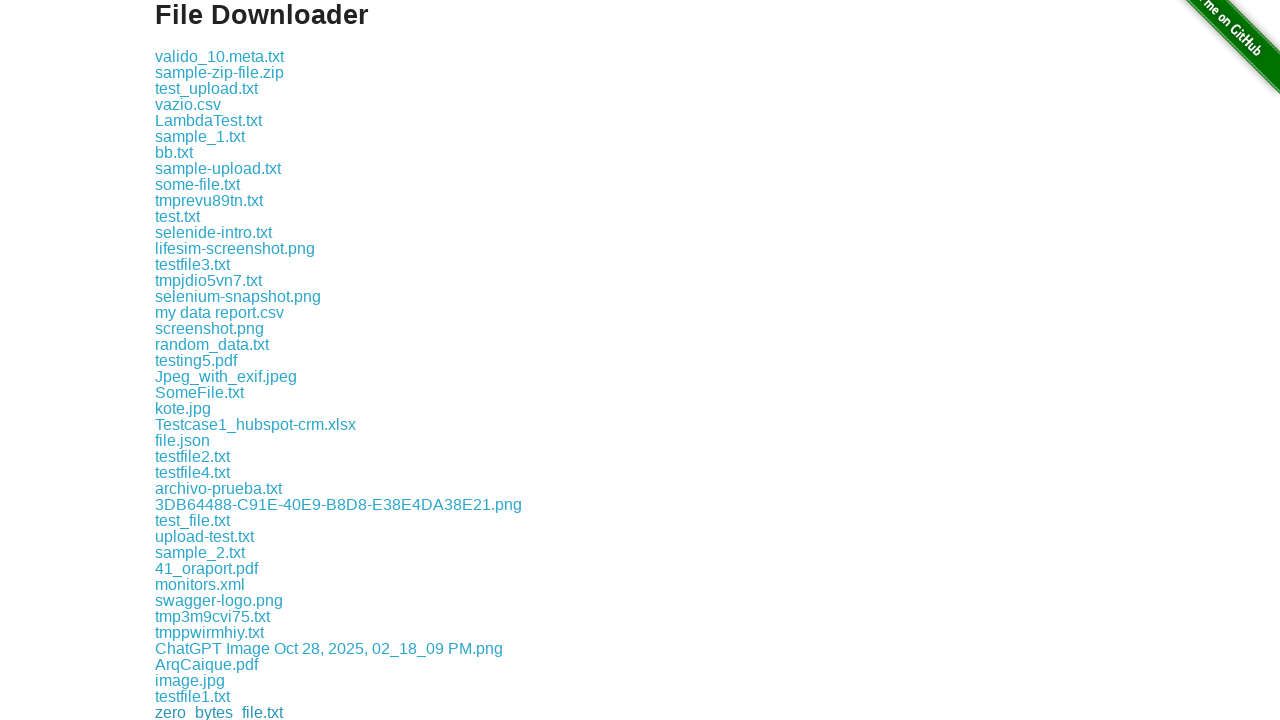

Waited 5 seconds for download 42 to complete
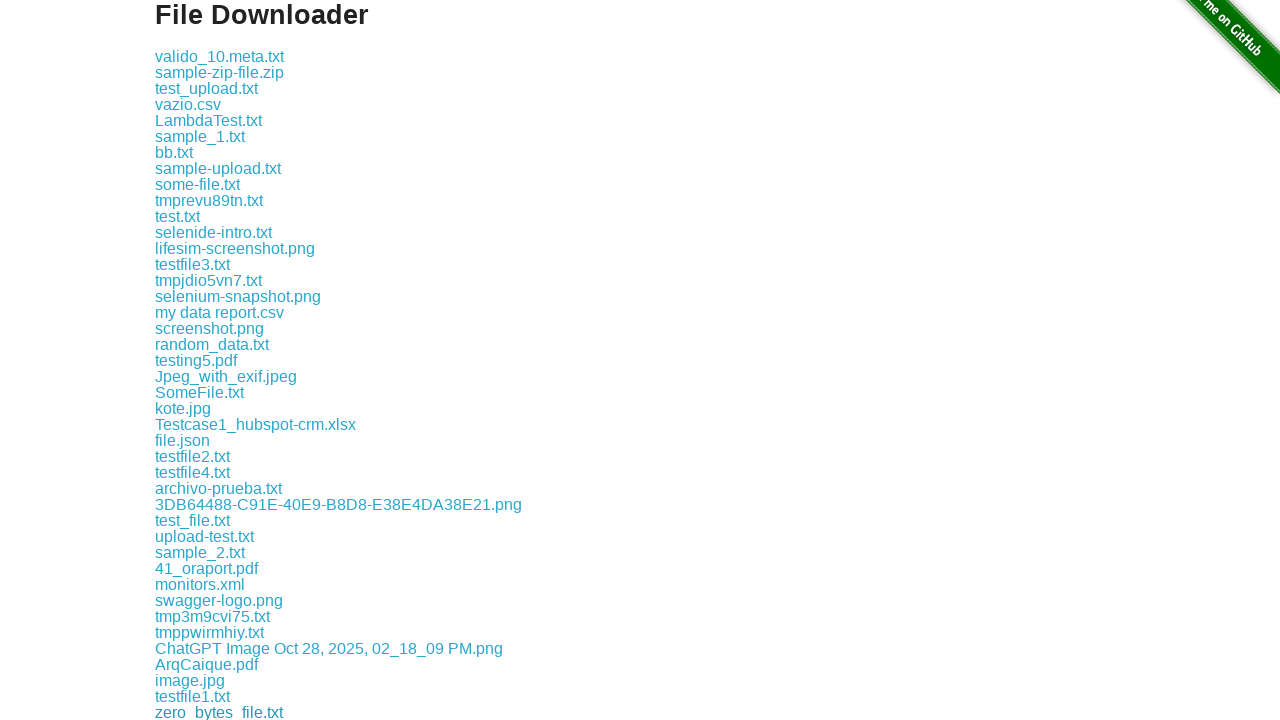

Clicked download link 43 at (186, 712) on a >> nth=43
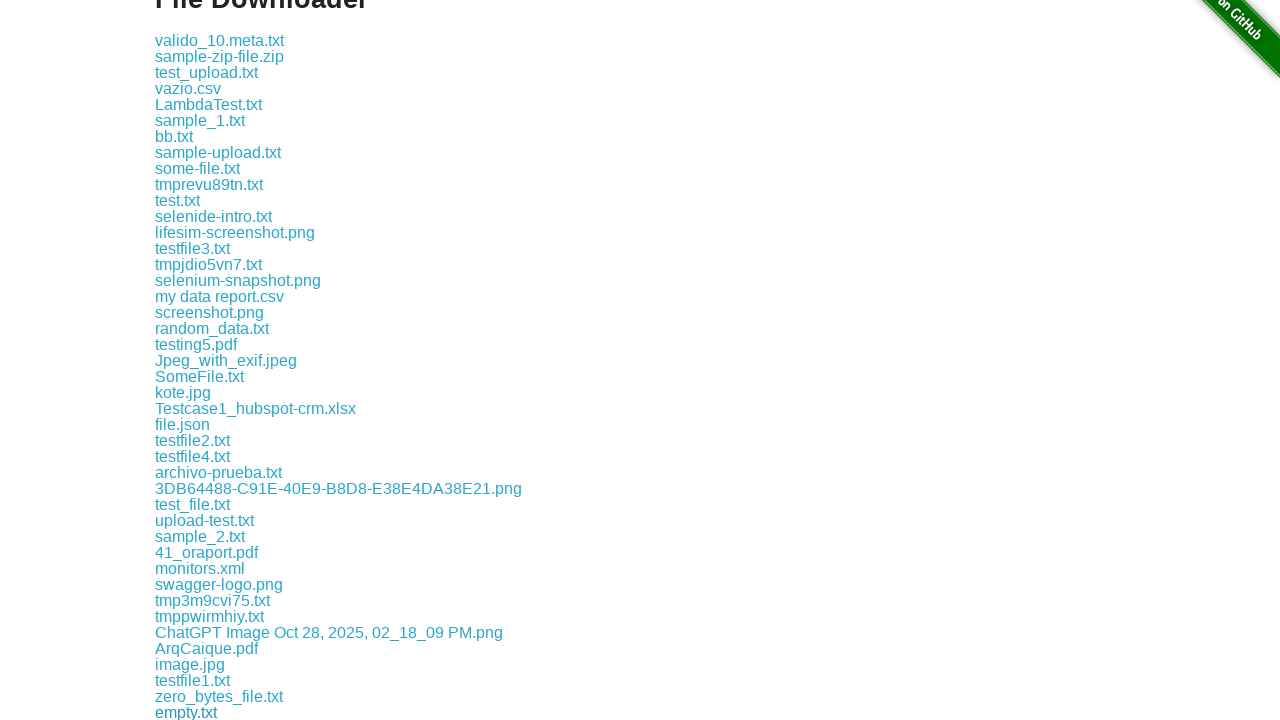

Waited 5 seconds for download 43 to complete
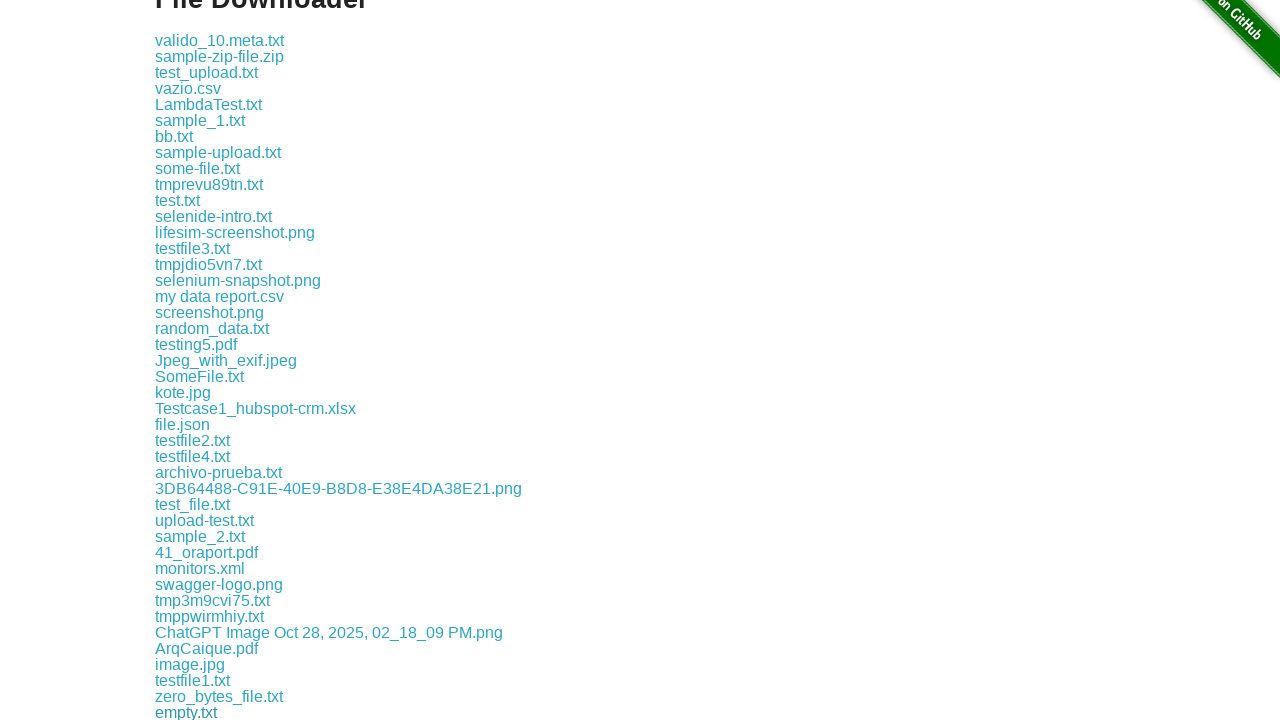

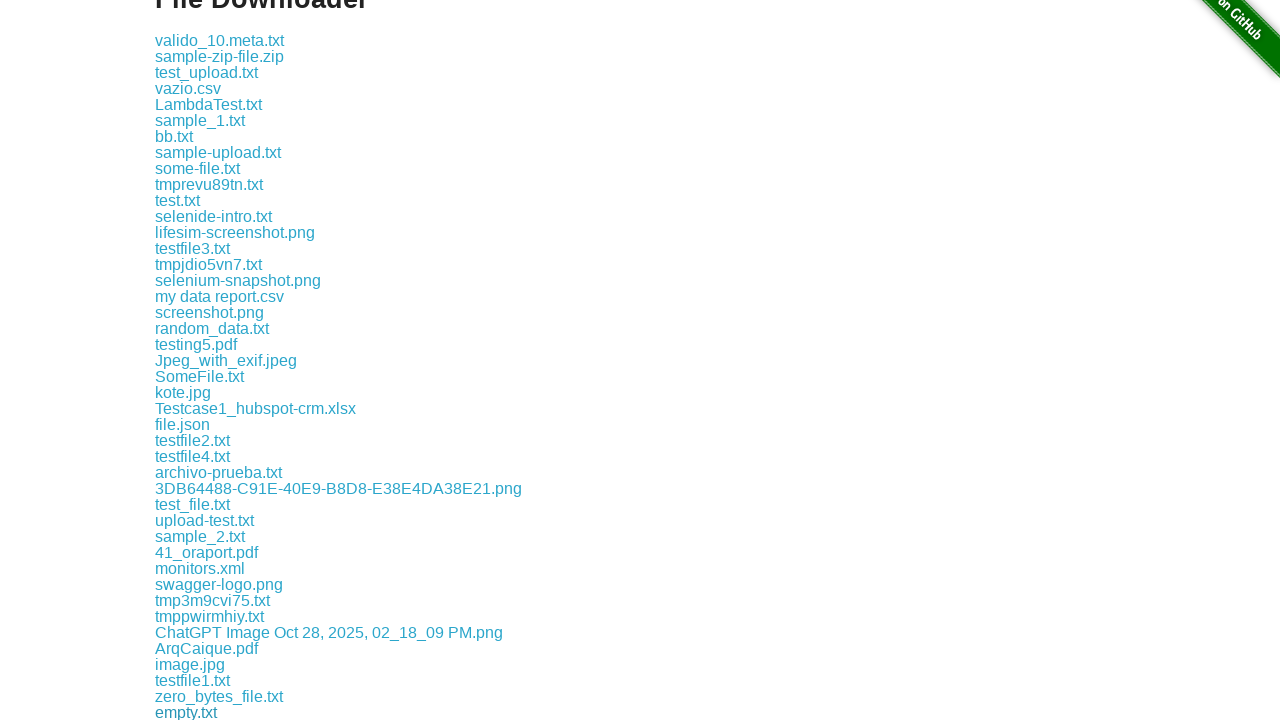